Tests a large form by filling all input fields with text and clicking the submit button

Starting URL: http://suninjuly.github.io/huge_form.html

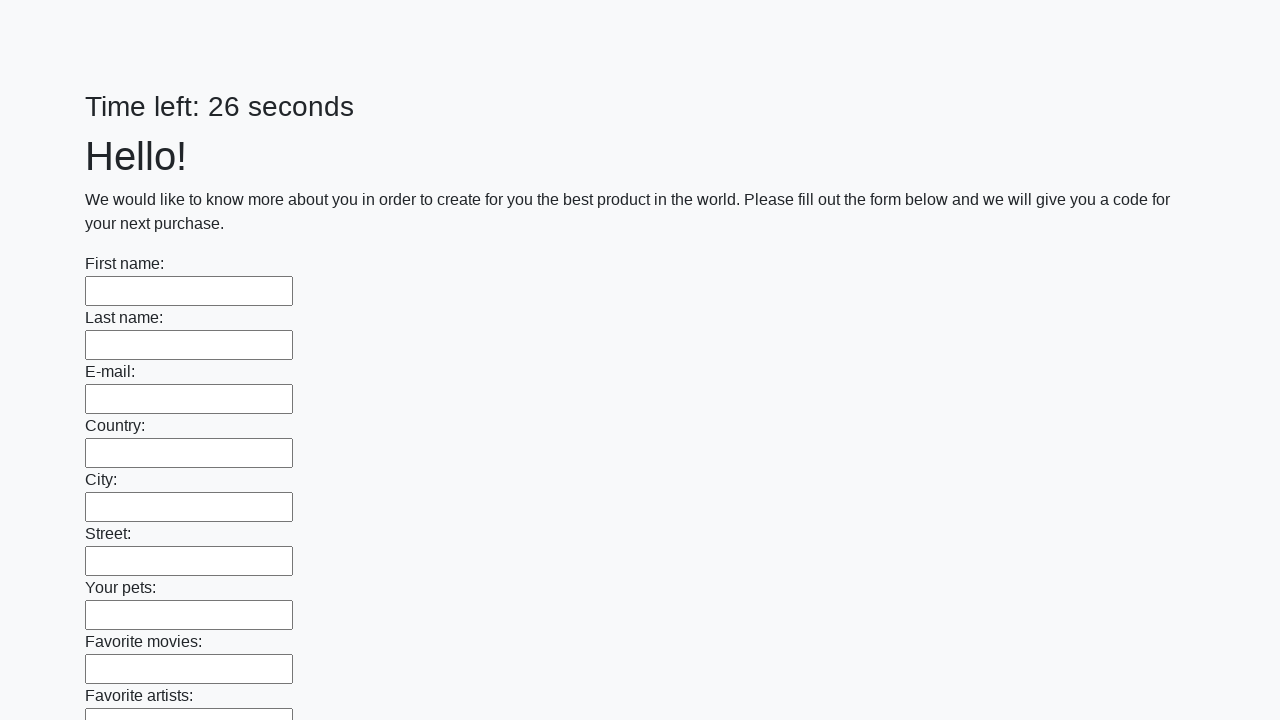

Filled input field with 'Мой ответ' on input >> nth=0
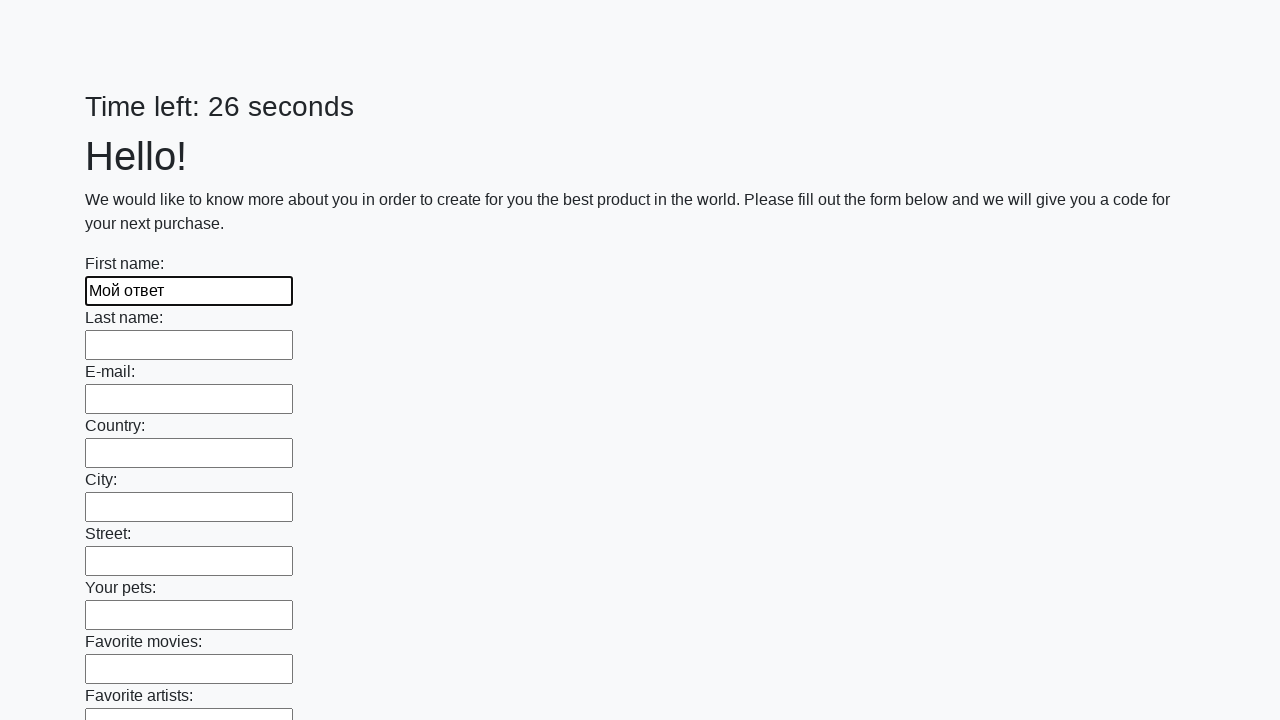

Filled input field with 'Мой ответ' on input >> nth=1
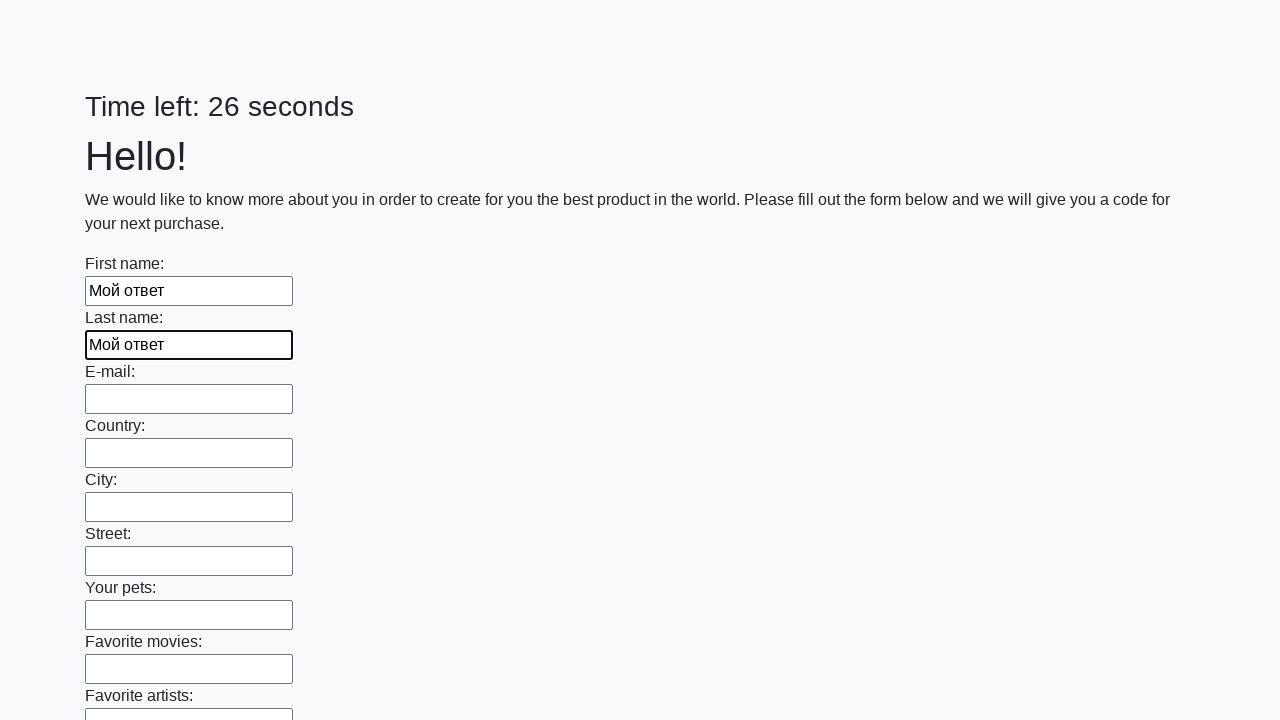

Filled input field with 'Мой ответ' on input >> nth=2
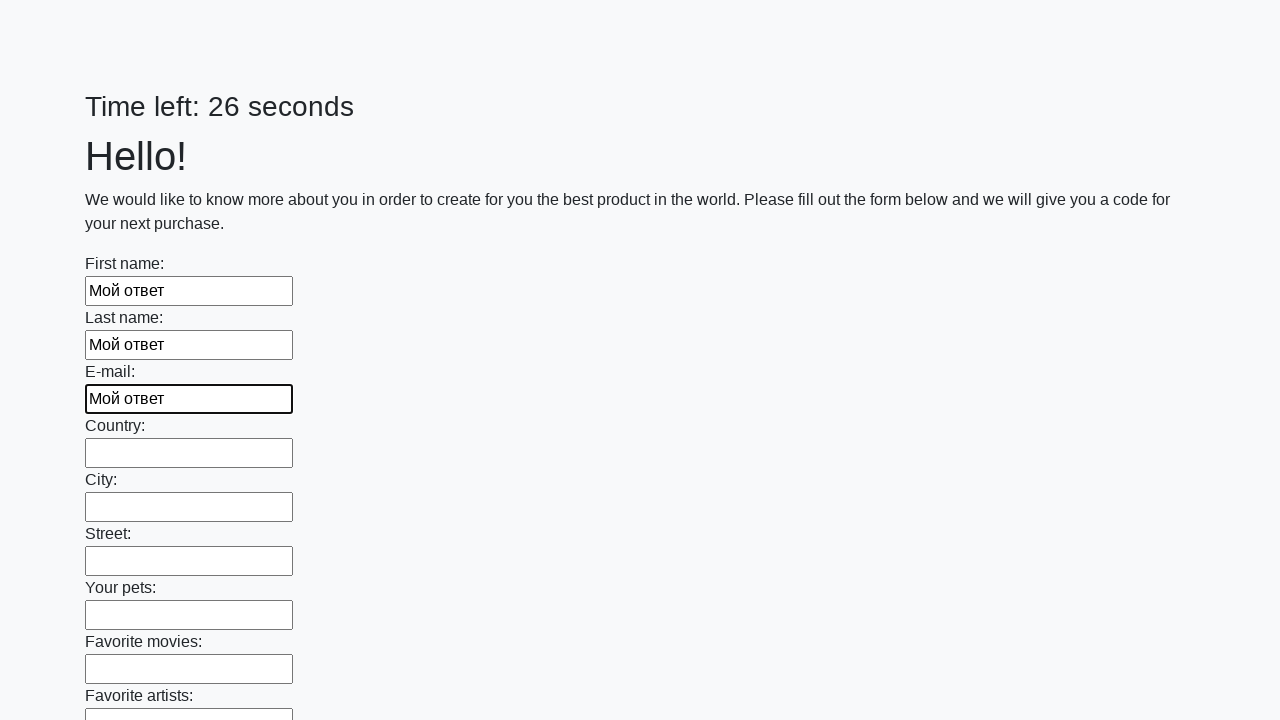

Filled input field with 'Мой ответ' on input >> nth=3
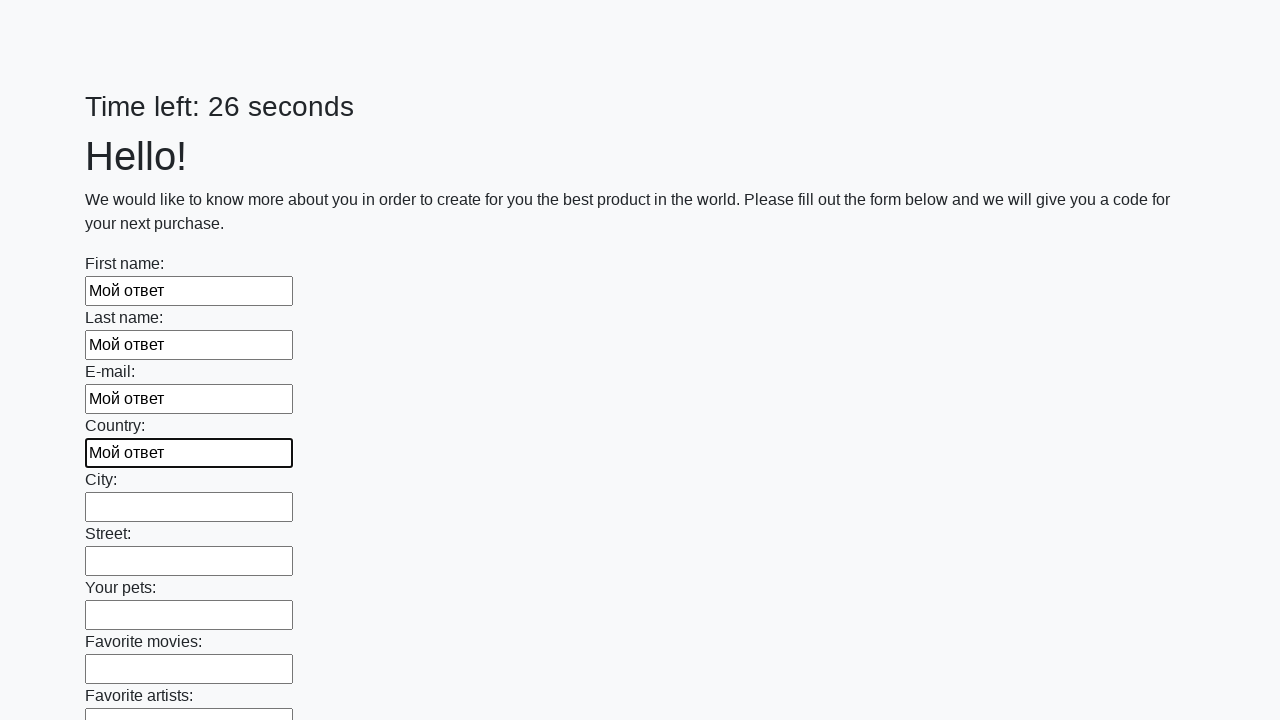

Filled input field with 'Мой ответ' on input >> nth=4
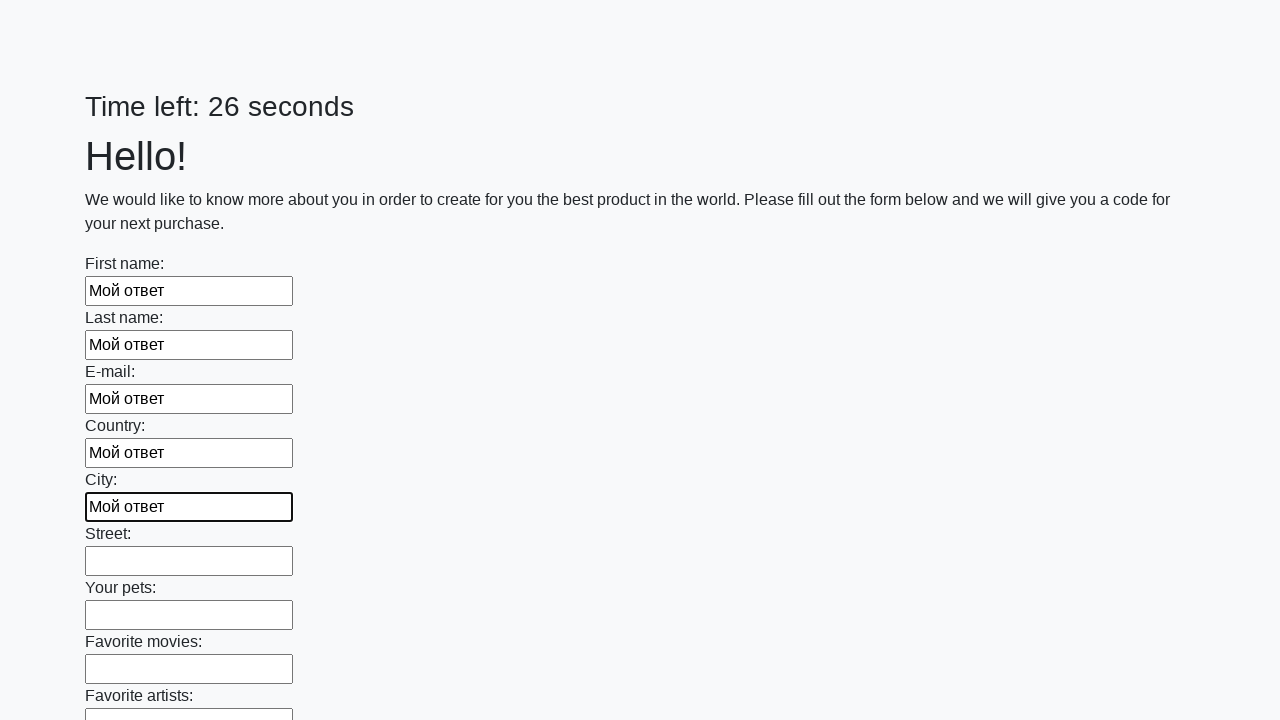

Filled input field with 'Мой ответ' on input >> nth=5
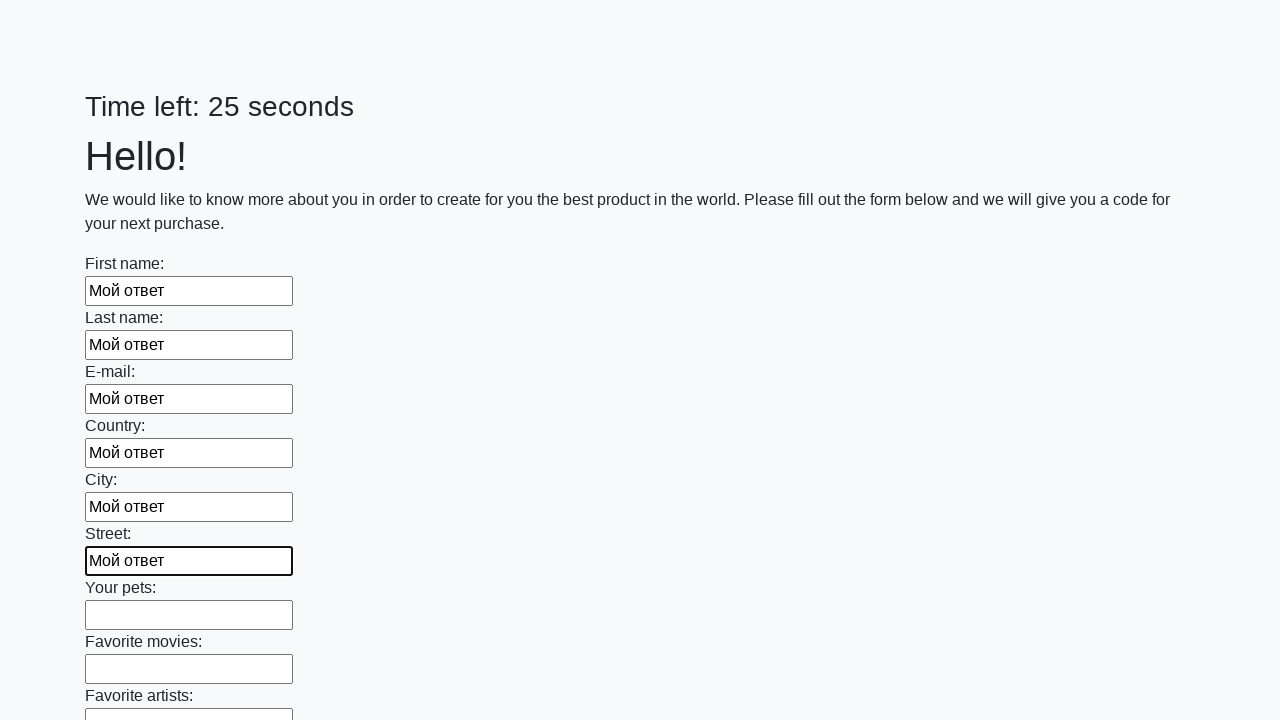

Filled input field with 'Мой ответ' on input >> nth=6
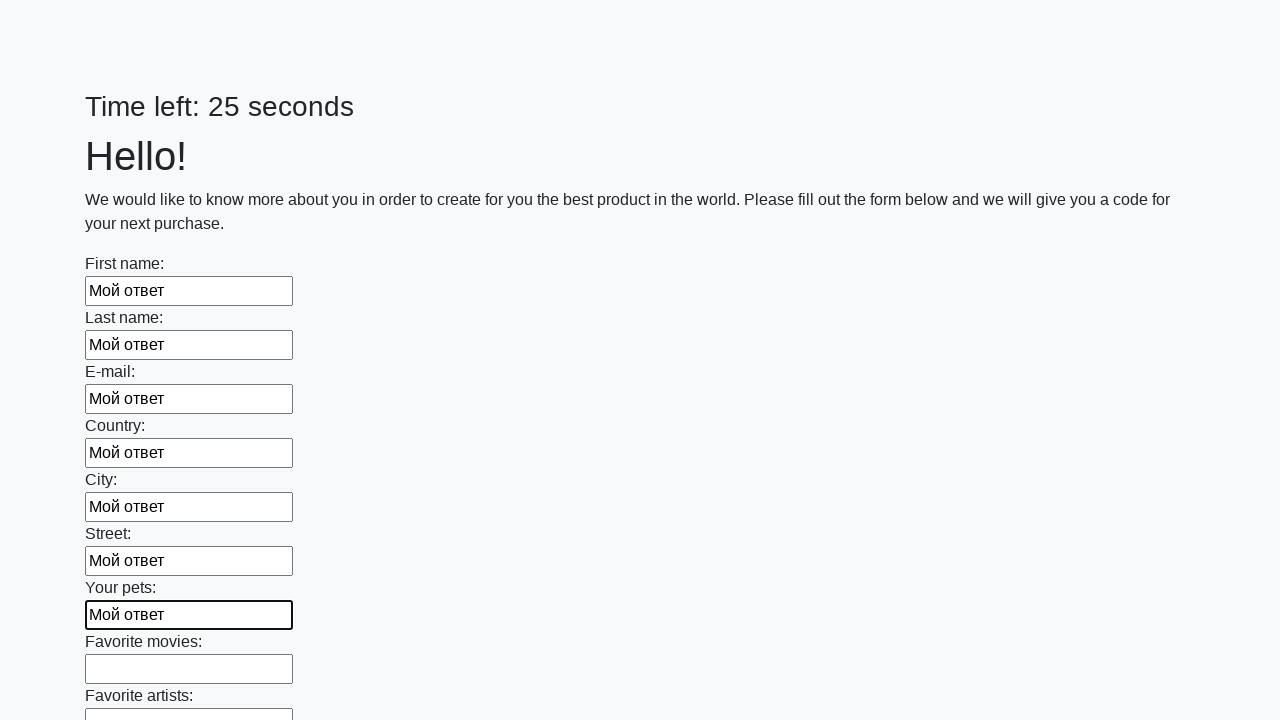

Filled input field with 'Мой ответ' on input >> nth=7
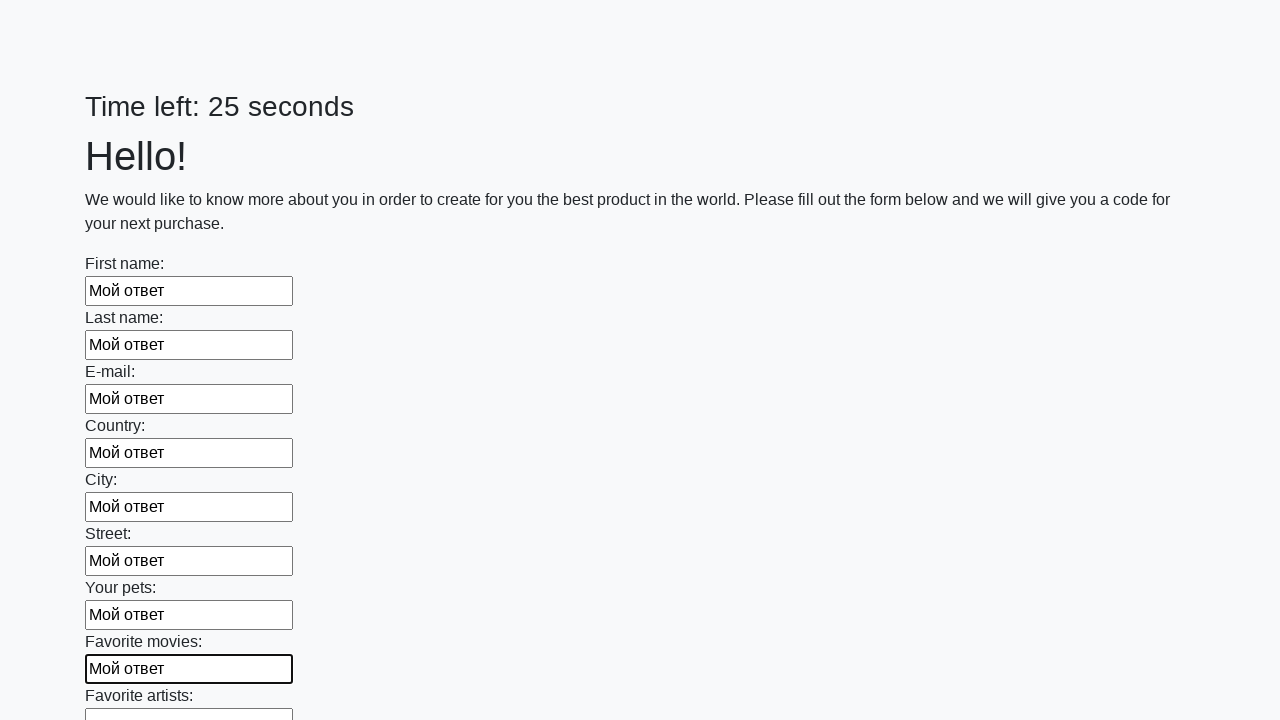

Filled input field with 'Мой ответ' on input >> nth=8
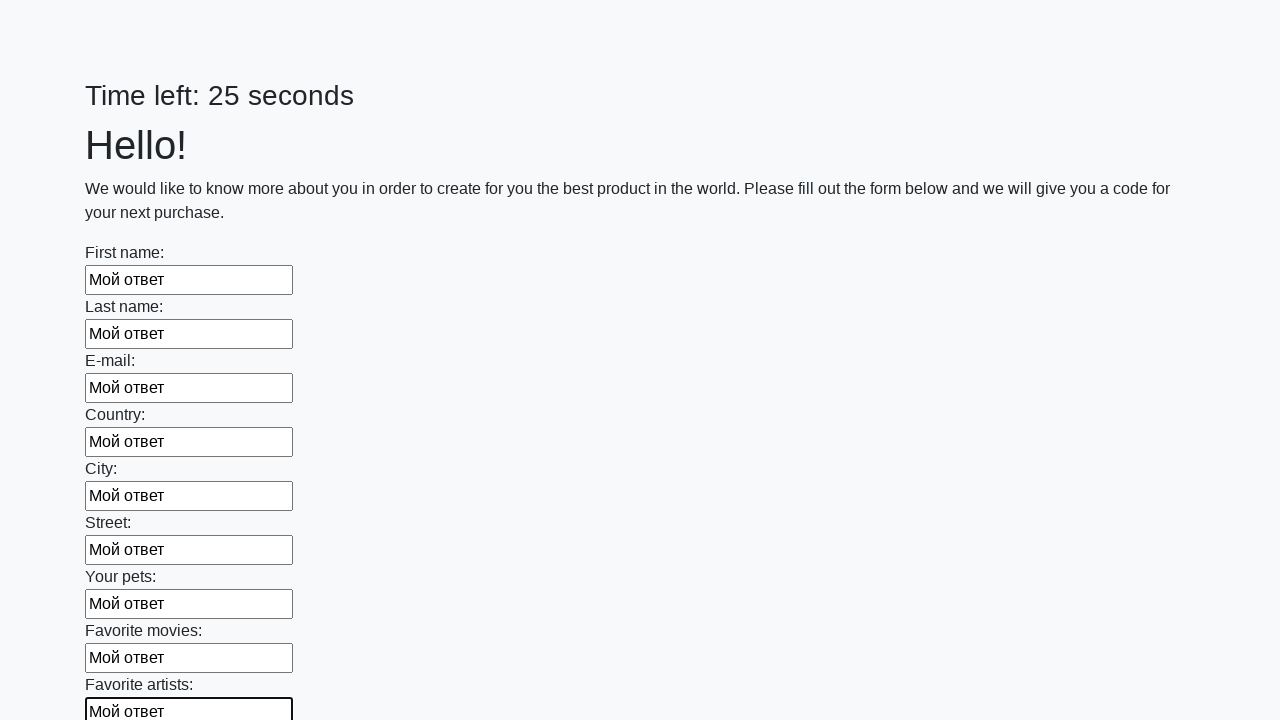

Filled input field with 'Мой ответ' on input >> nth=9
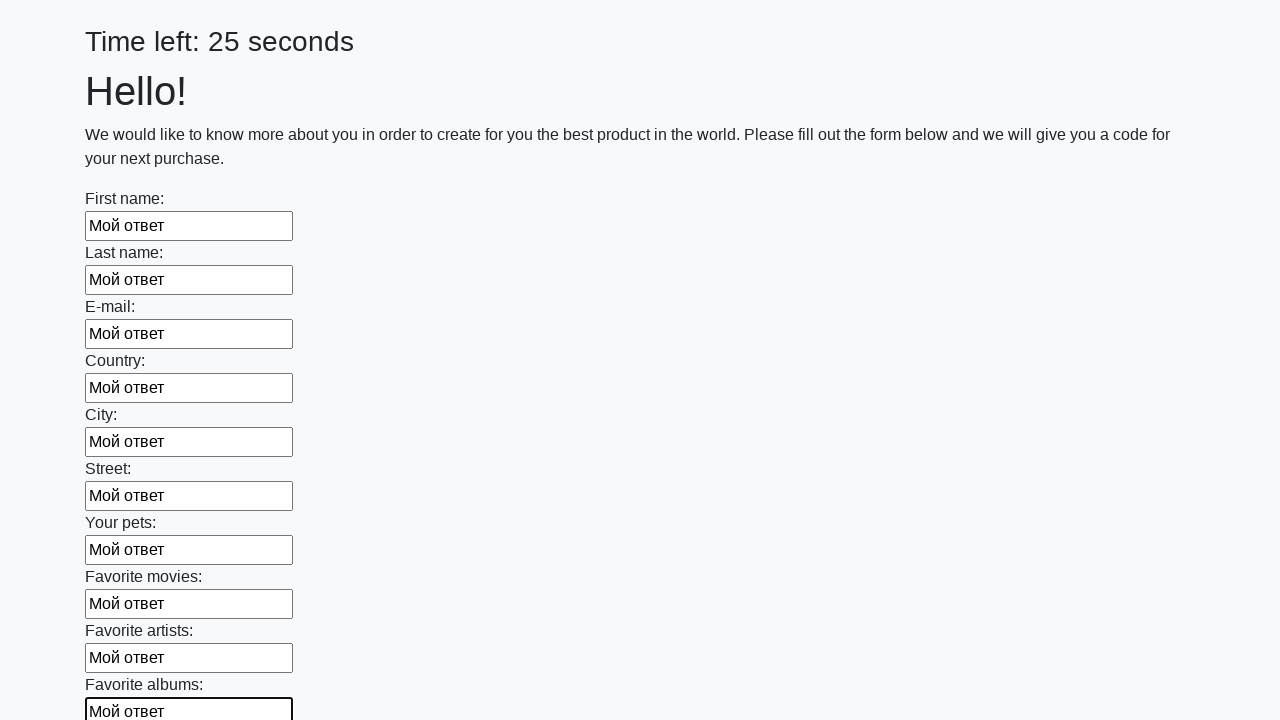

Filled input field with 'Мой ответ' on input >> nth=10
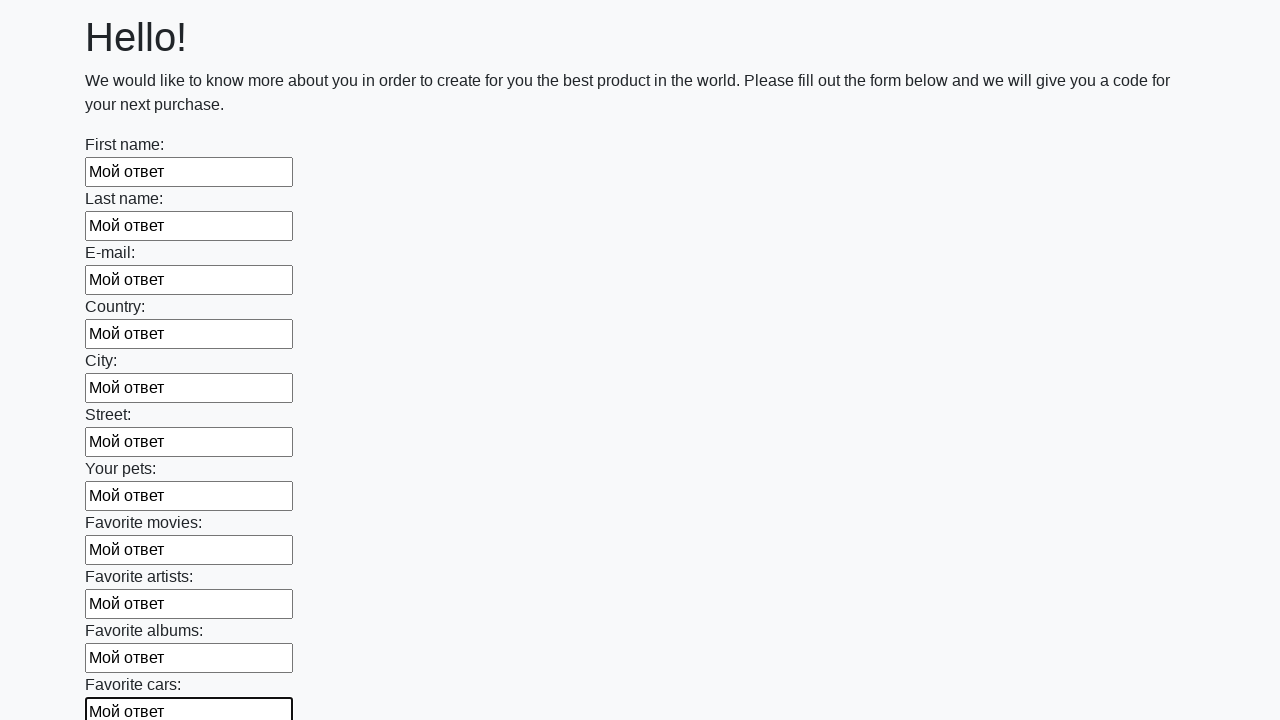

Filled input field with 'Мой ответ' on input >> nth=11
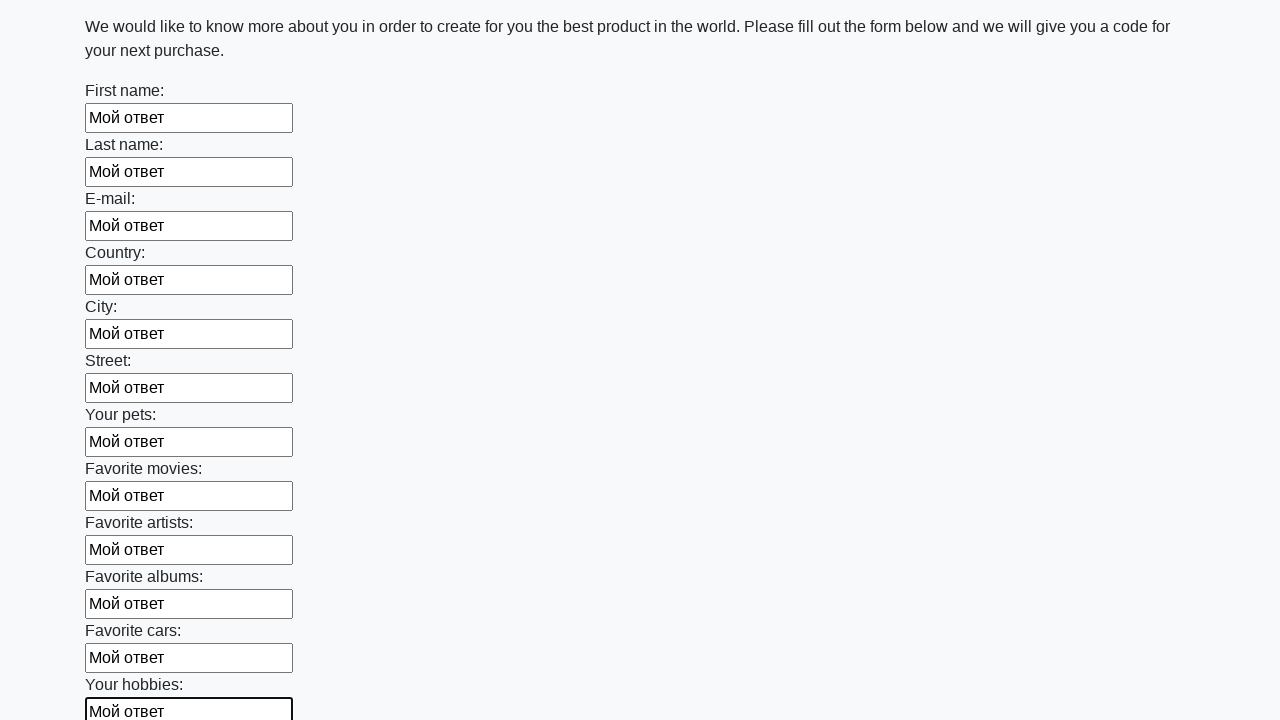

Filled input field with 'Мой ответ' on input >> nth=12
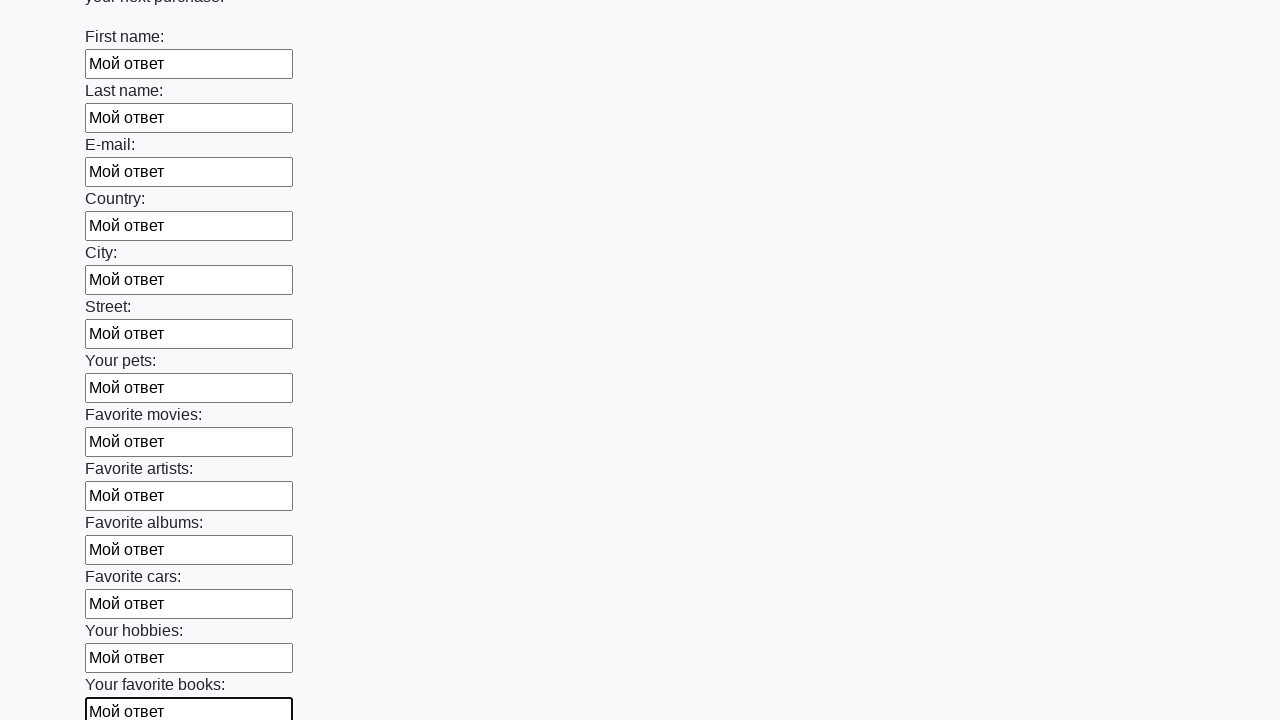

Filled input field with 'Мой ответ' on input >> nth=13
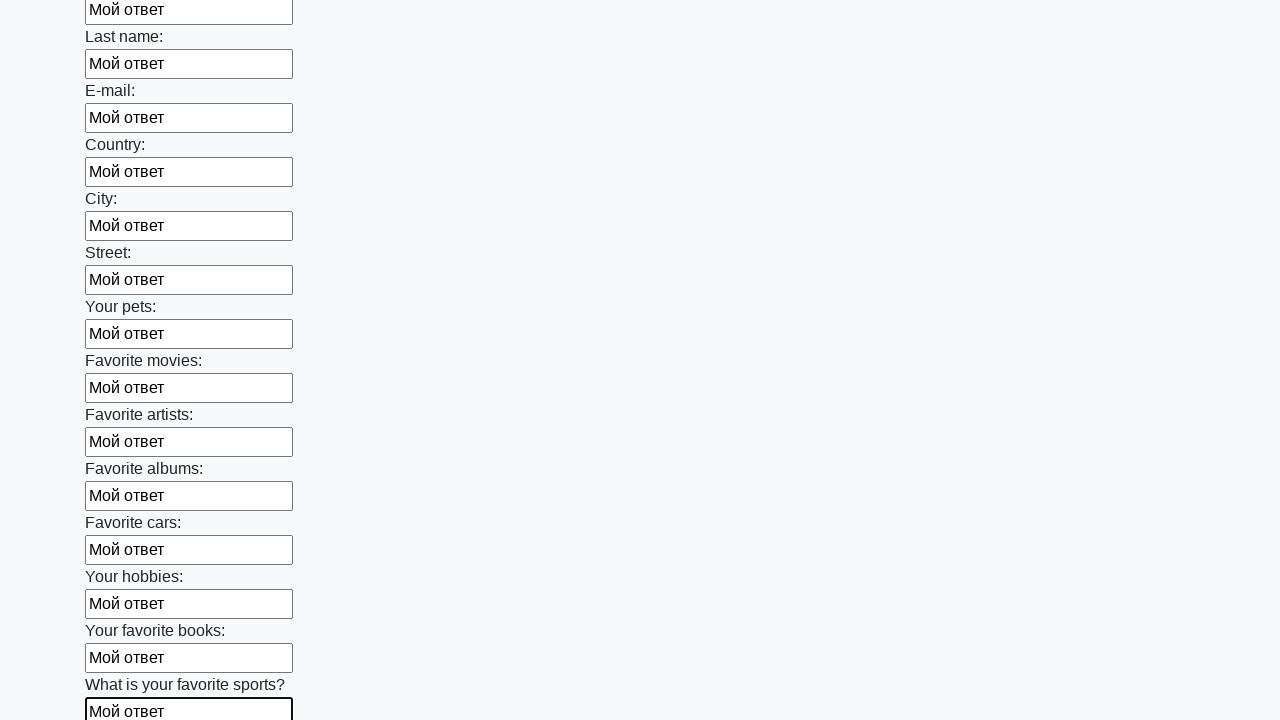

Filled input field with 'Мой ответ' on input >> nth=14
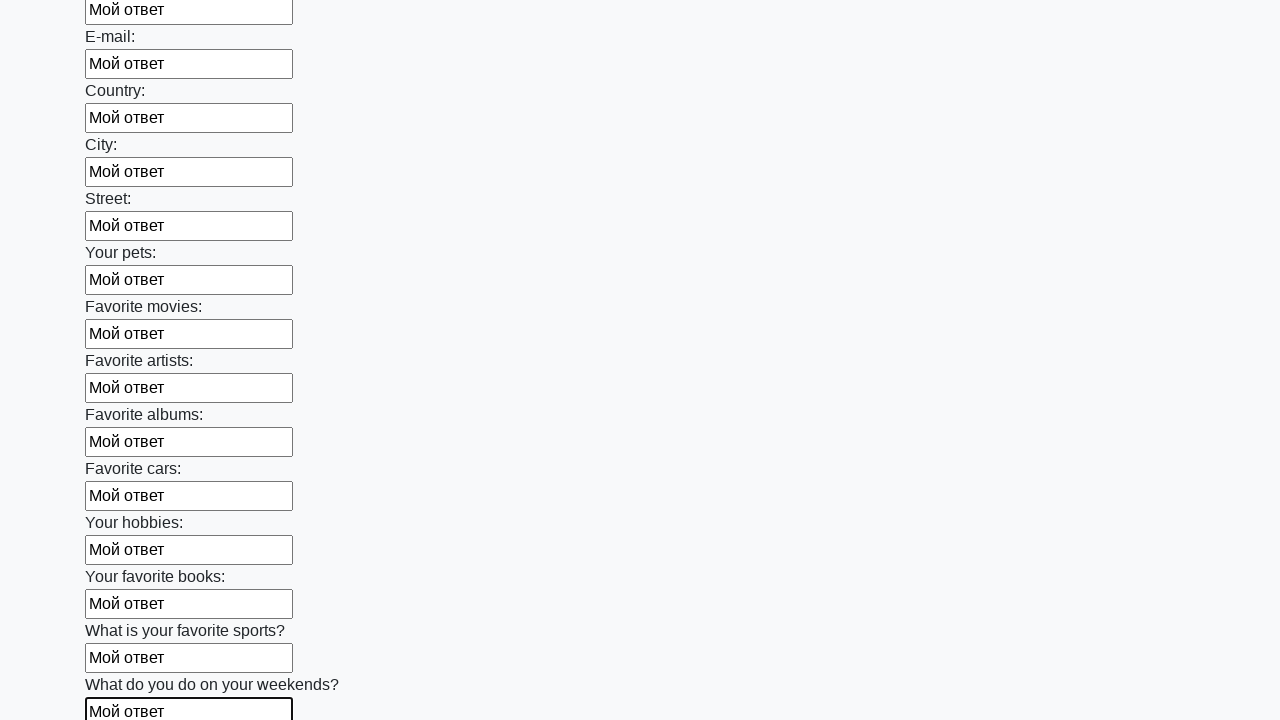

Filled input field with 'Мой ответ' on input >> nth=15
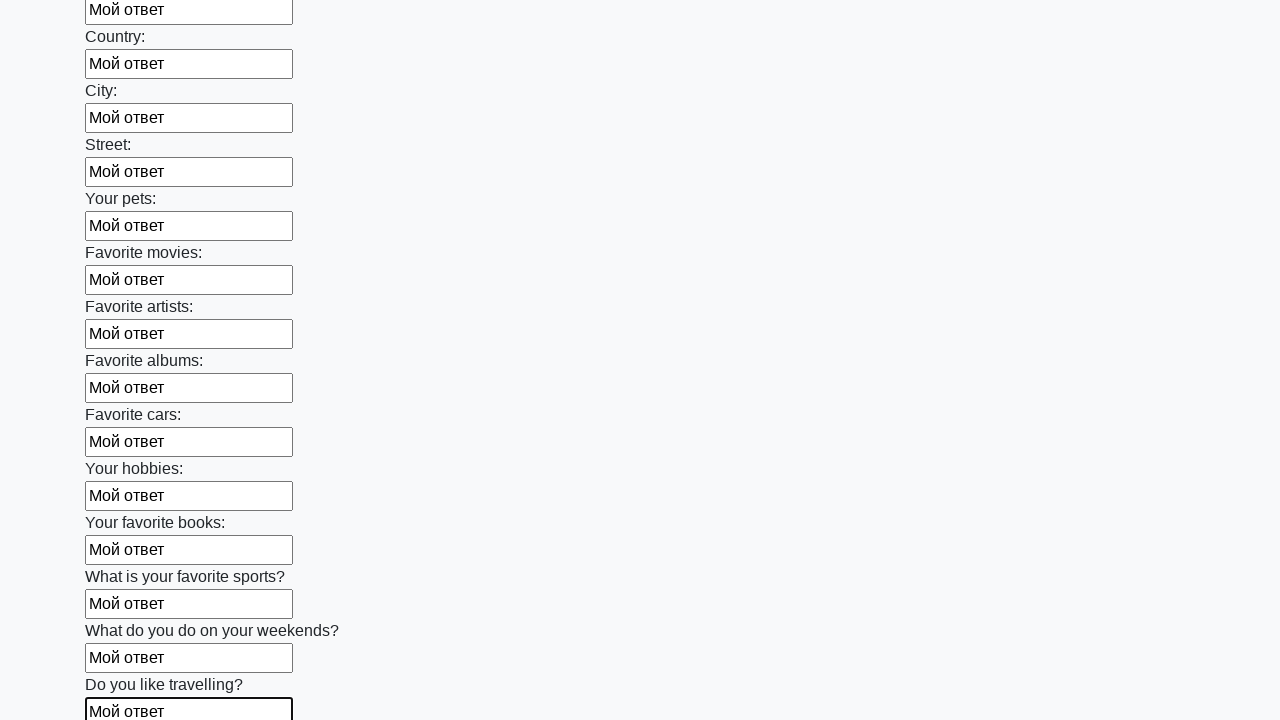

Filled input field with 'Мой ответ' on input >> nth=16
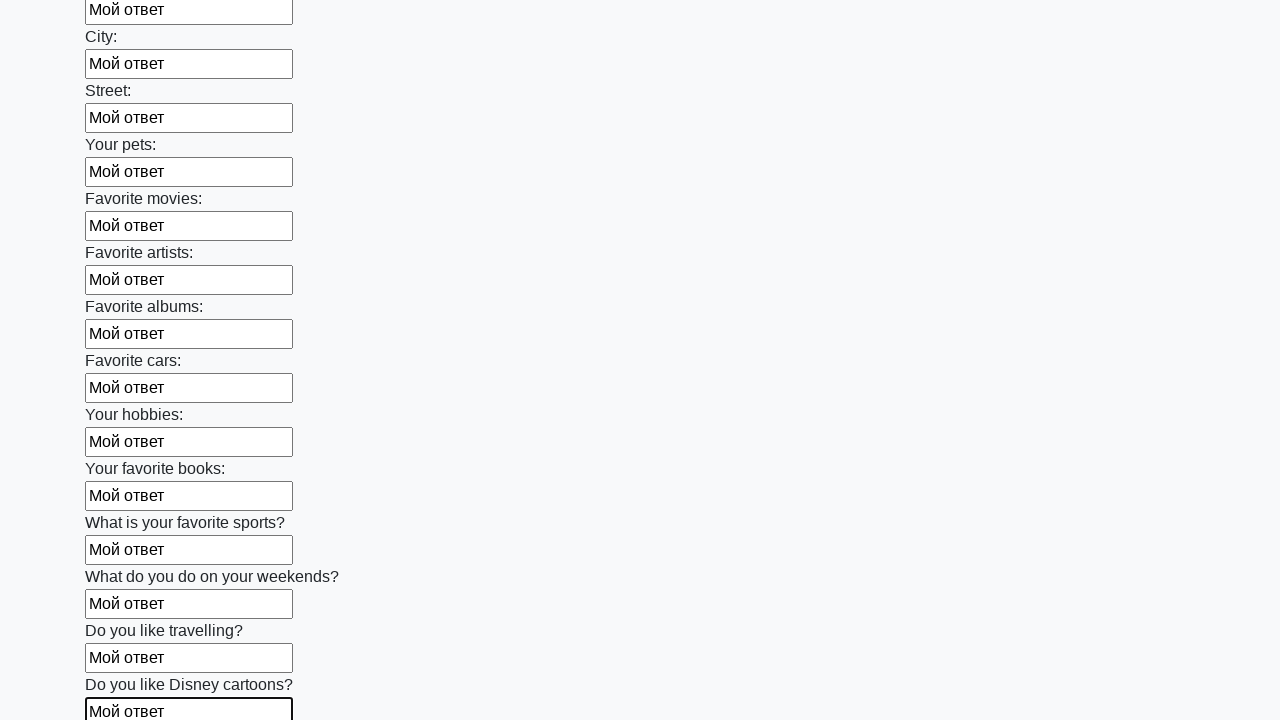

Filled input field with 'Мой ответ' on input >> nth=17
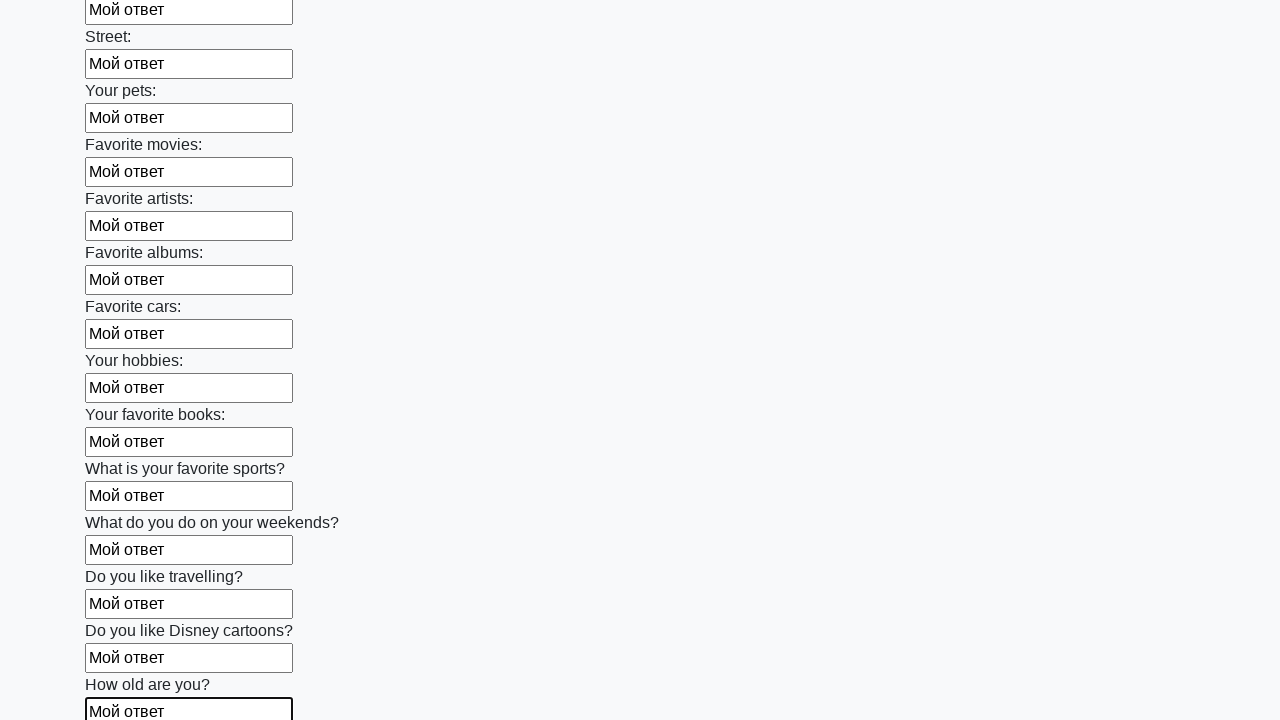

Filled input field with 'Мой ответ' on input >> nth=18
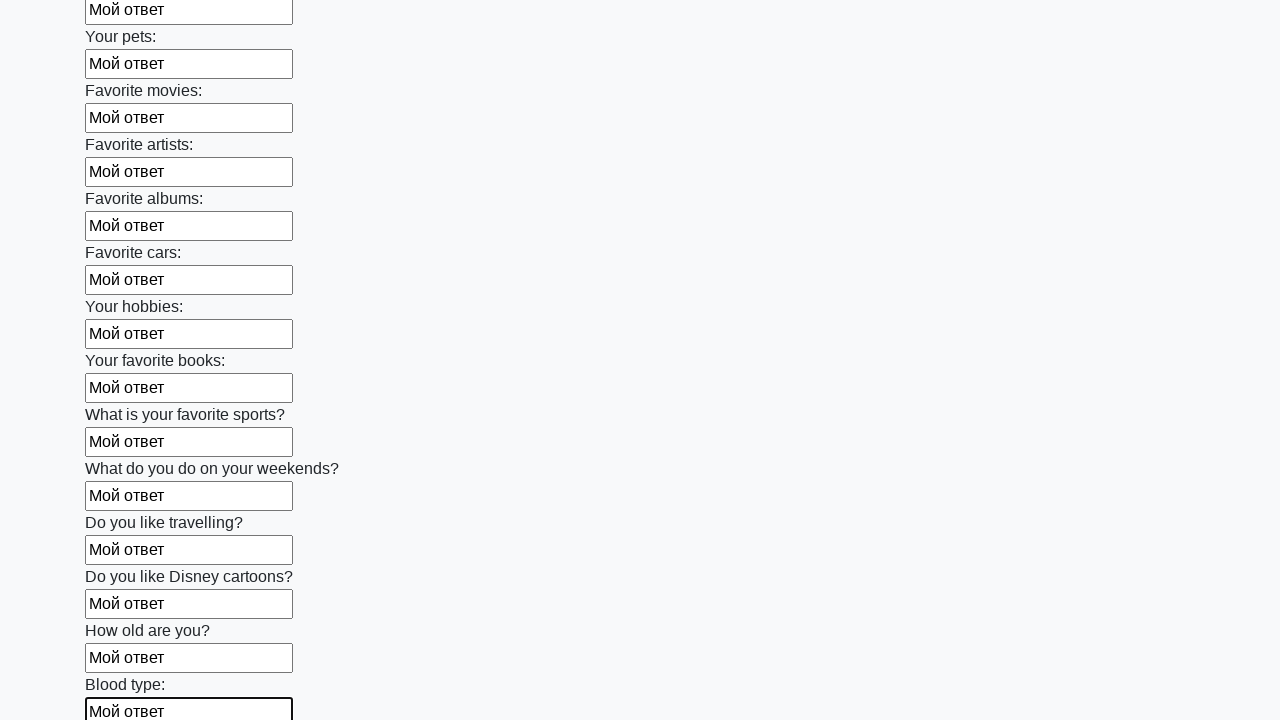

Filled input field with 'Мой ответ' on input >> nth=19
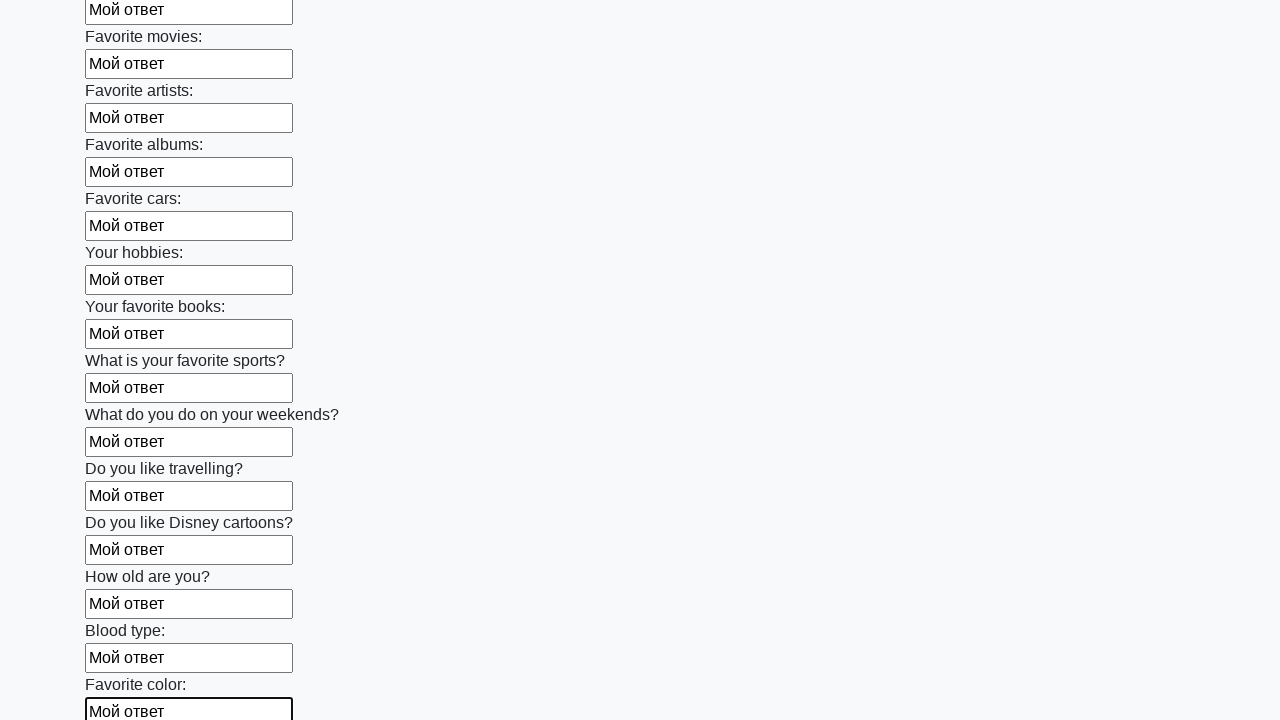

Filled input field with 'Мой ответ' on input >> nth=20
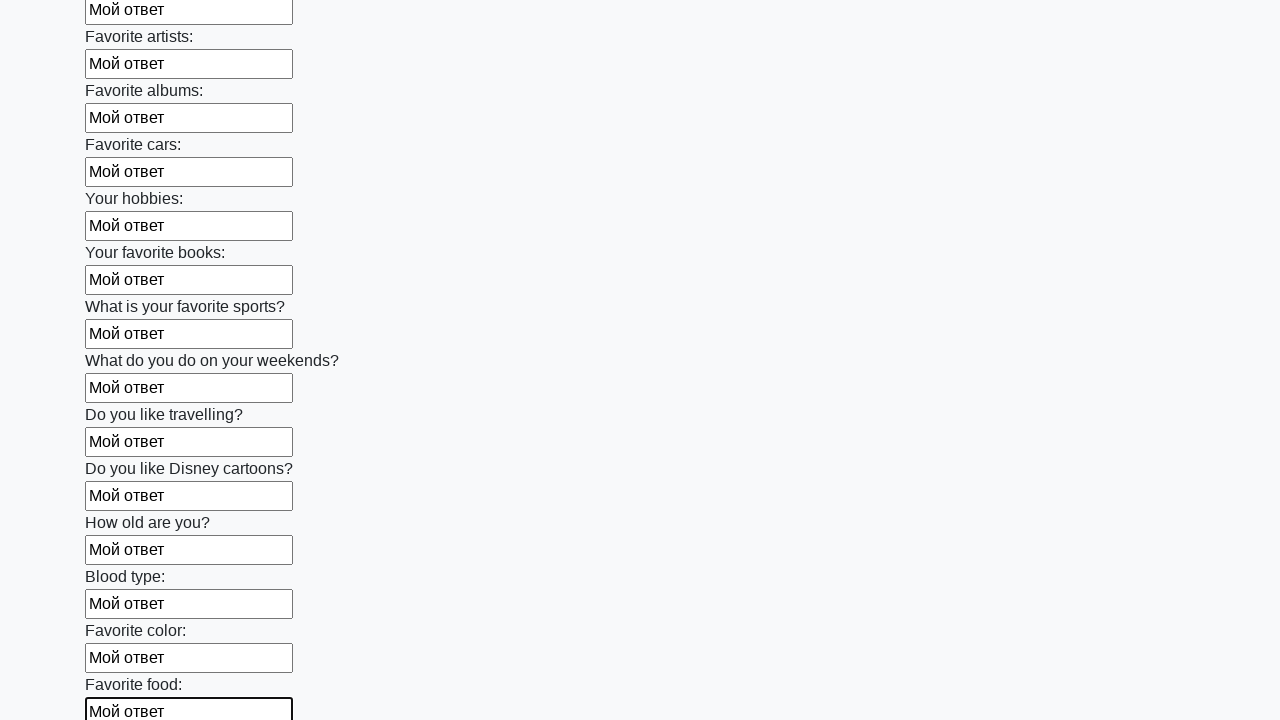

Filled input field with 'Мой ответ' on input >> nth=21
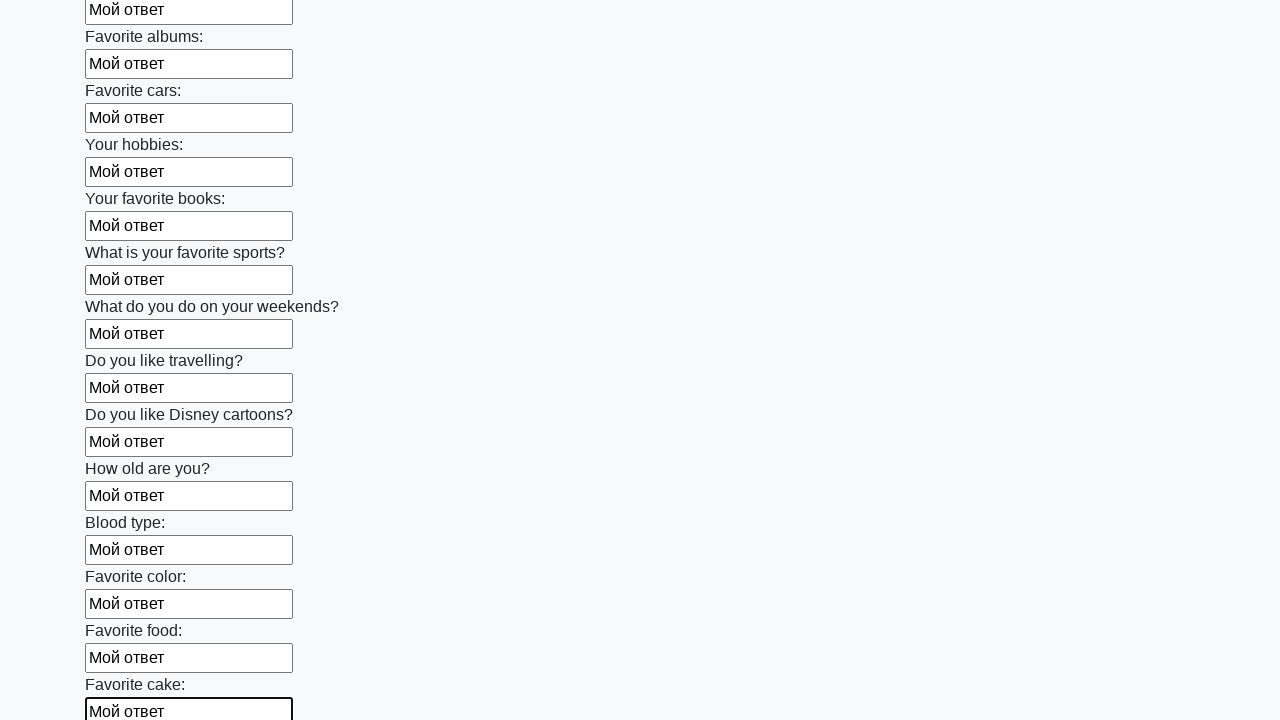

Filled input field with 'Мой ответ' on input >> nth=22
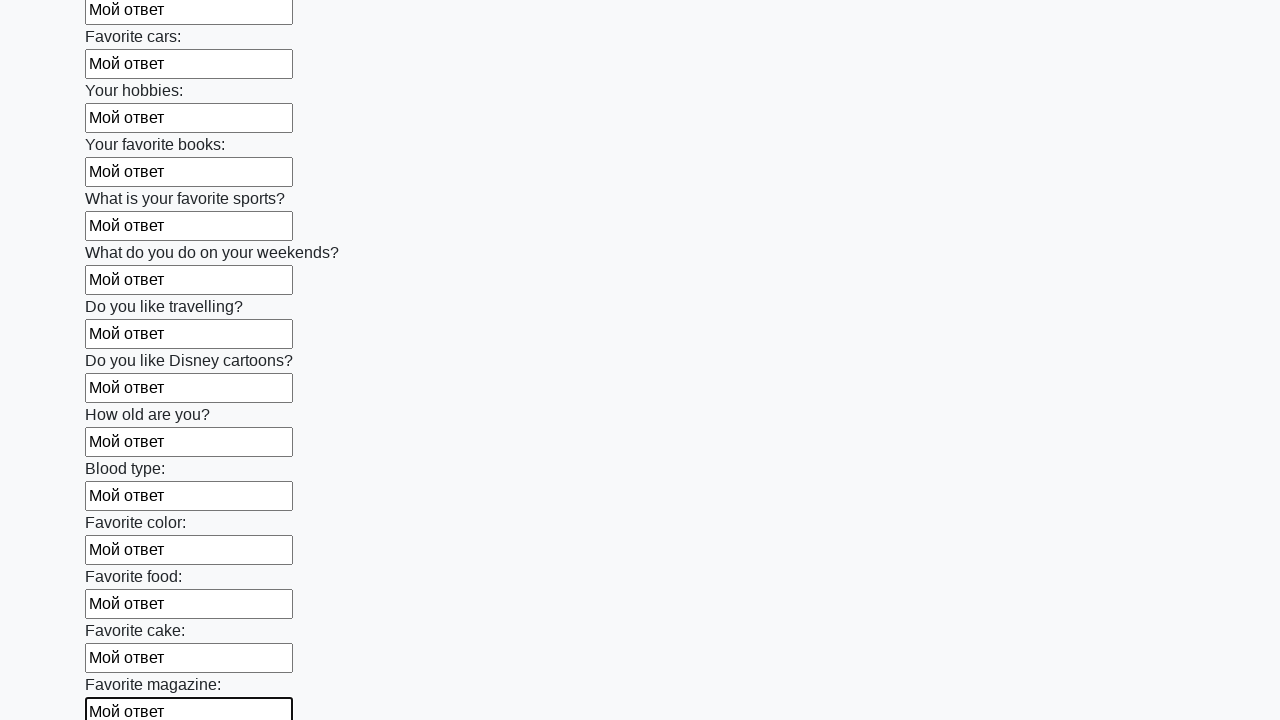

Filled input field with 'Мой ответ' on input >> nth=23
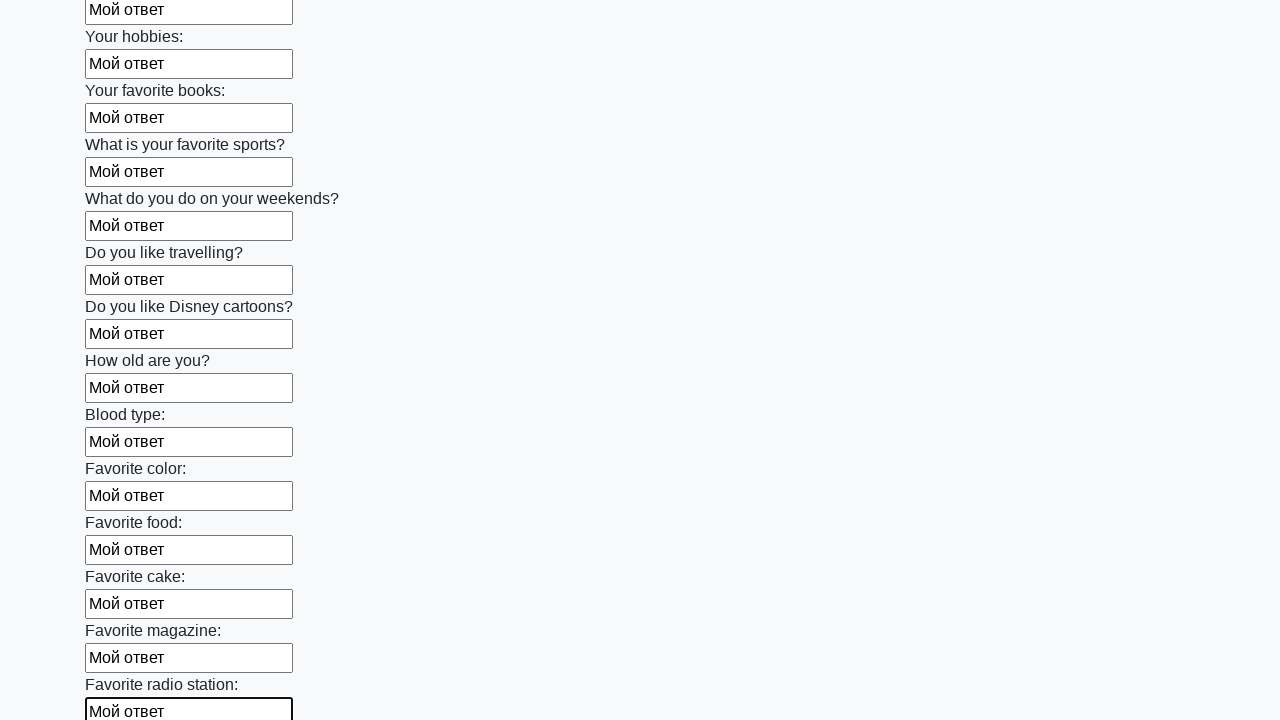

Filled input field with 'Мой ответ' on input >> nth=24
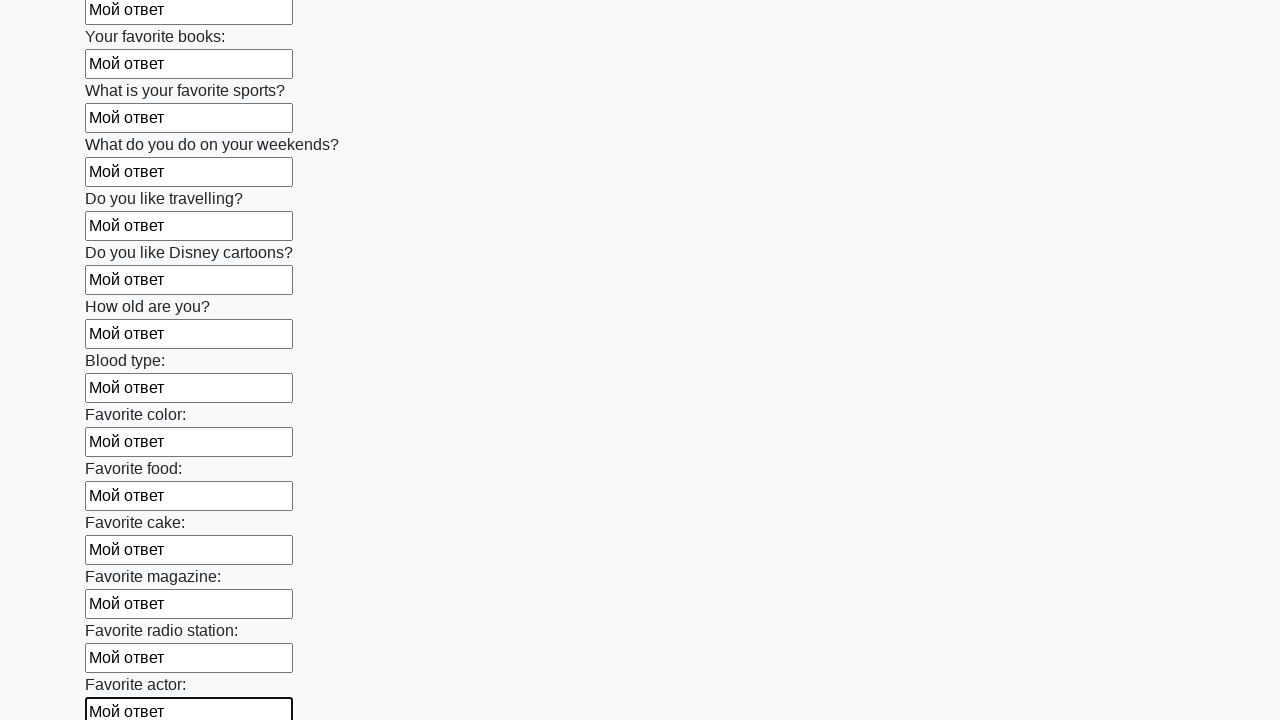

Filled input field with 'Мой ответ' on input >> nth=25
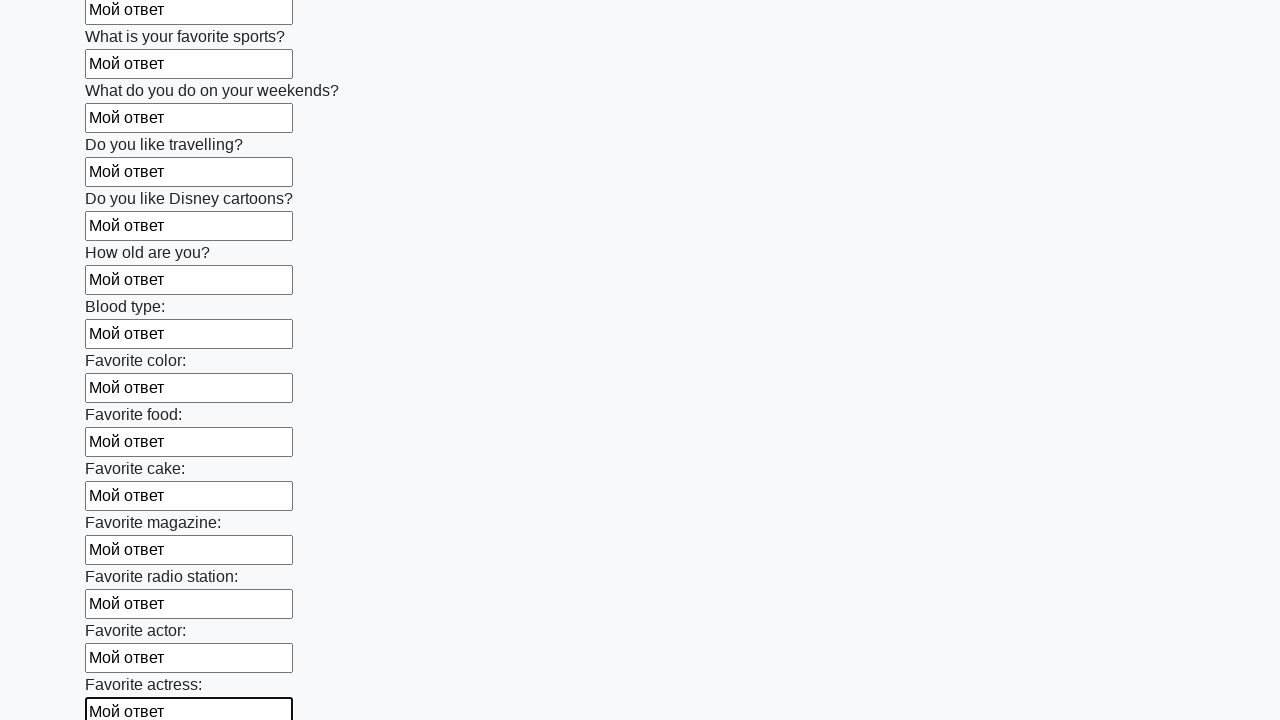

Filled input field with 'Мой ответ' on input >> nth=26
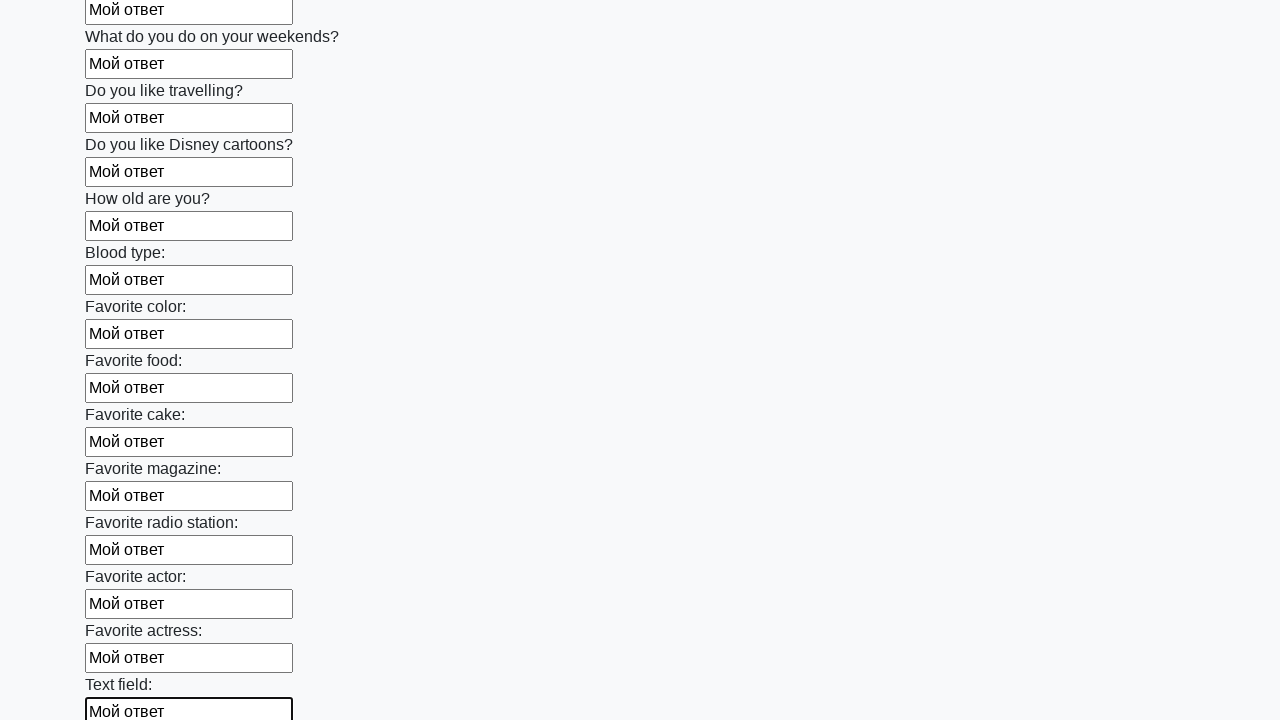

Filled input field with 'Мой ответ' on input >> nth=27
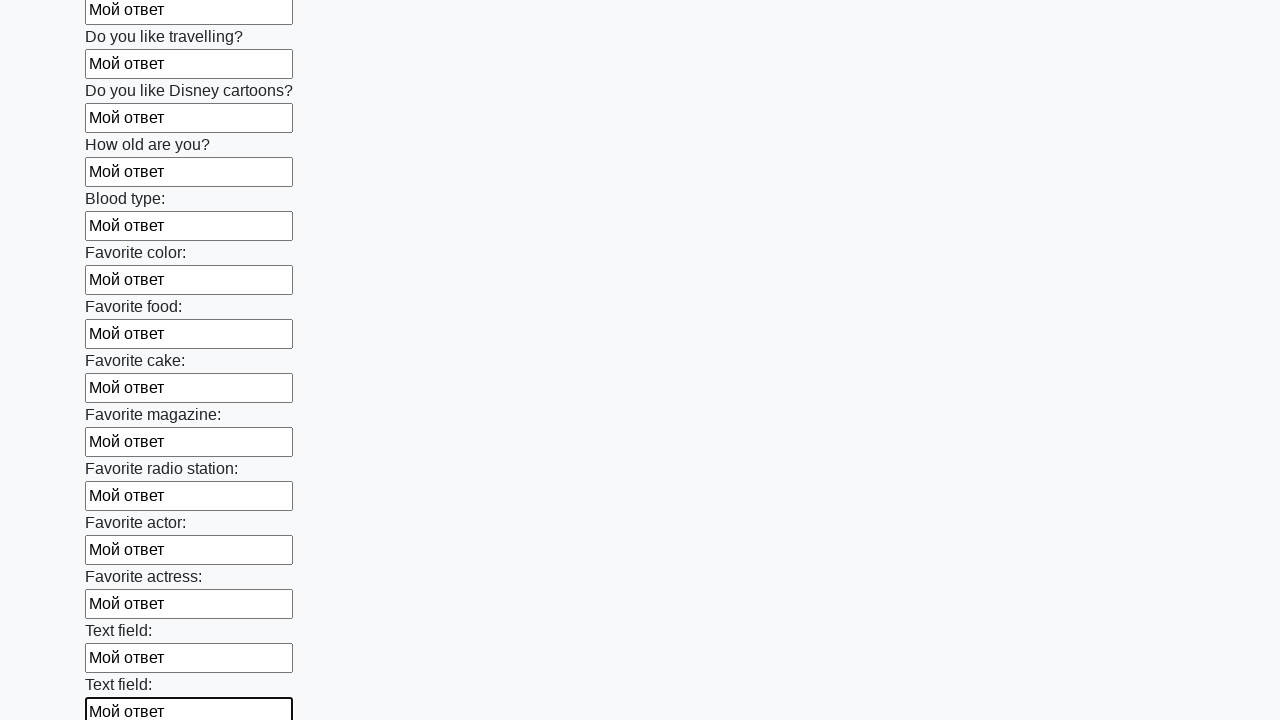

Filled input field with 'Мой ответ' on input >> nth=28
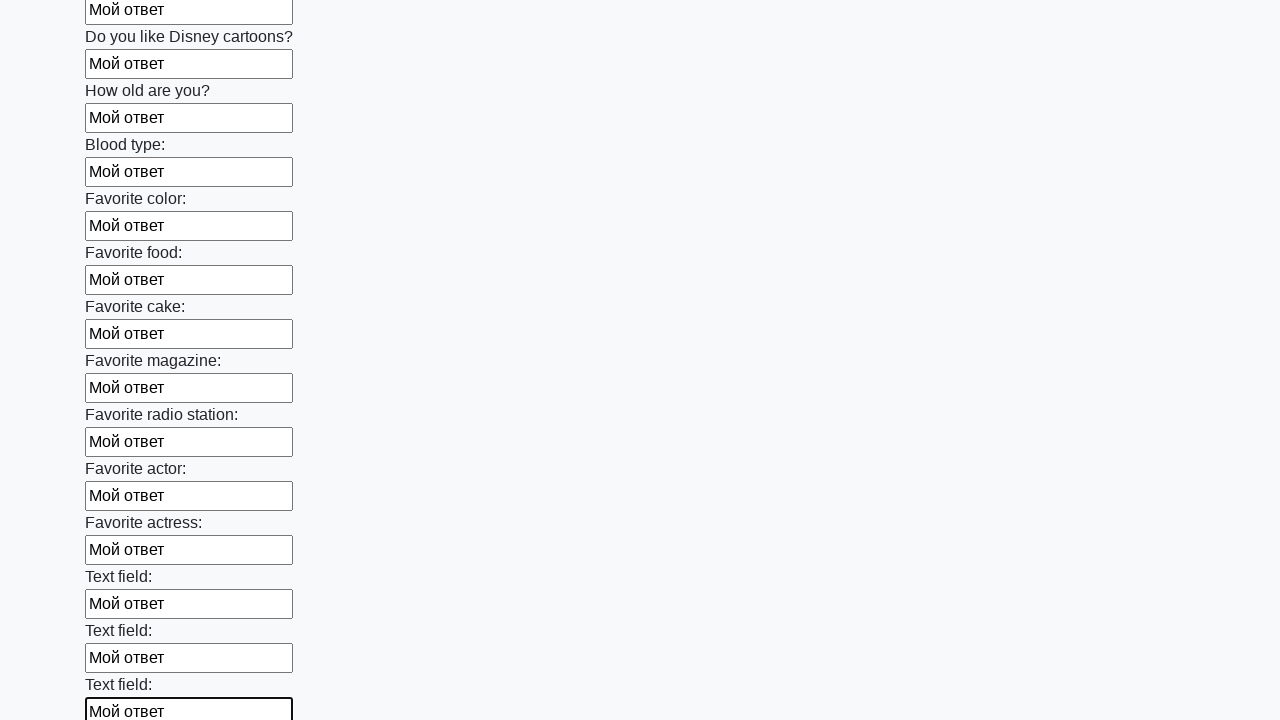

Filled input field with 'Мой ответ' on input >> nth=29
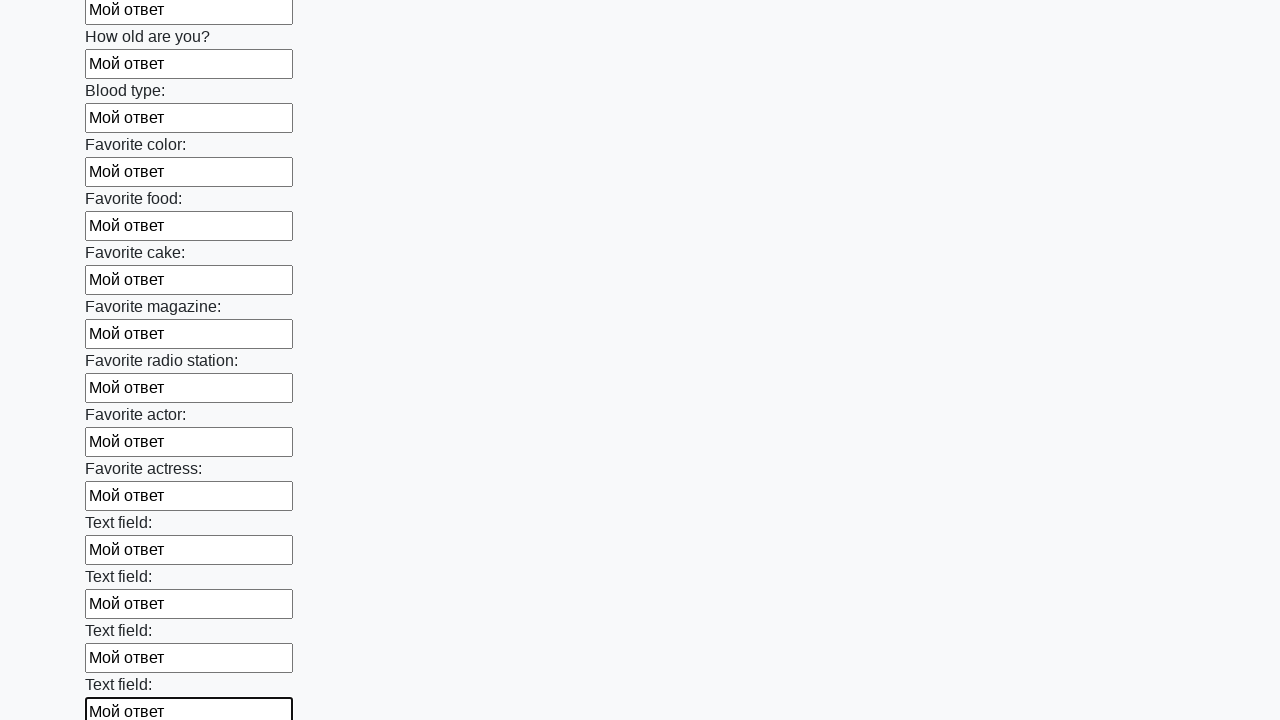

Filled input field with 'Мой ответ' on input >> nth=30
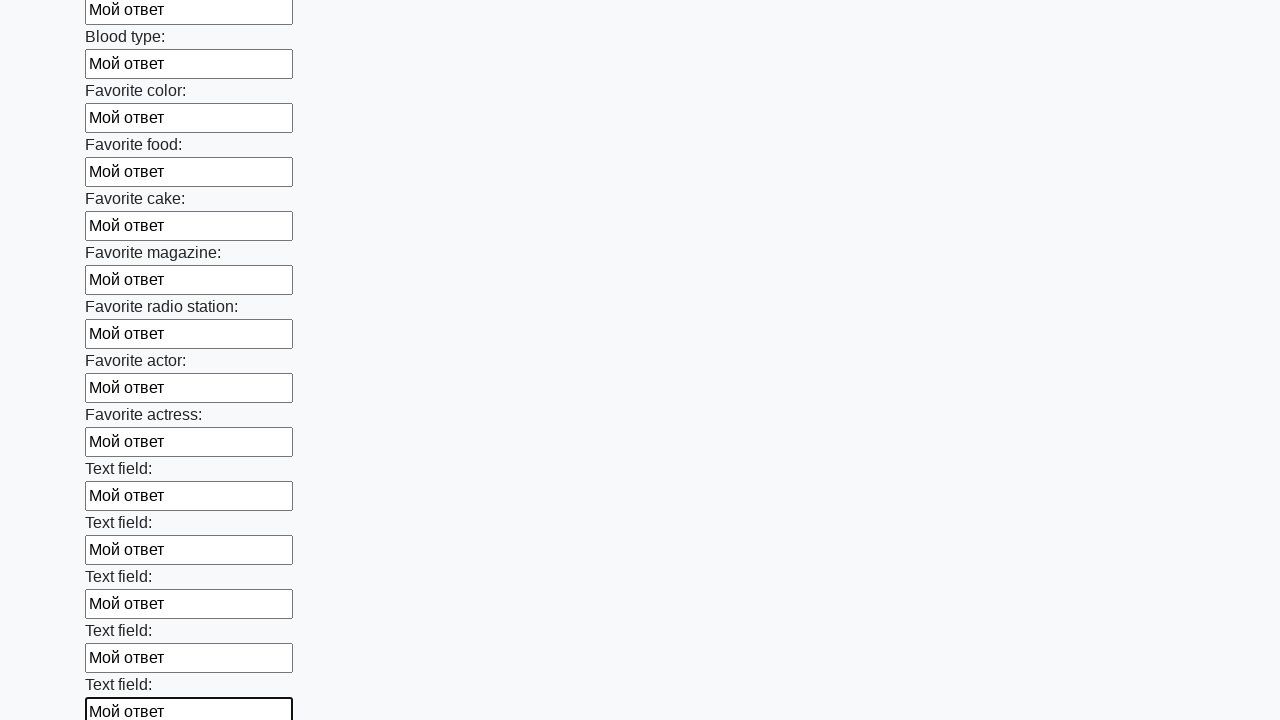

Filled input field with 'Мой ответ' on input >> nth=31
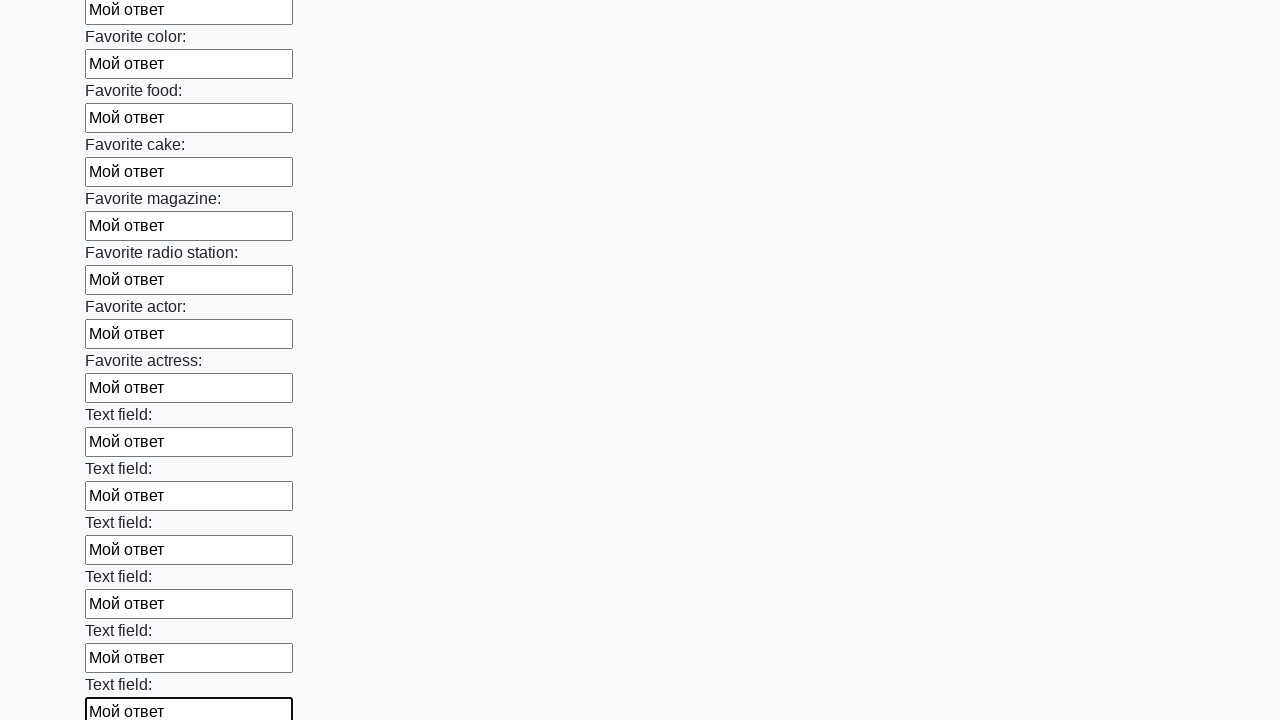

Filled input field with 'Мой ответ' on input >> nth=32
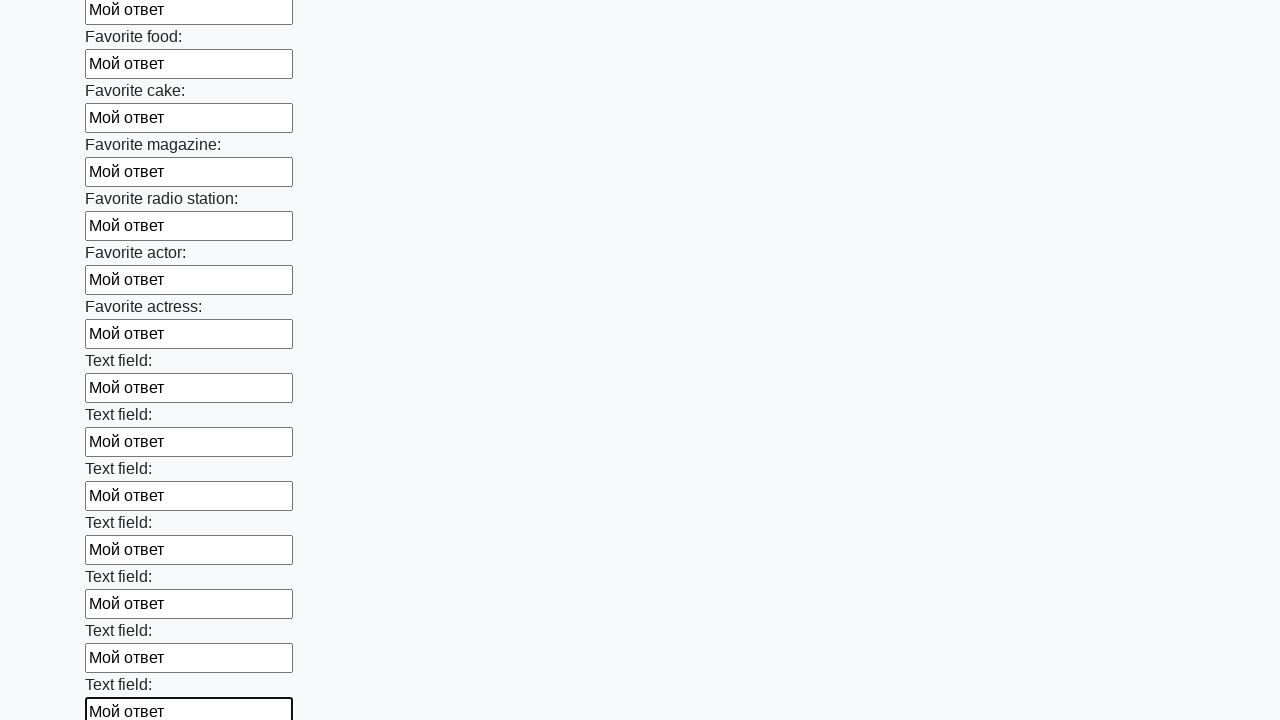

Filled input field with 'Мой ответ' on input >> nth=33
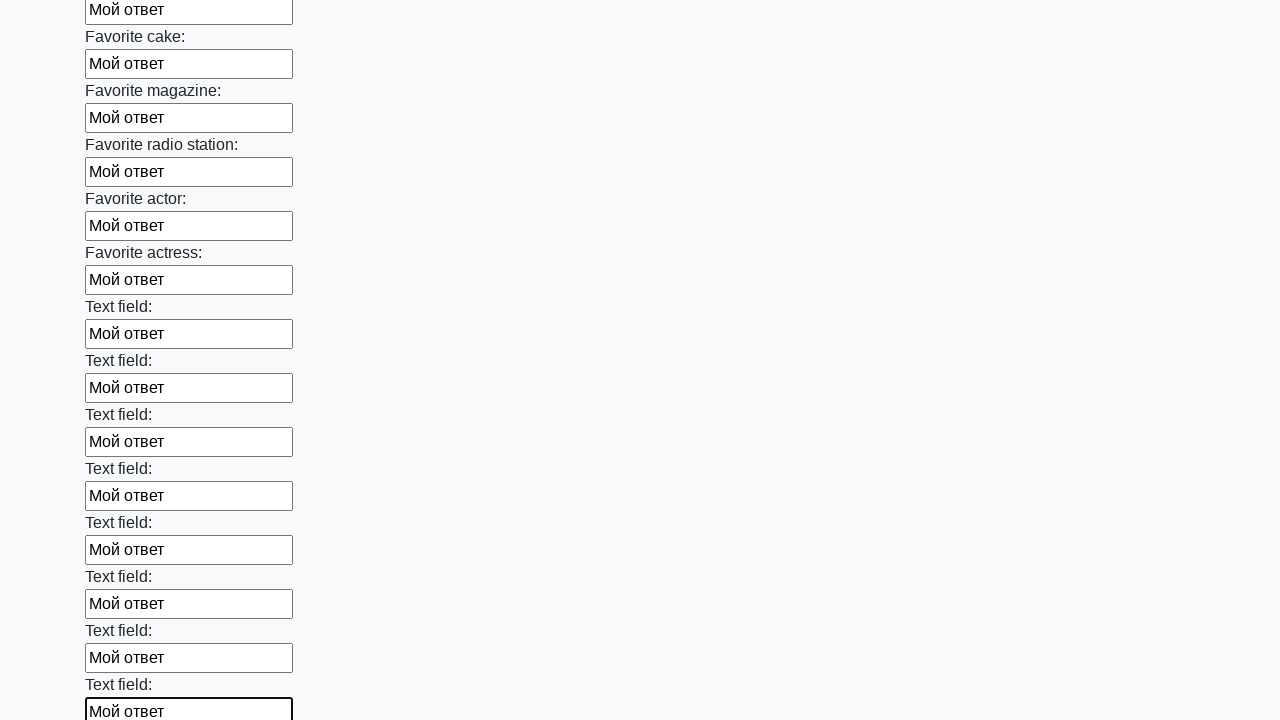

Filled input field with 'Мой ответ' on input >> nth=34
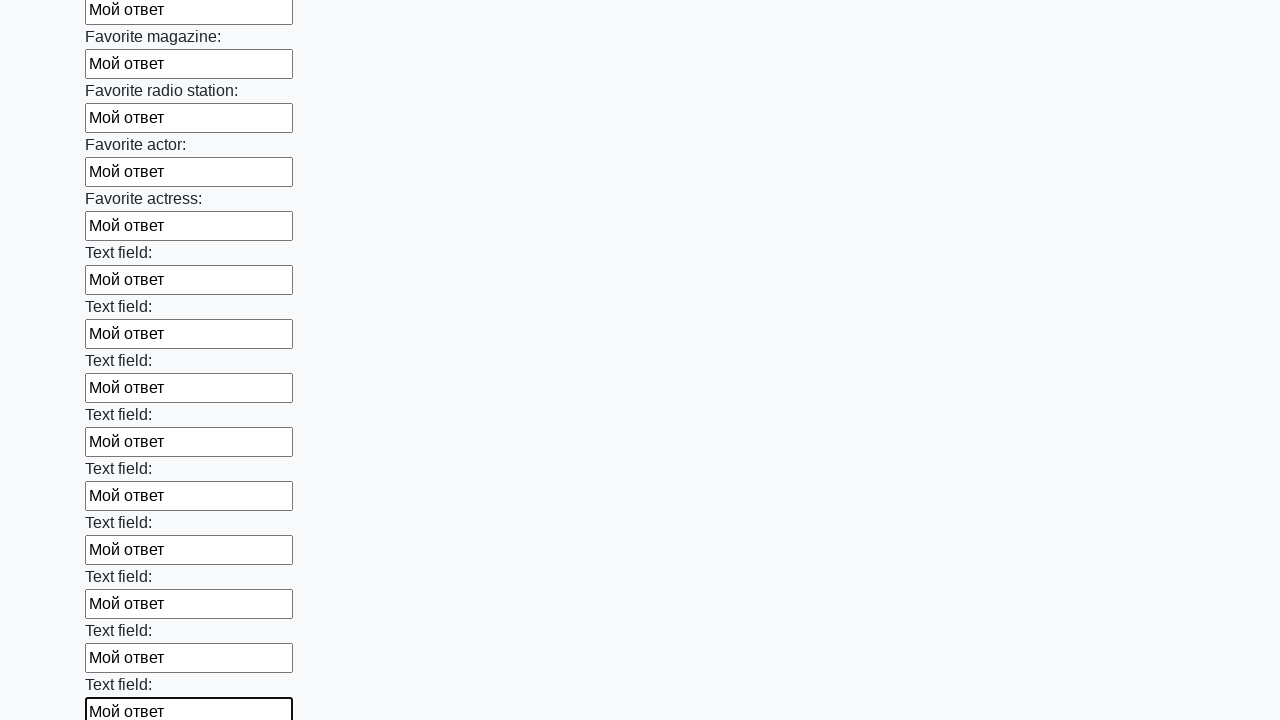

Filled input field with 'Мой ответ' on input >> nth=35
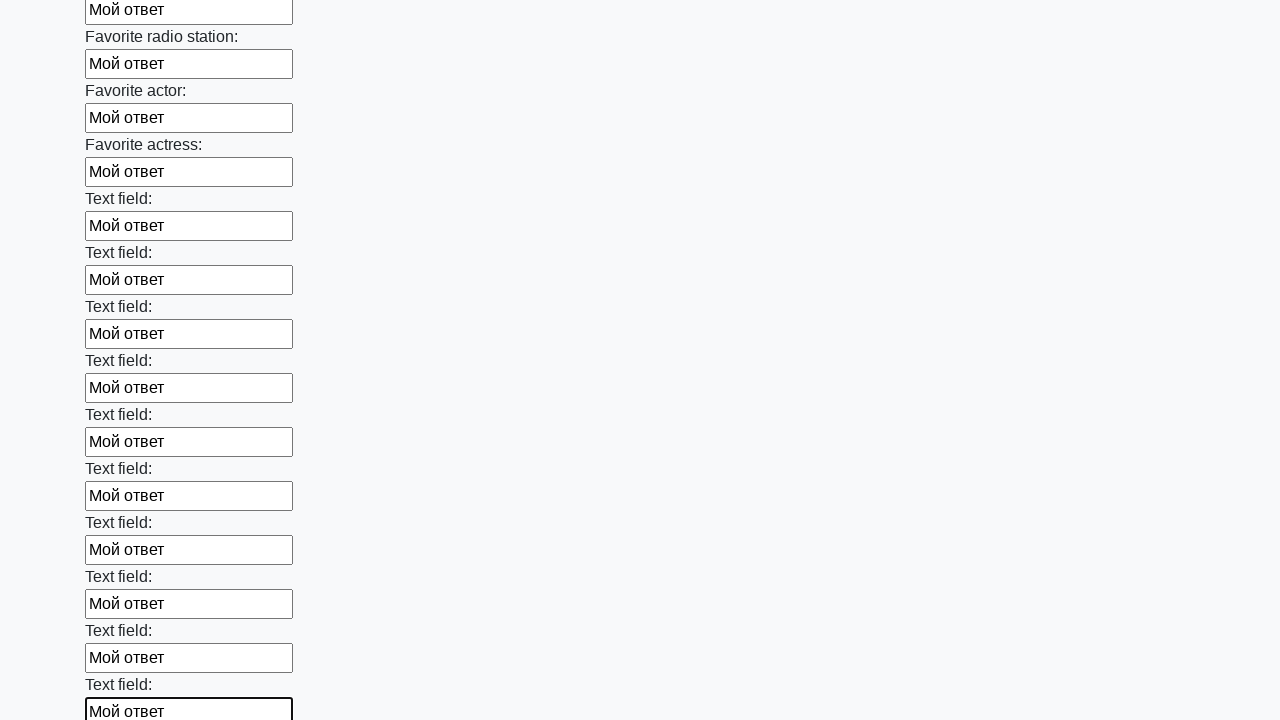

Filled input field with 'Мой ответ' on input >> nth=36
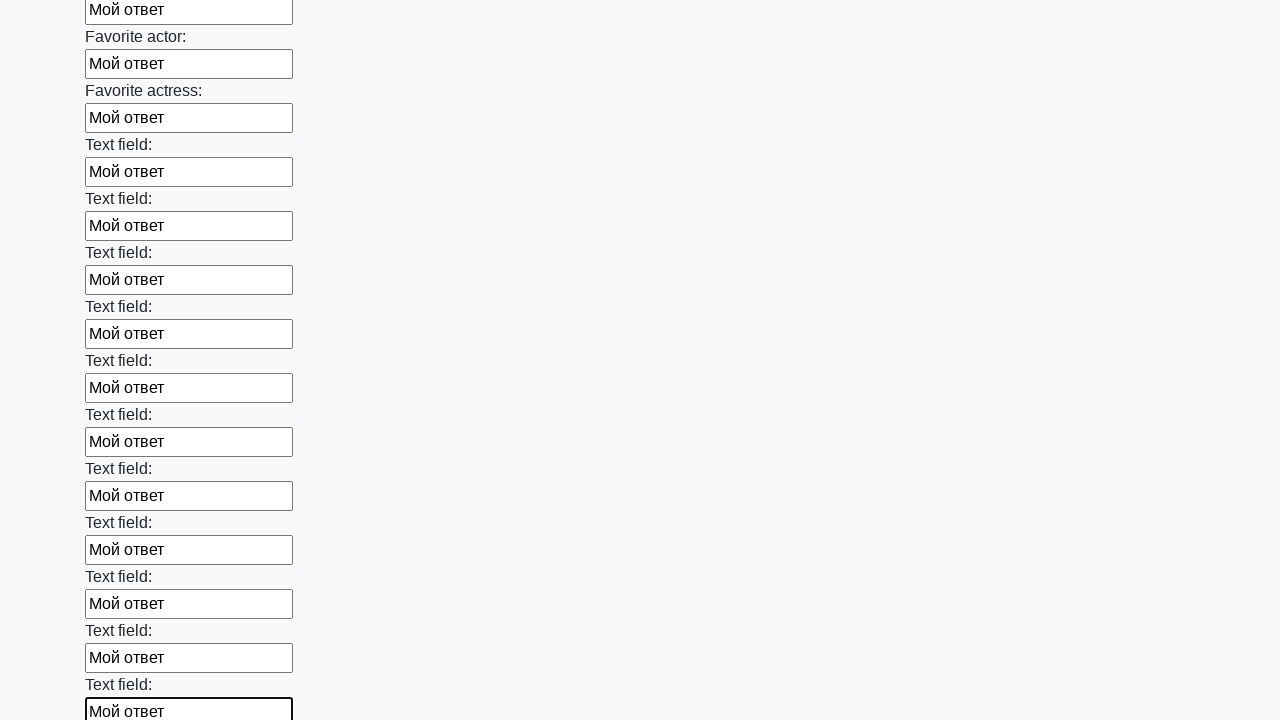

Filled input field with 'Мой ответ' on input >> nth=37
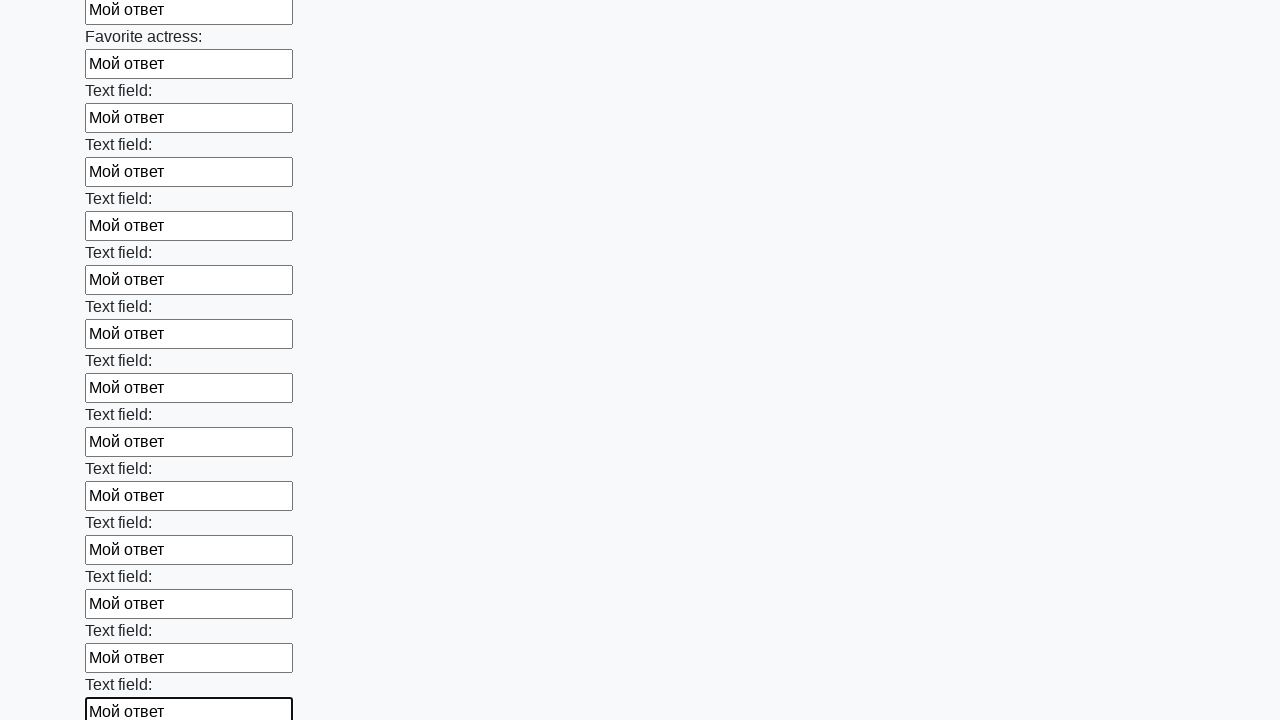

Filled input field with 'Мой ответ' on input >> nth=38
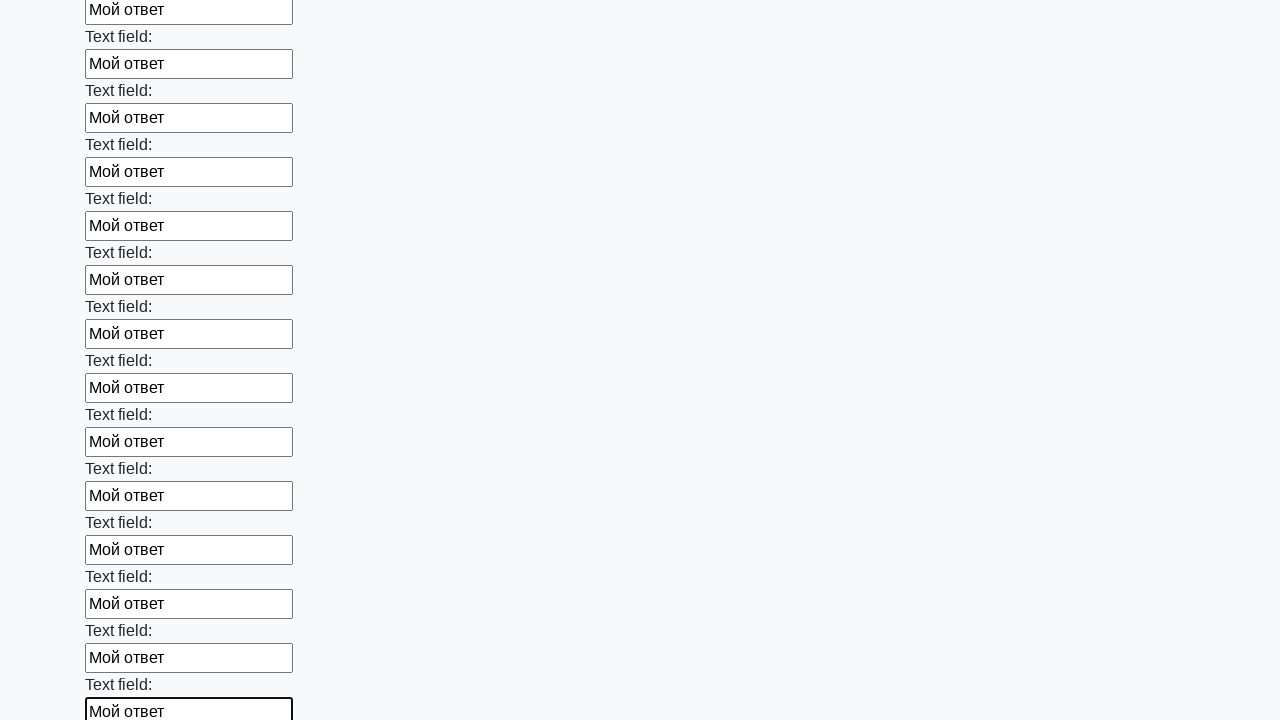

Filled input field with 'Мой ответ' on input >> nth=39
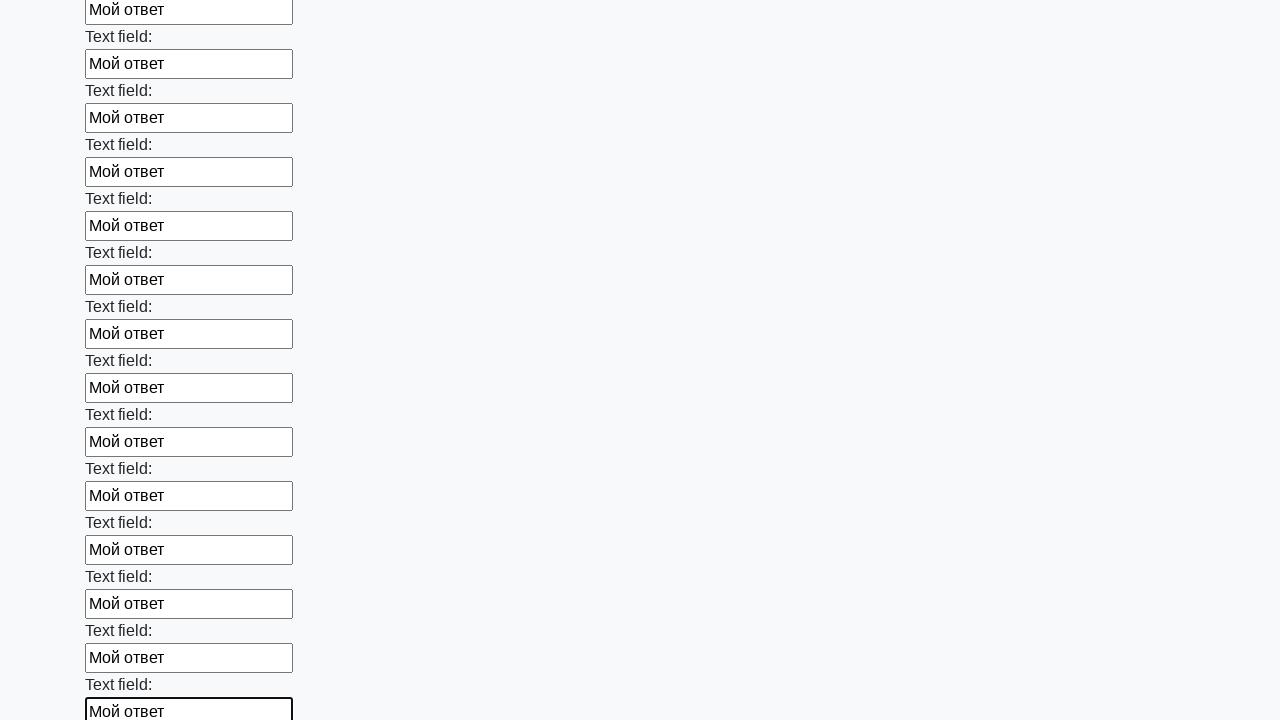

Filled input field with 'Мой ответ' on input >> nth=40
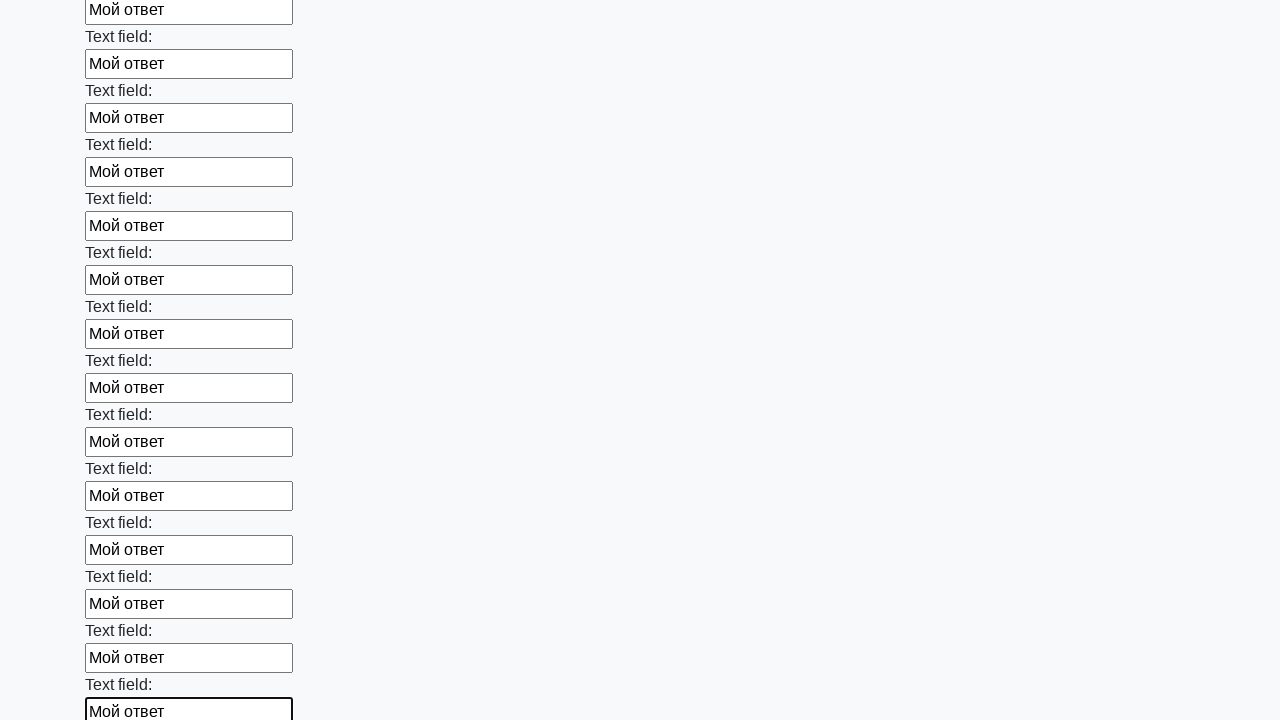

Filled input field with 'Мой ответ' on input >> nth=41
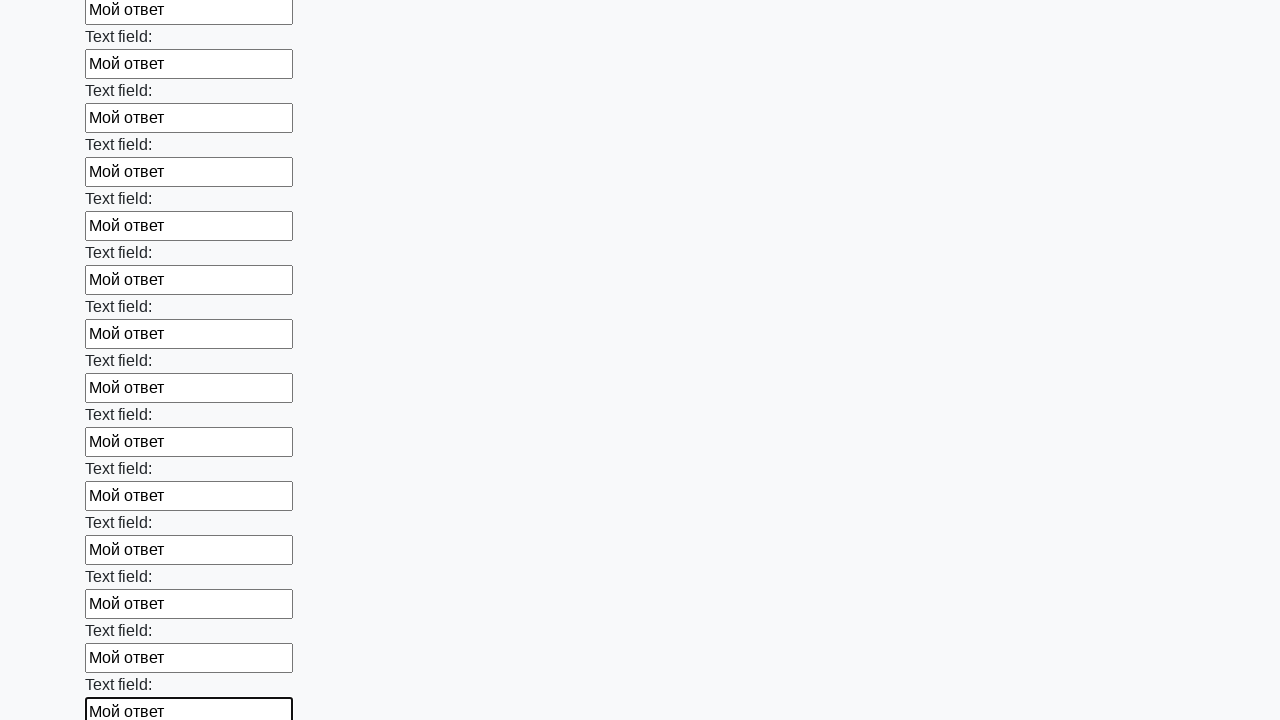

Filled input field with 'Мой ответ' on input >> nth=42
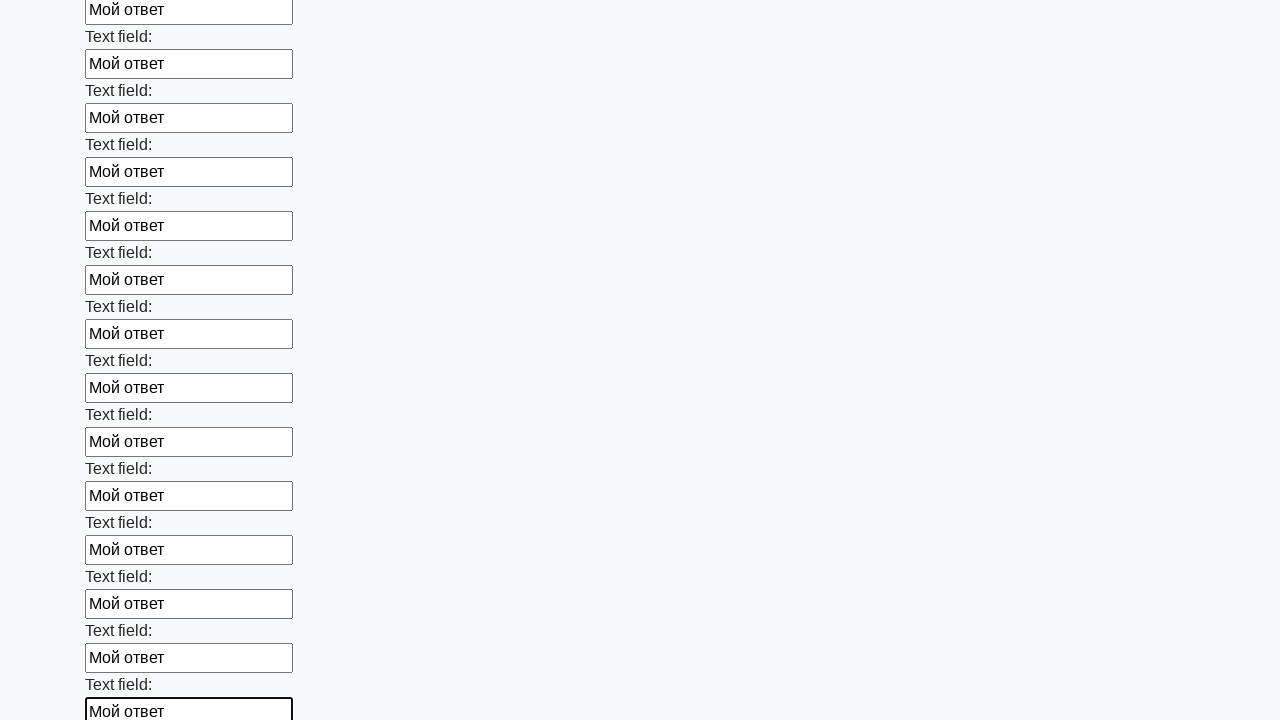

Filled input field with 'Мой ответ' on input >> nth=43
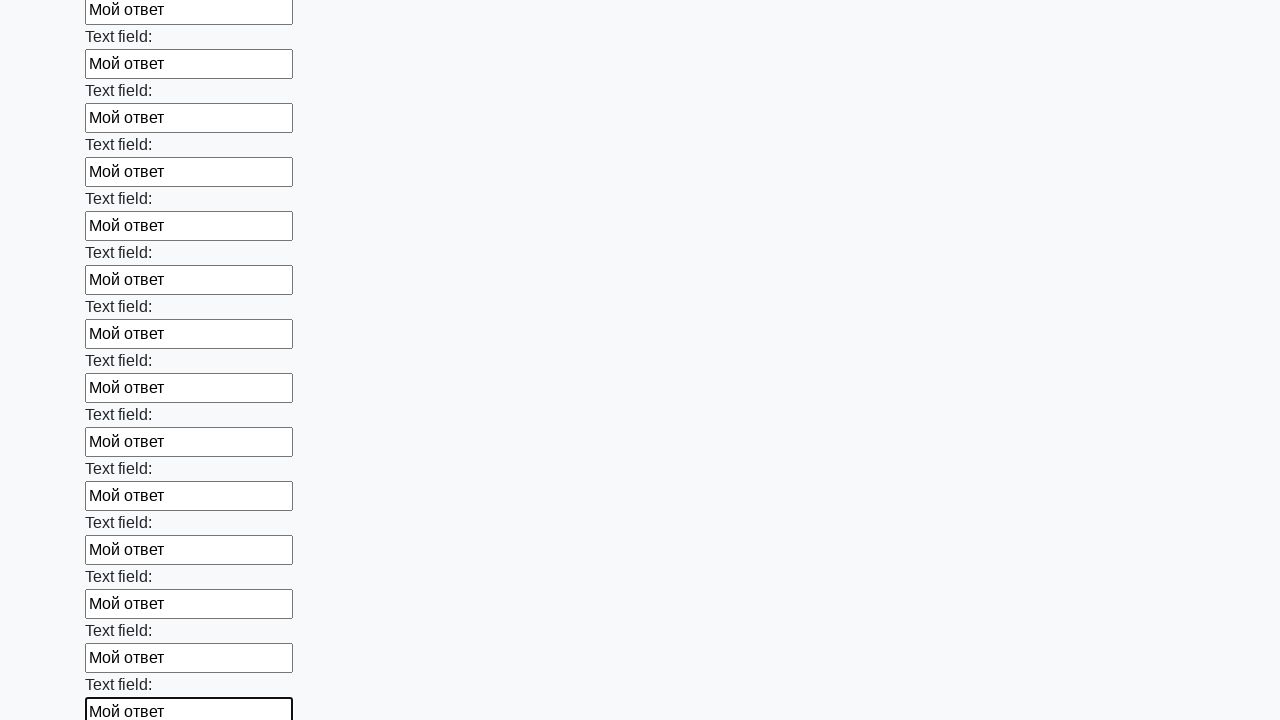

Filled input field with 'Мой ответ' on input >> nth=44
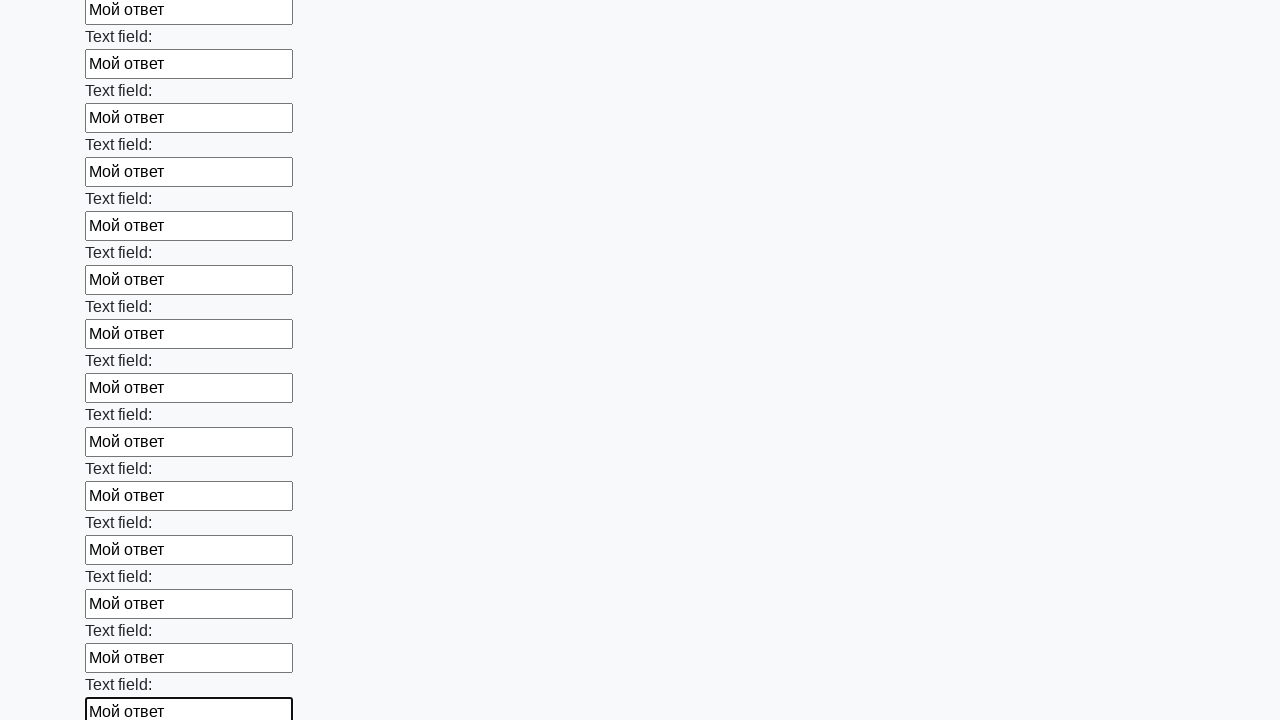

Filled input field with 'Мой ответ' on input >> nth=45
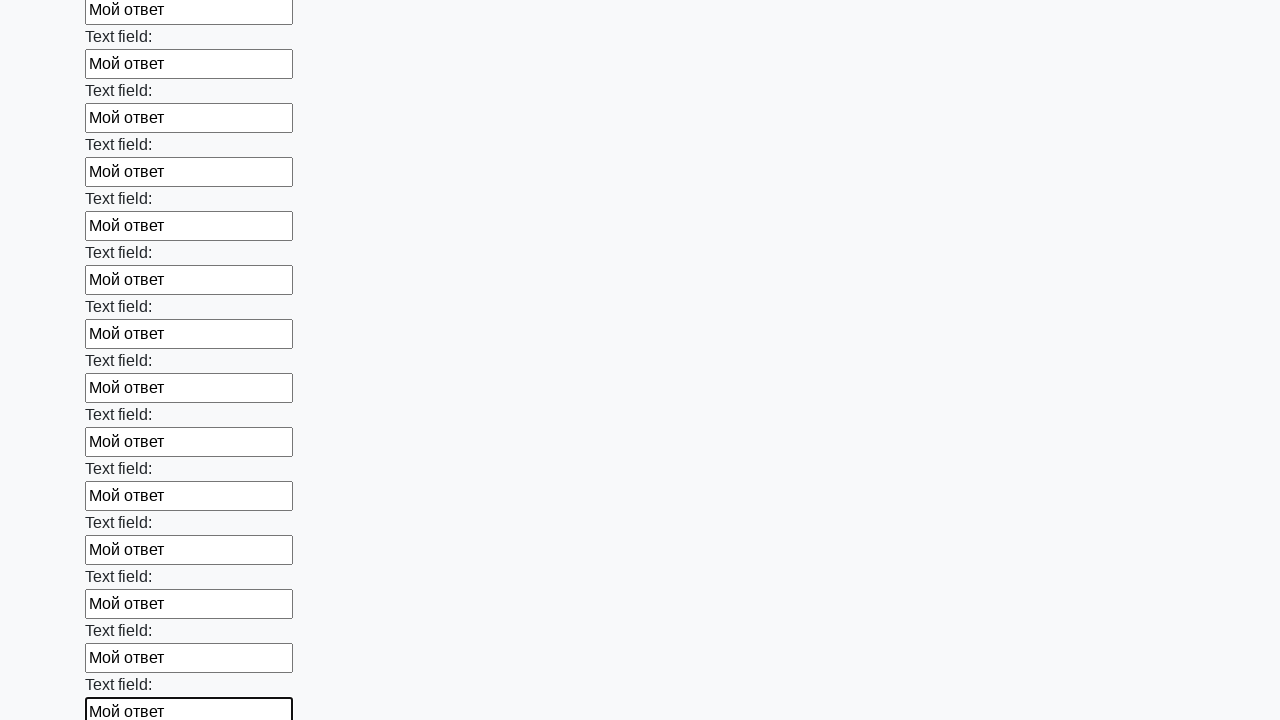

Filled input field with 'Мой ответ' on input >> nth=46
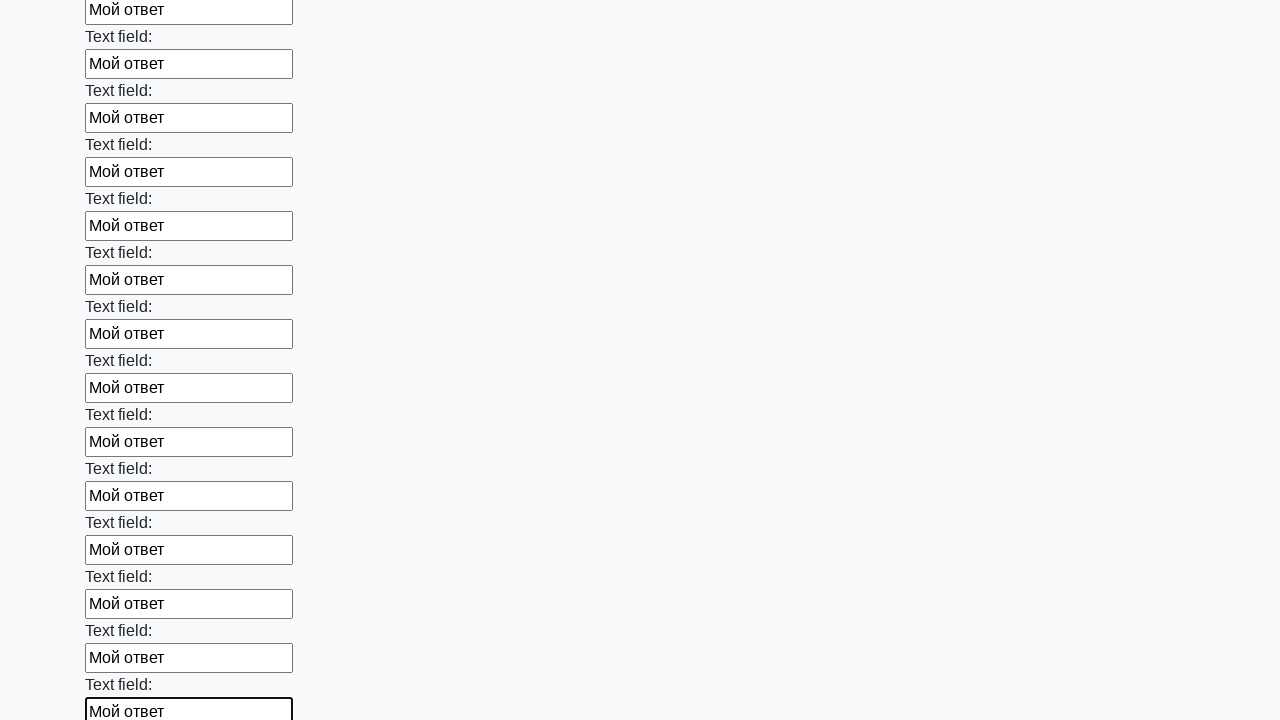

Filled input field with 'Мой ответ' on input >> nth=47
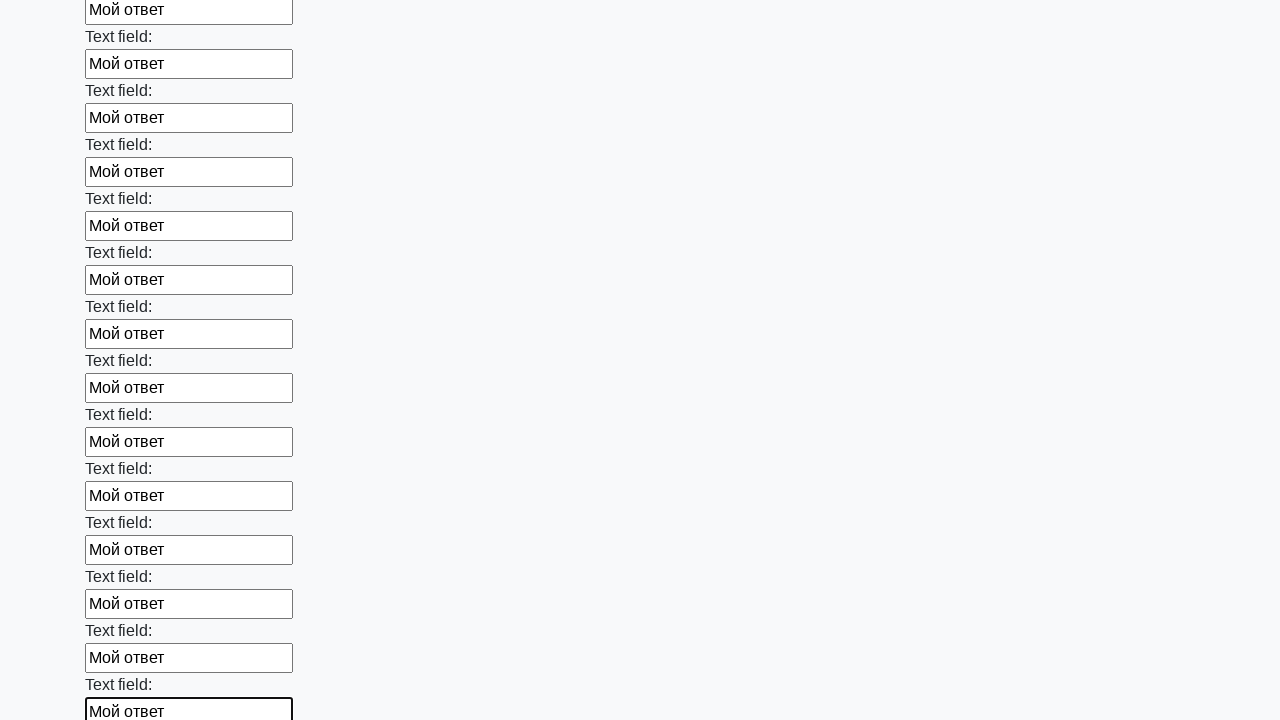

Filled input field with 'Мой ответ' on input >> nth=48
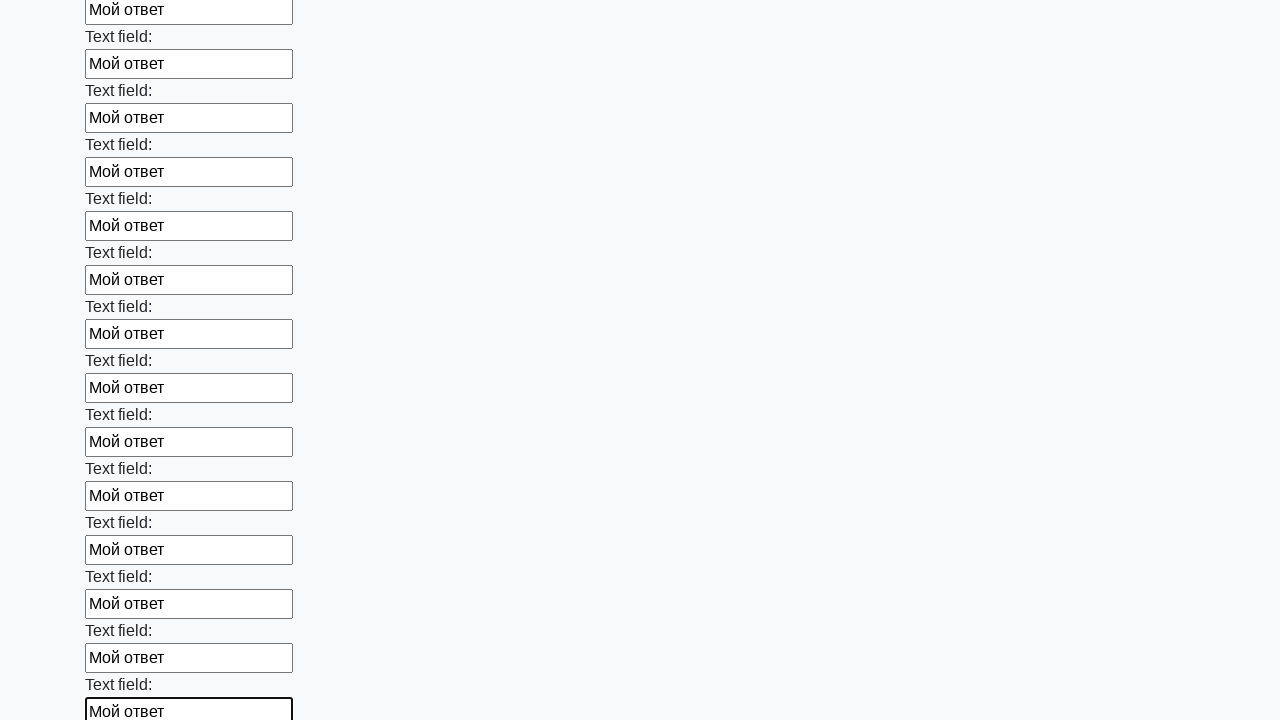

Filled input field with 'Мой ответ' on input >> nth=49
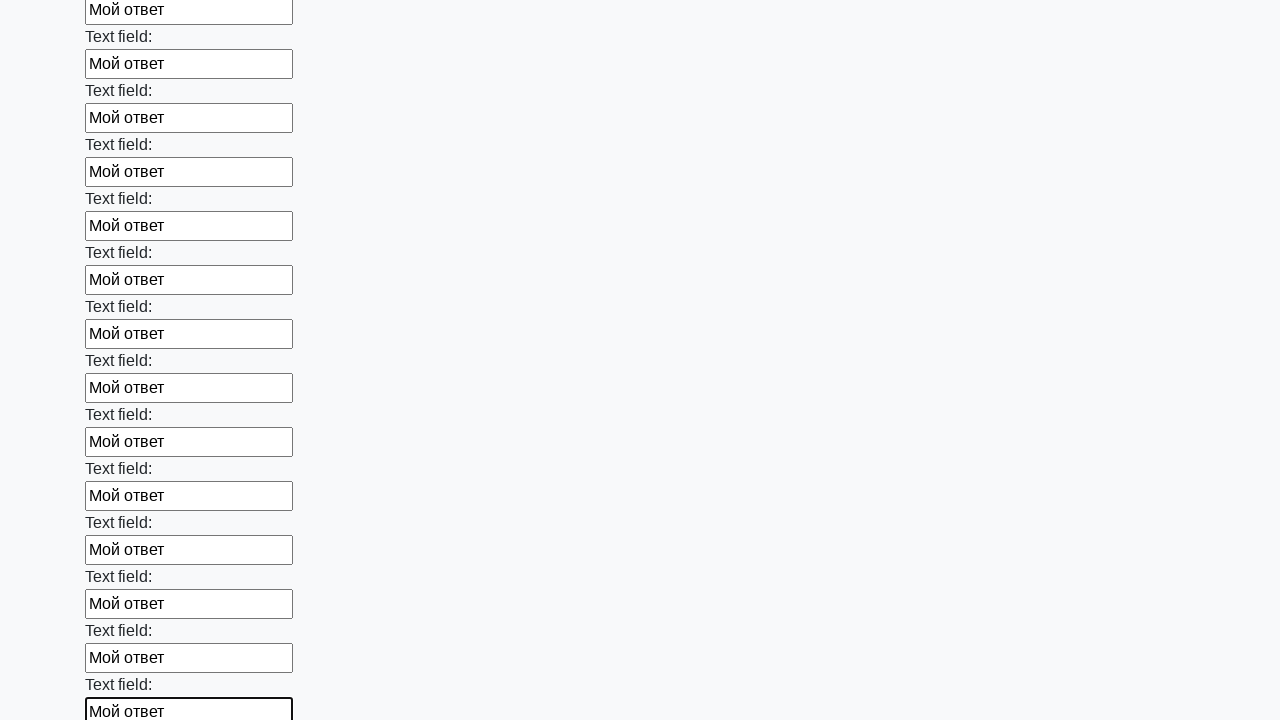

Filled input field with 'Мой ответ' on input >> nth=50
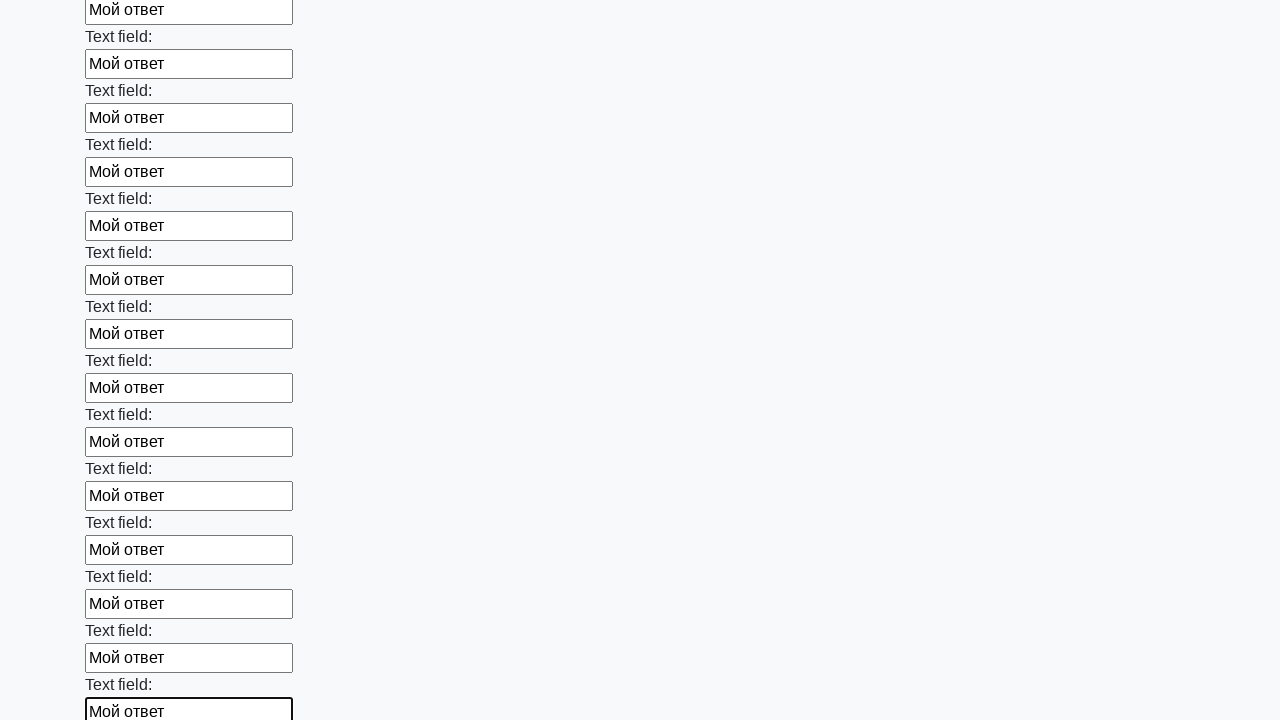

Filled input field with 'Мой ответ' on input >> nth=51
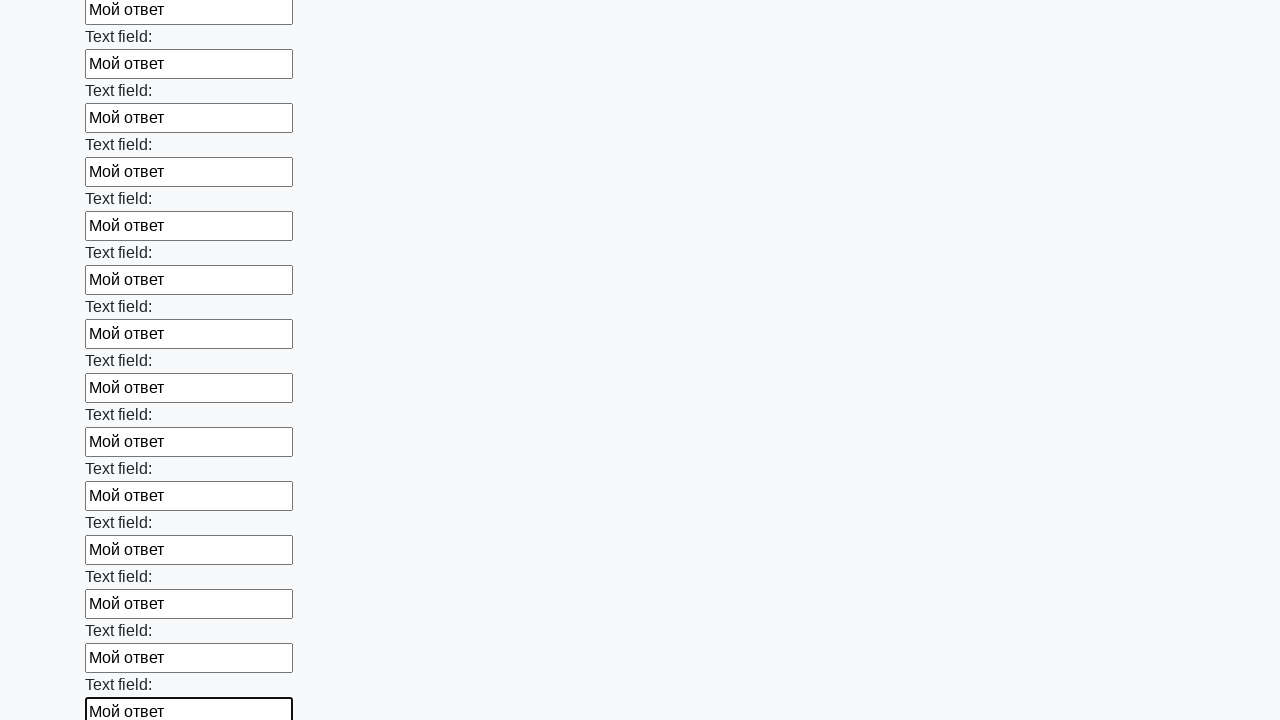

Filled input field with 'Мой ответ' on input >> nth=52
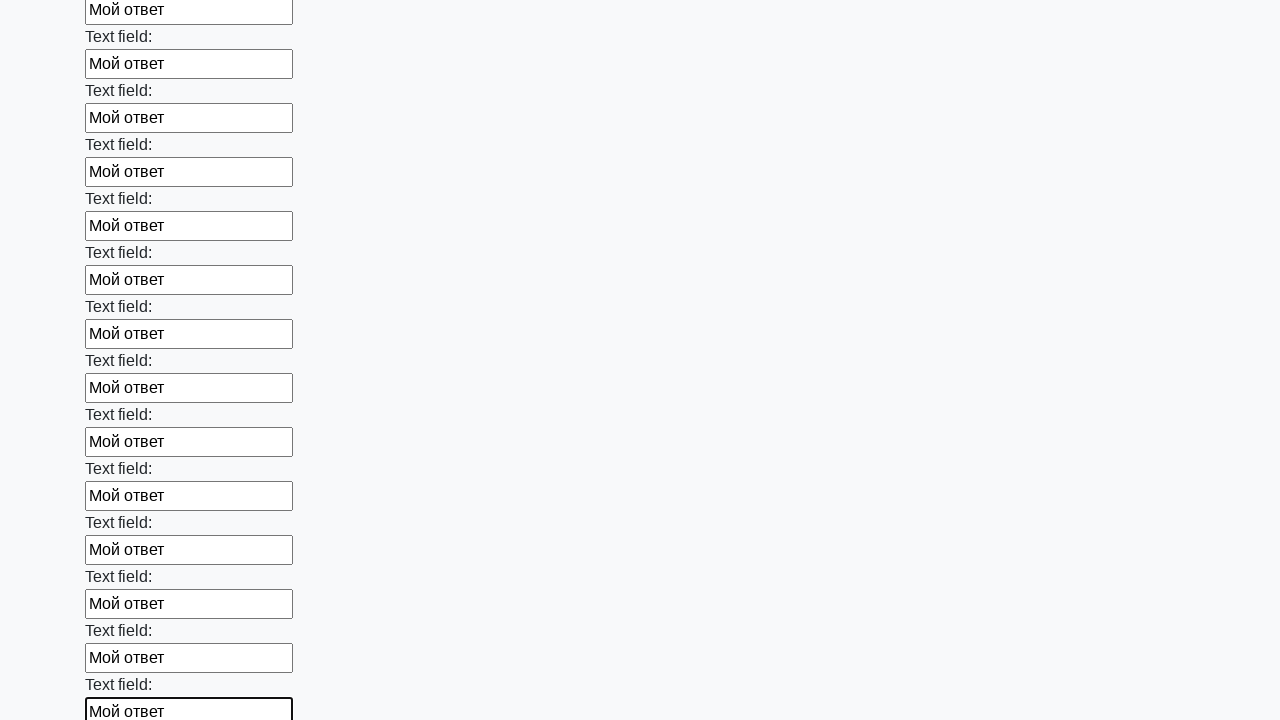

Filled input field with 'Мой ответ' on input >> nth=53
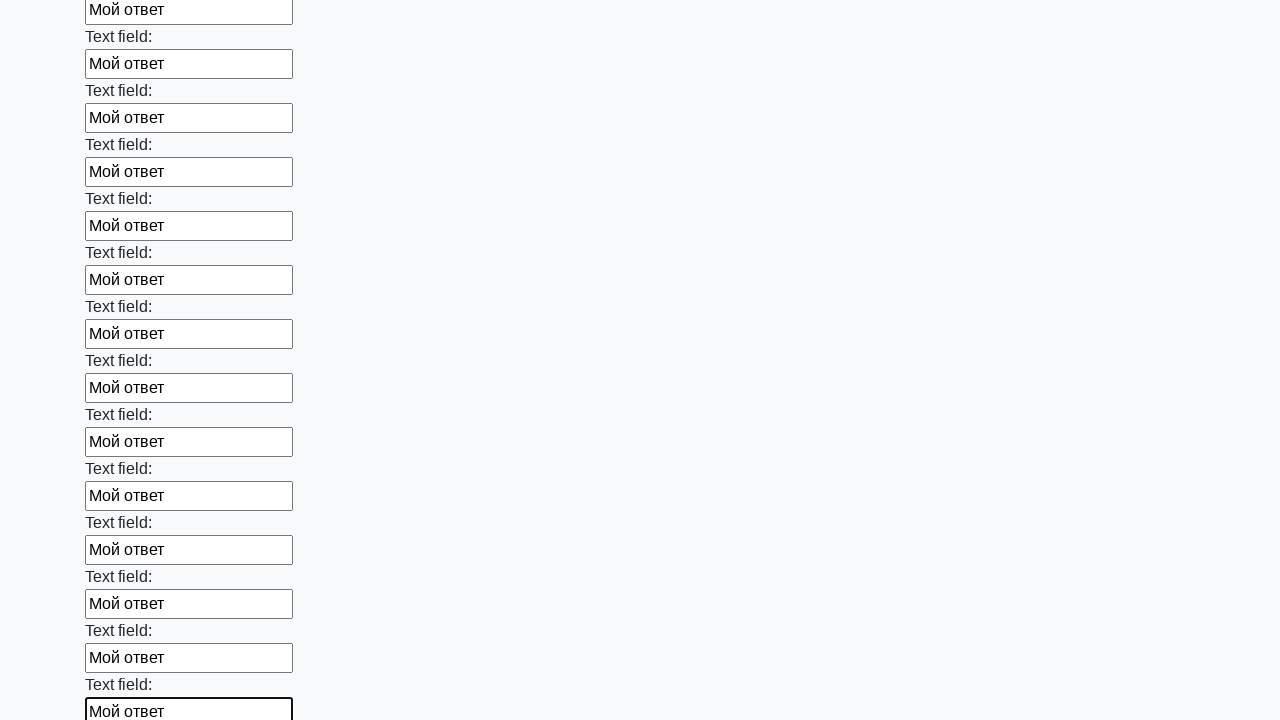

Filled input field with 'Мой ответ' on input >> nth=54
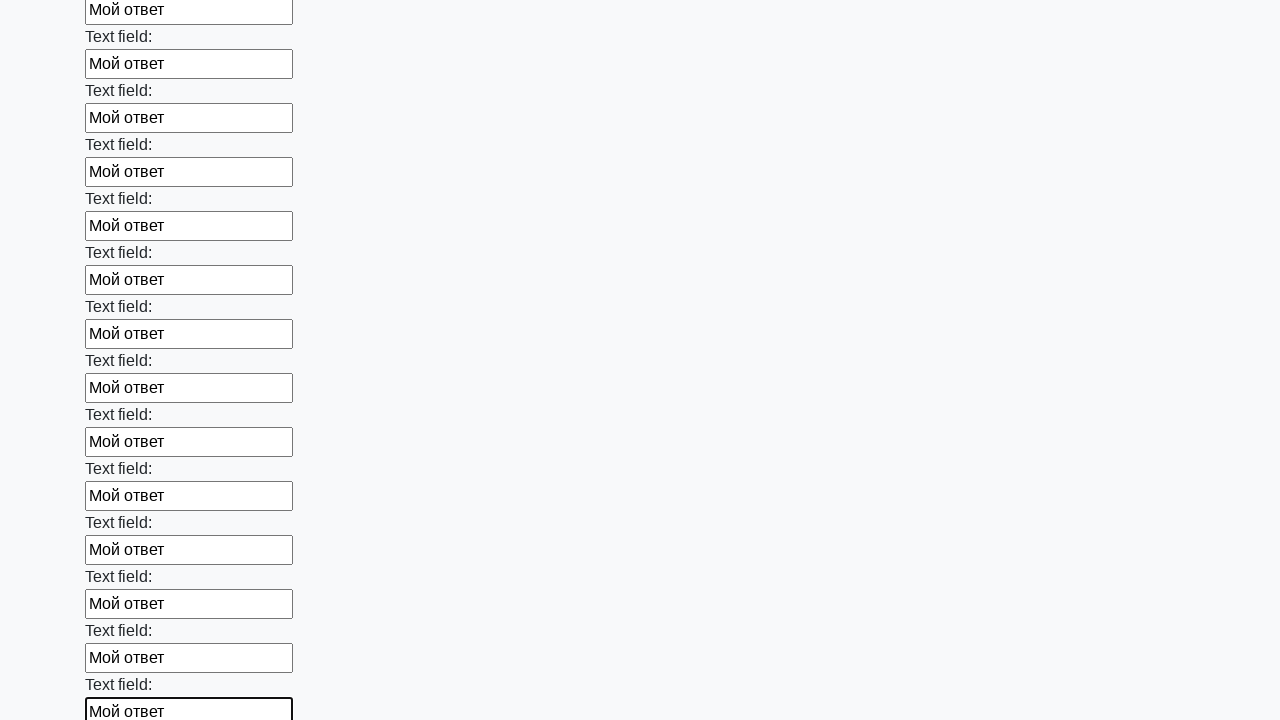

Filled input field with 'Мой ответ' on input >> nth=55
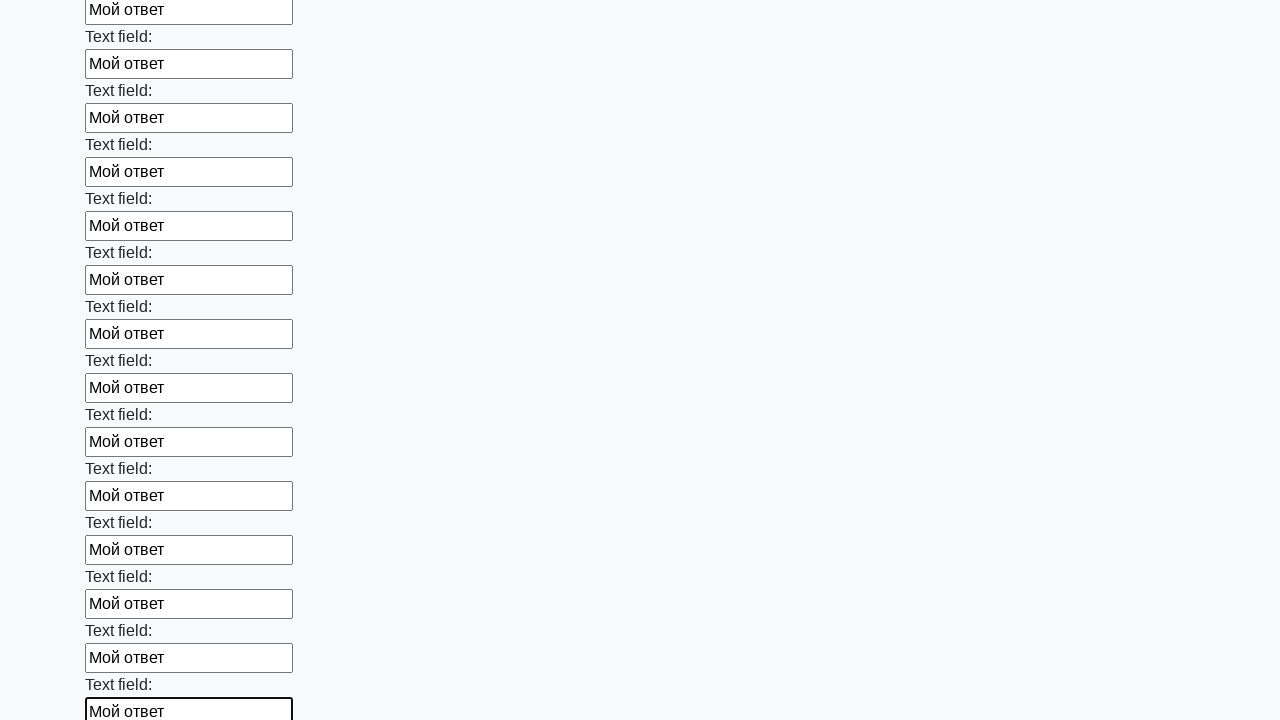

Filled input field with 'Мой ответ' on input >> nth=56
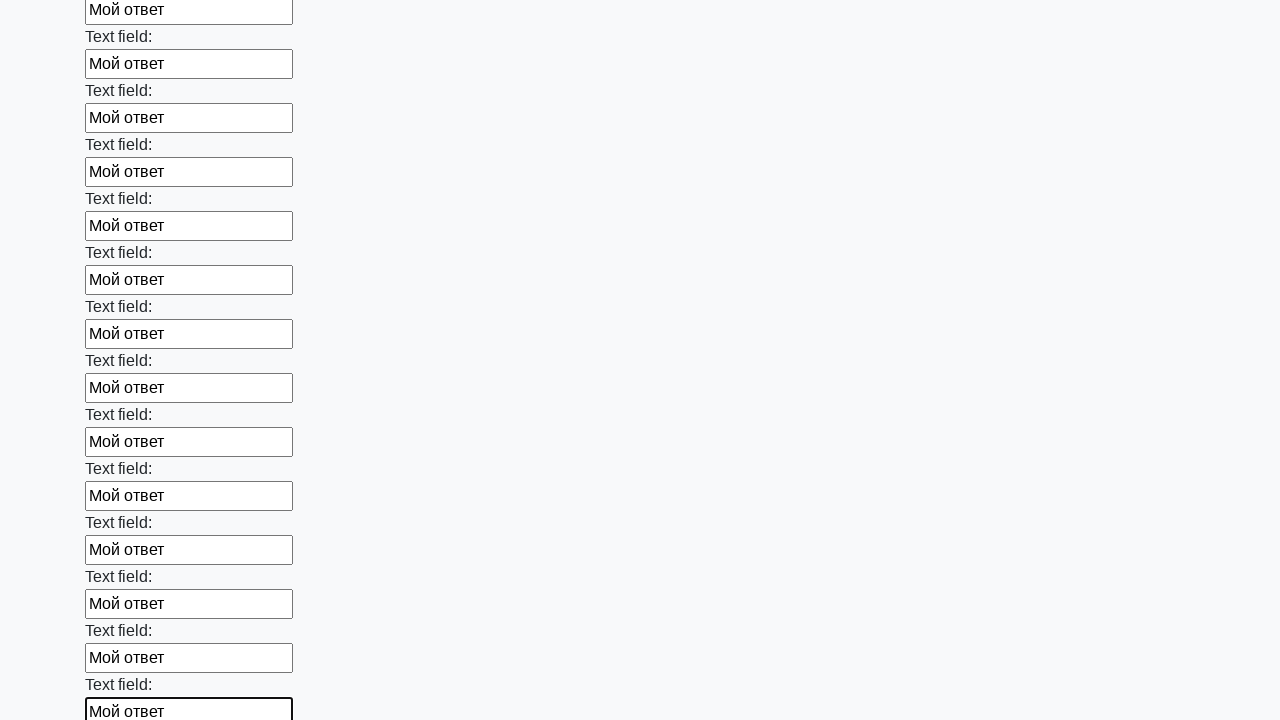

Filled input field with 'Мой ответ' on input >> nth=57
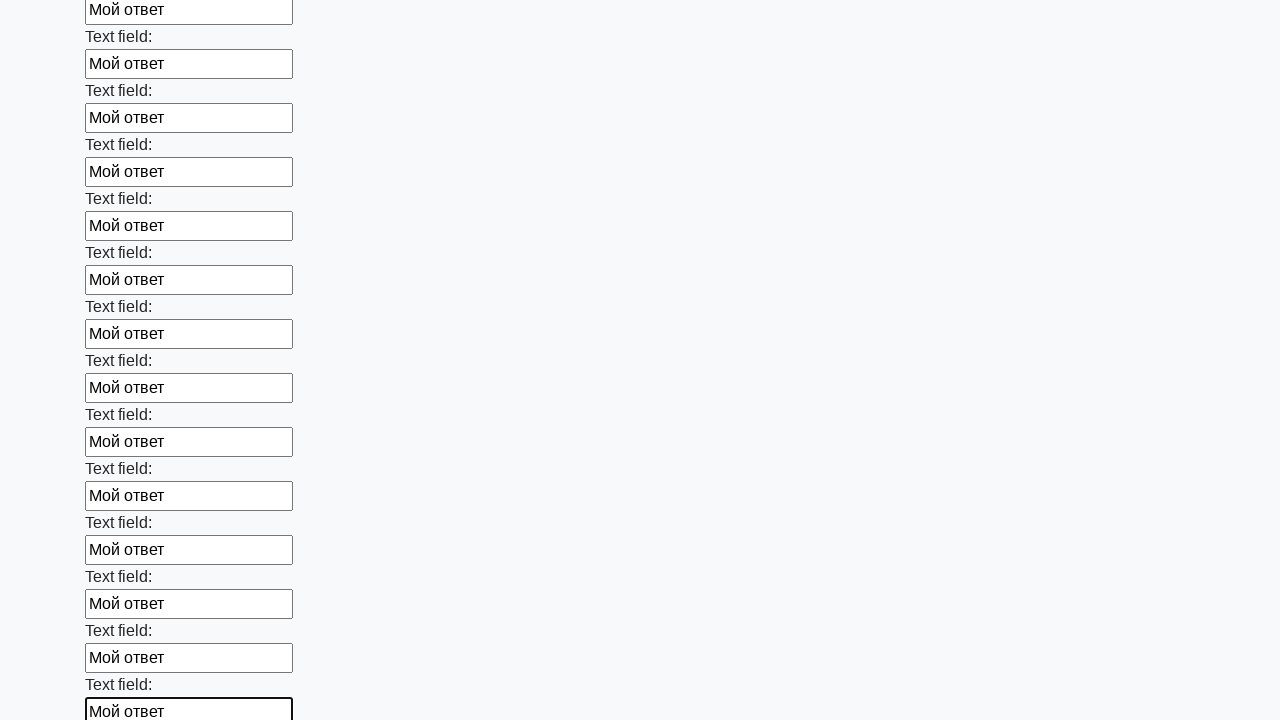

Filled input field with 'Мой ответ' on input >> nth=58
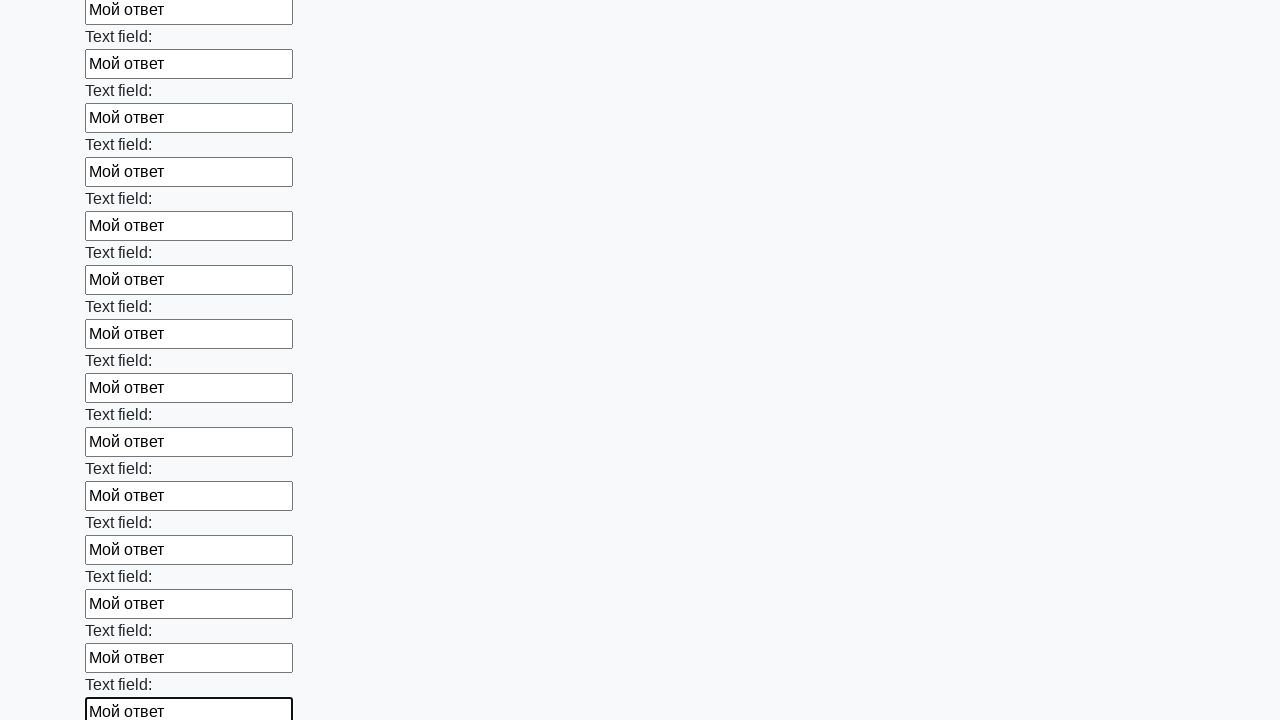

Filled input field with 'Мой ответ' on input >> nth=59
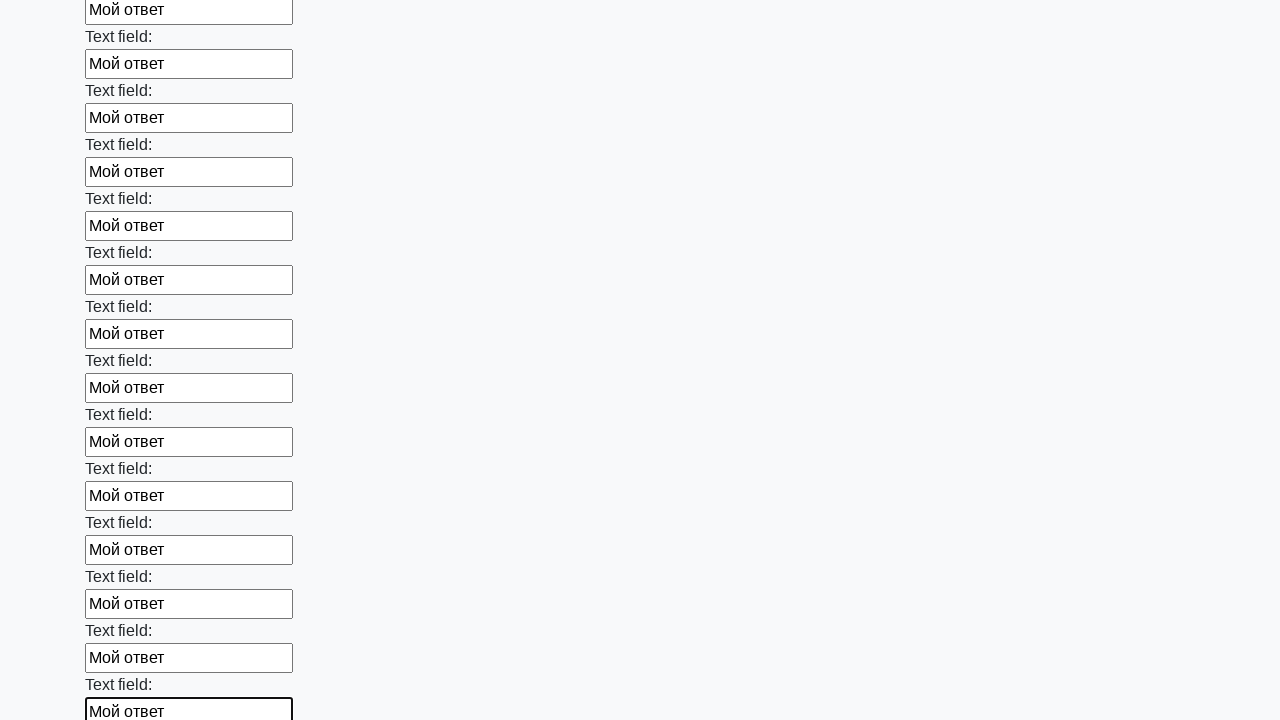

Filled input field with 'Мой ответ' on input >> nth=60
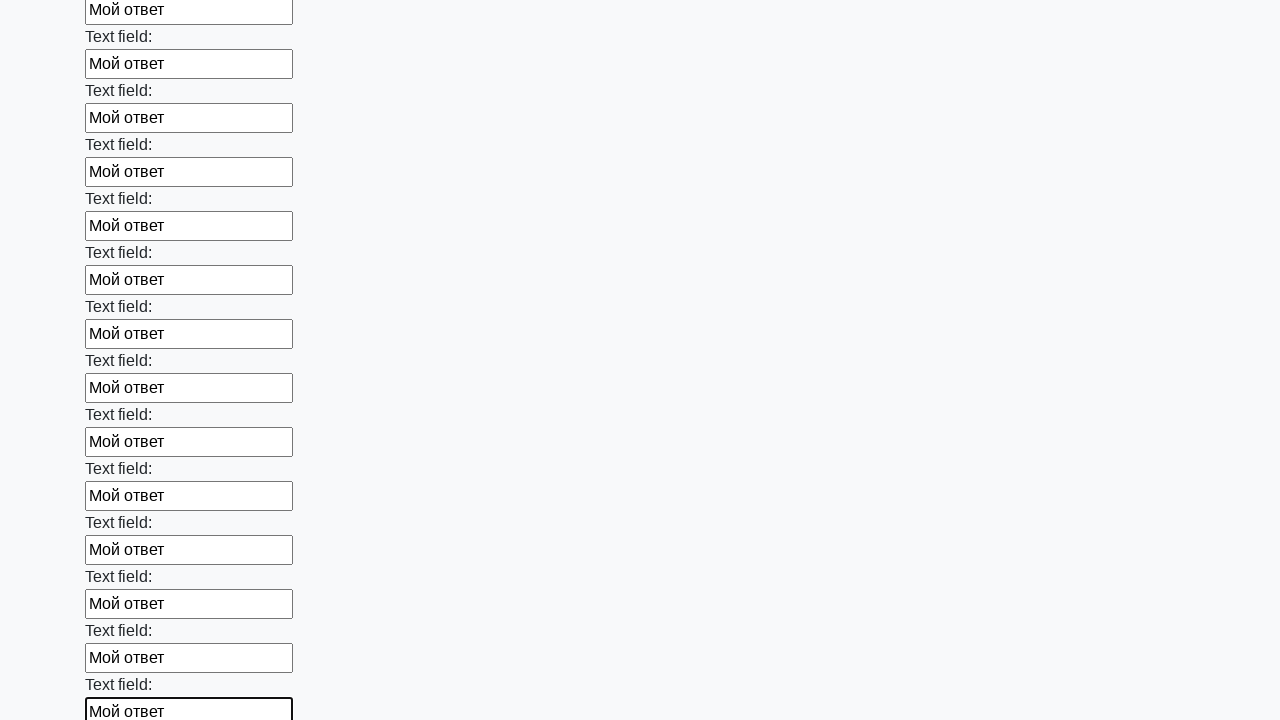

Filled input field with 'Мой ответ' on input >> nth=61
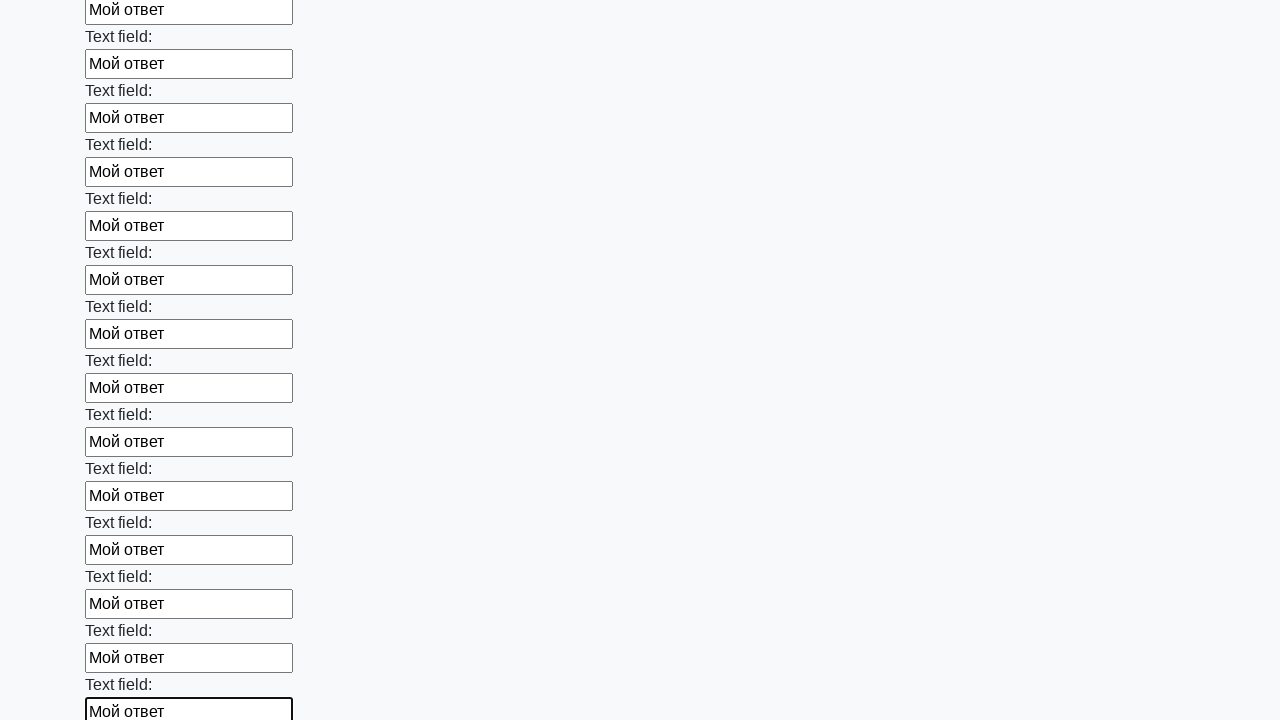

Filled input field with 'Мой ответ' on input >> nth=62
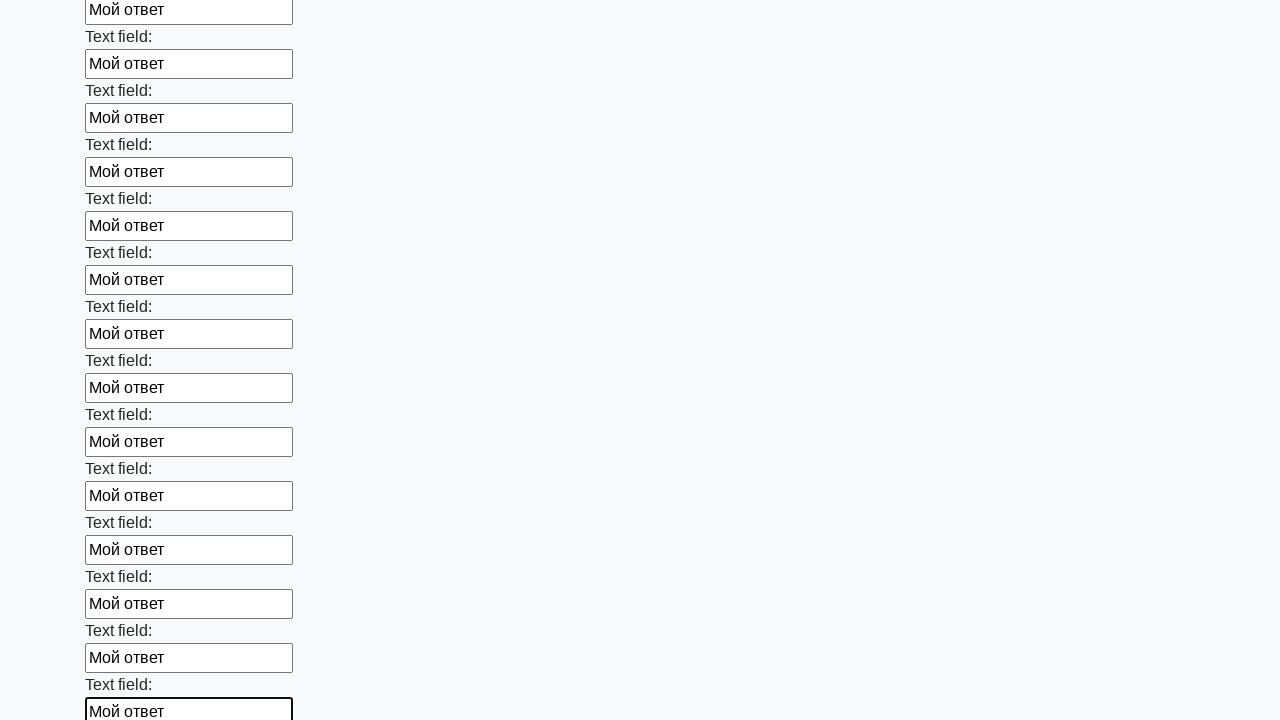

Filled input field with 'Мой ответ' on input >> nth=63
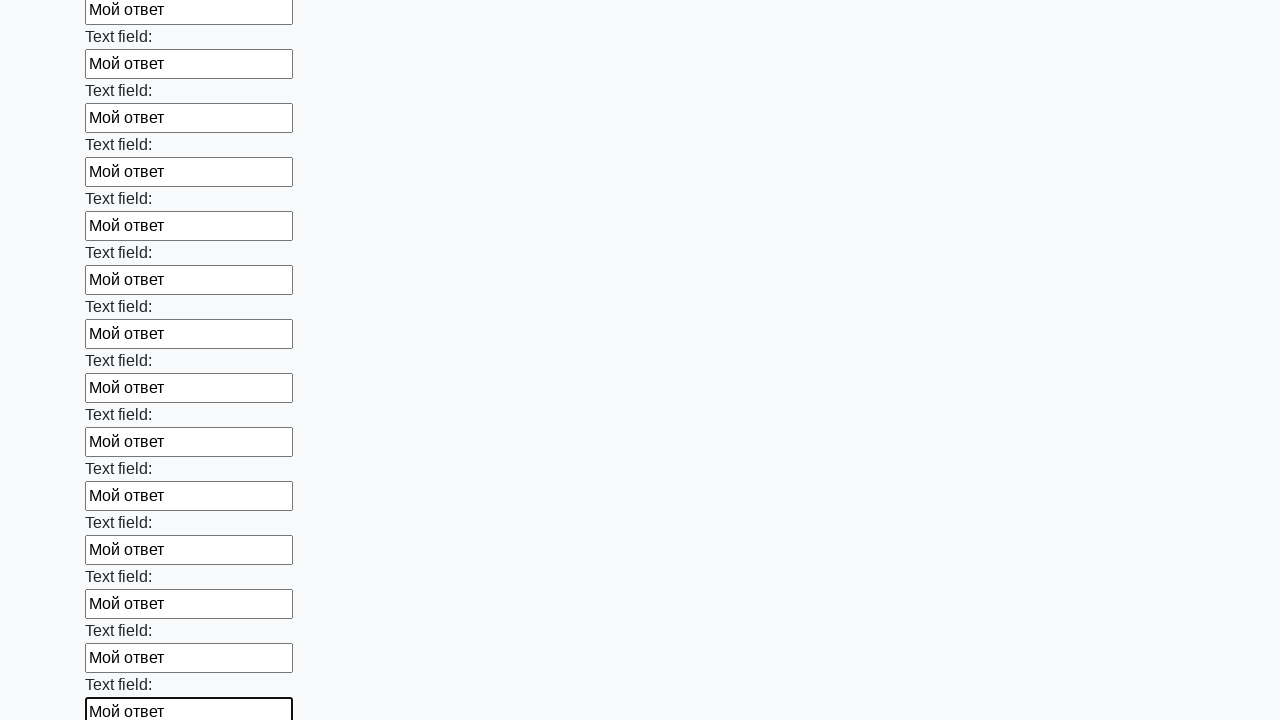

Filled input field with 'Мой ответ' on input >> nth=64
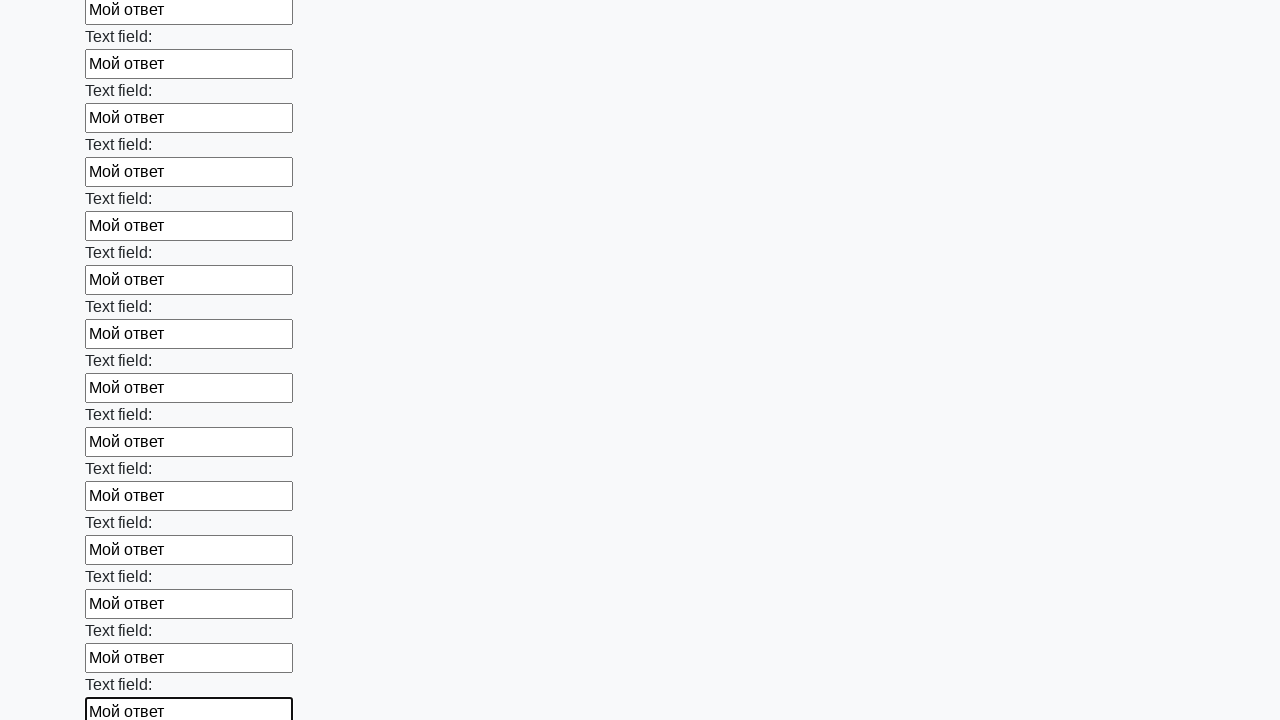

Filled input field with 'Мой ответ' on input >> nth=65
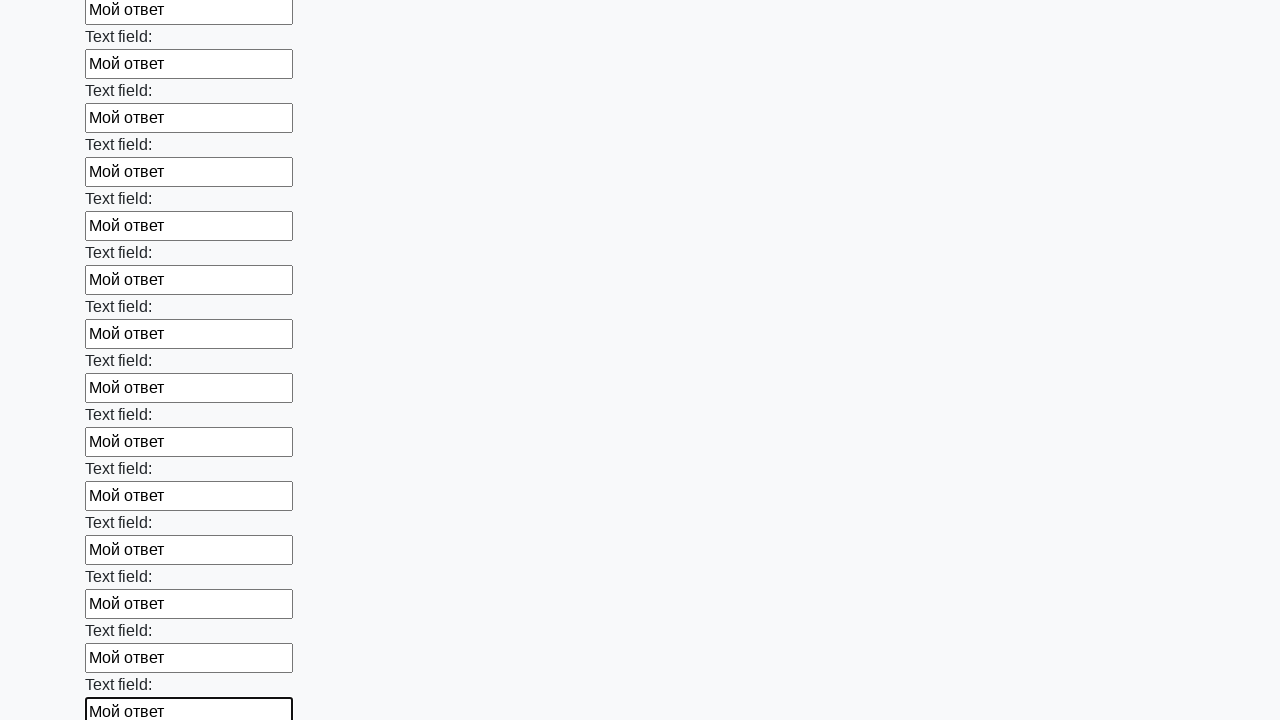

Filled input field with 'Мой ответ' on input >> nth=66
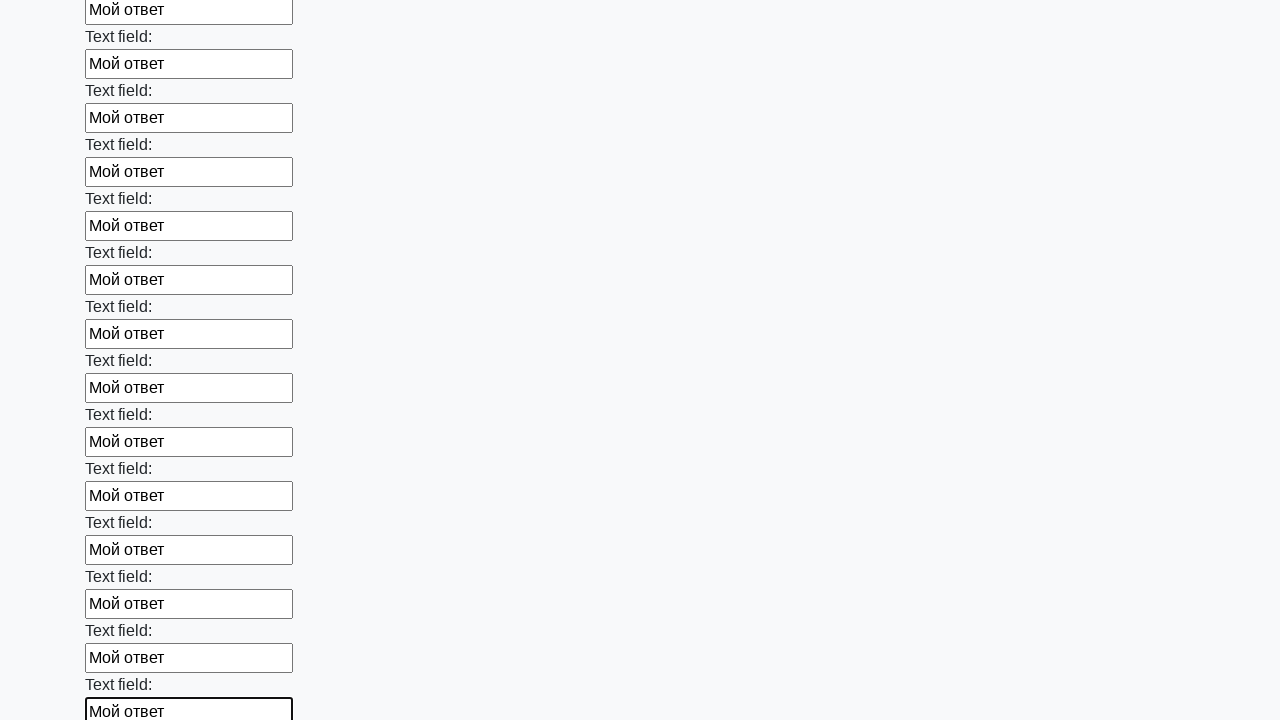

Filled input field with 'Мой ответ' on input >> nth=67
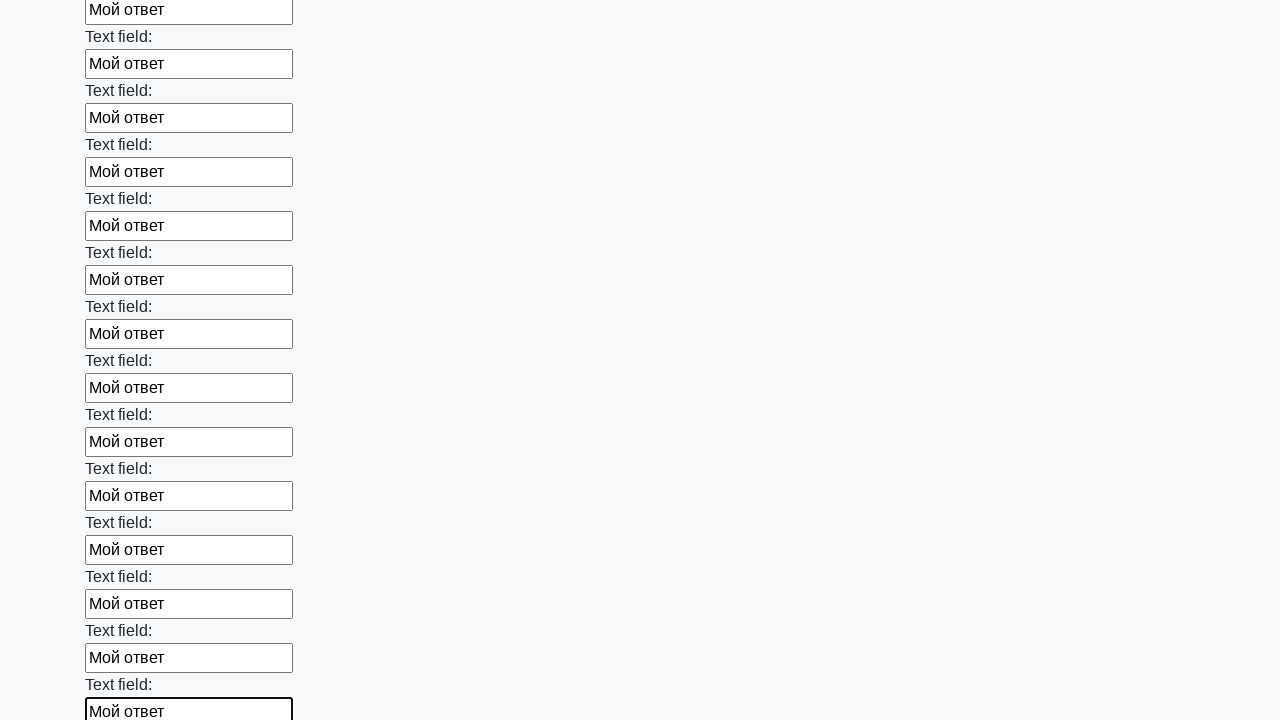

Filled input field with 'Мой ответ' on input >> nth=68
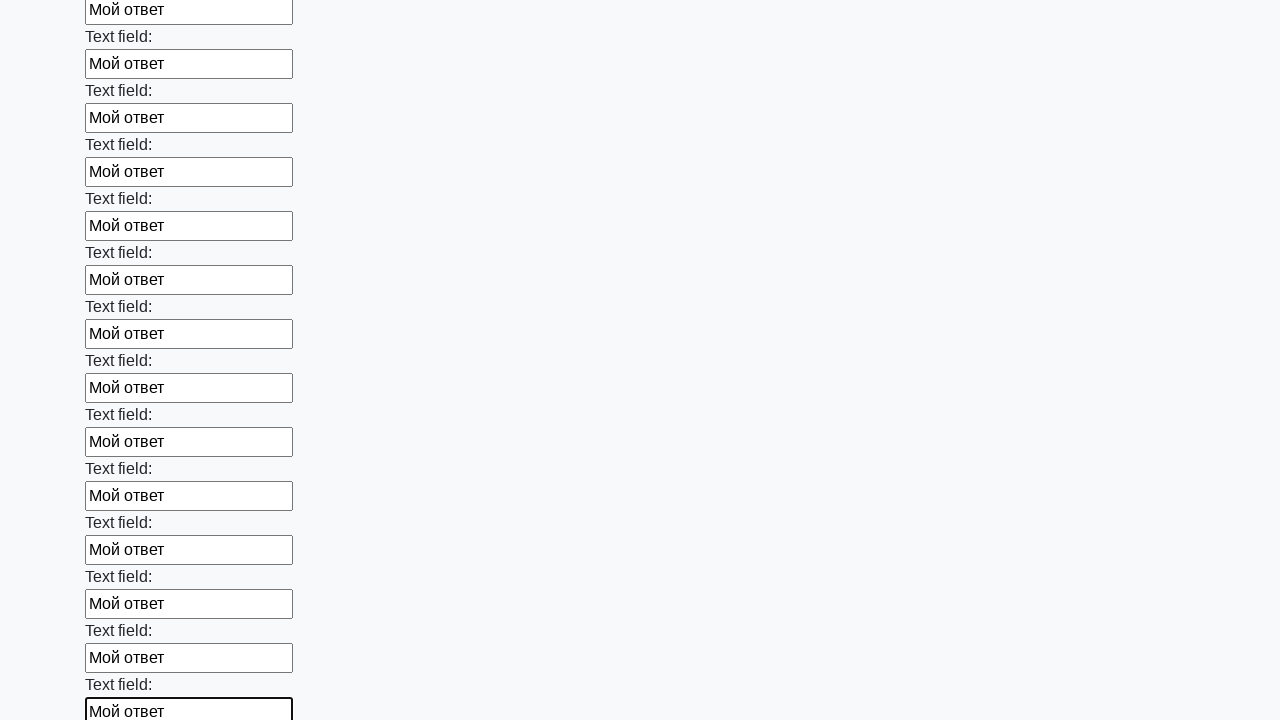

Filled input field with 'Мой ответ' on input >> nth=69
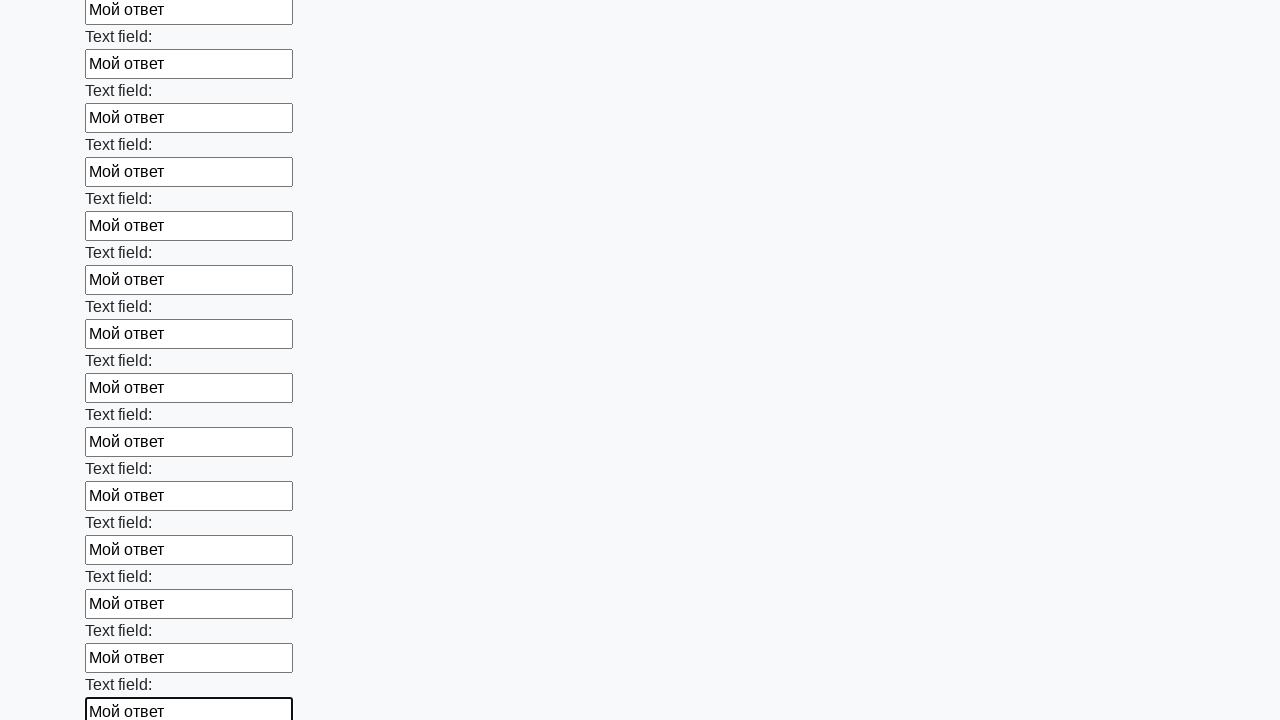

Filled input field with 'Мой ответ' on input >> nth=70
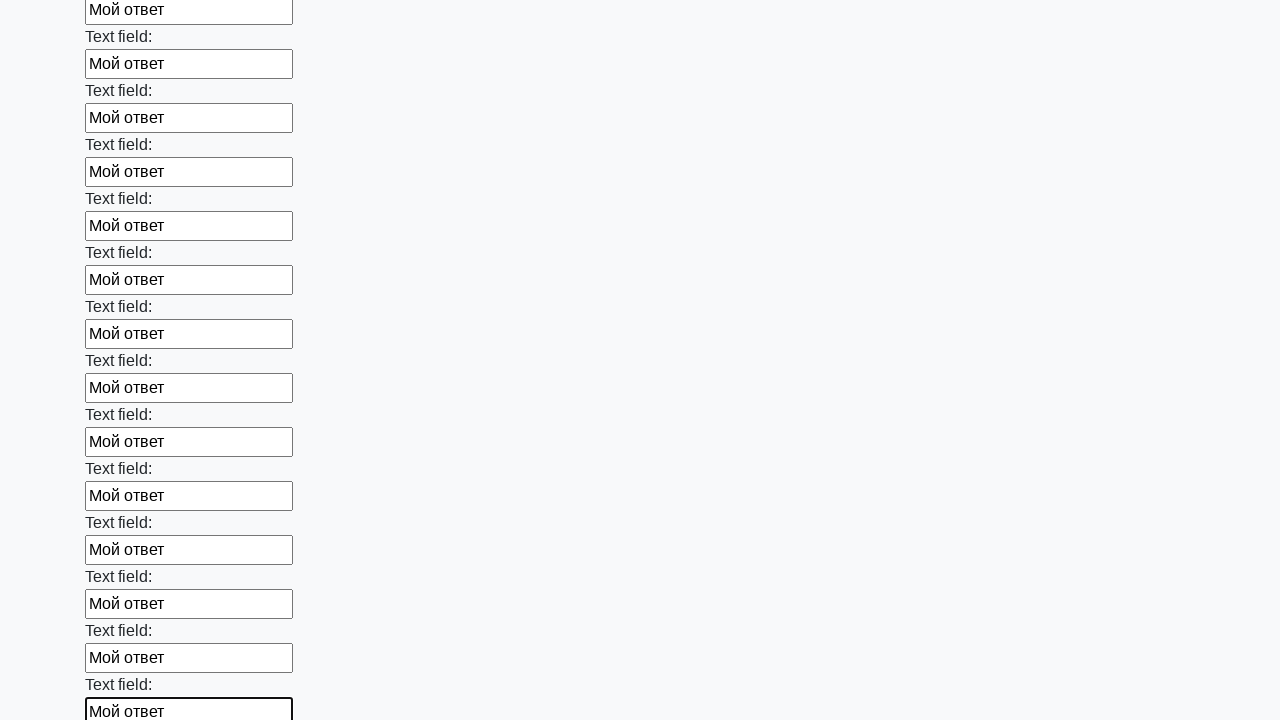

Filled input field with 'Мой ответ' on input >> nth=71
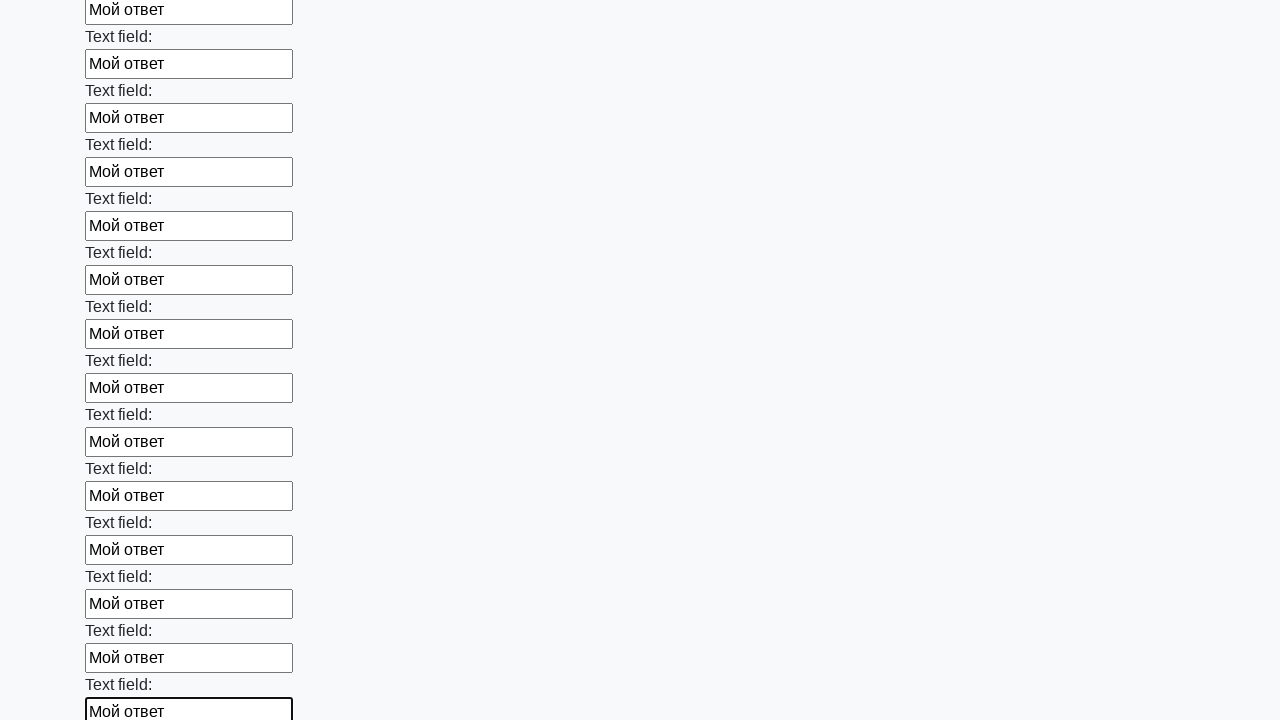

Filled input field with 'Мой ответ' on input >> nth=72
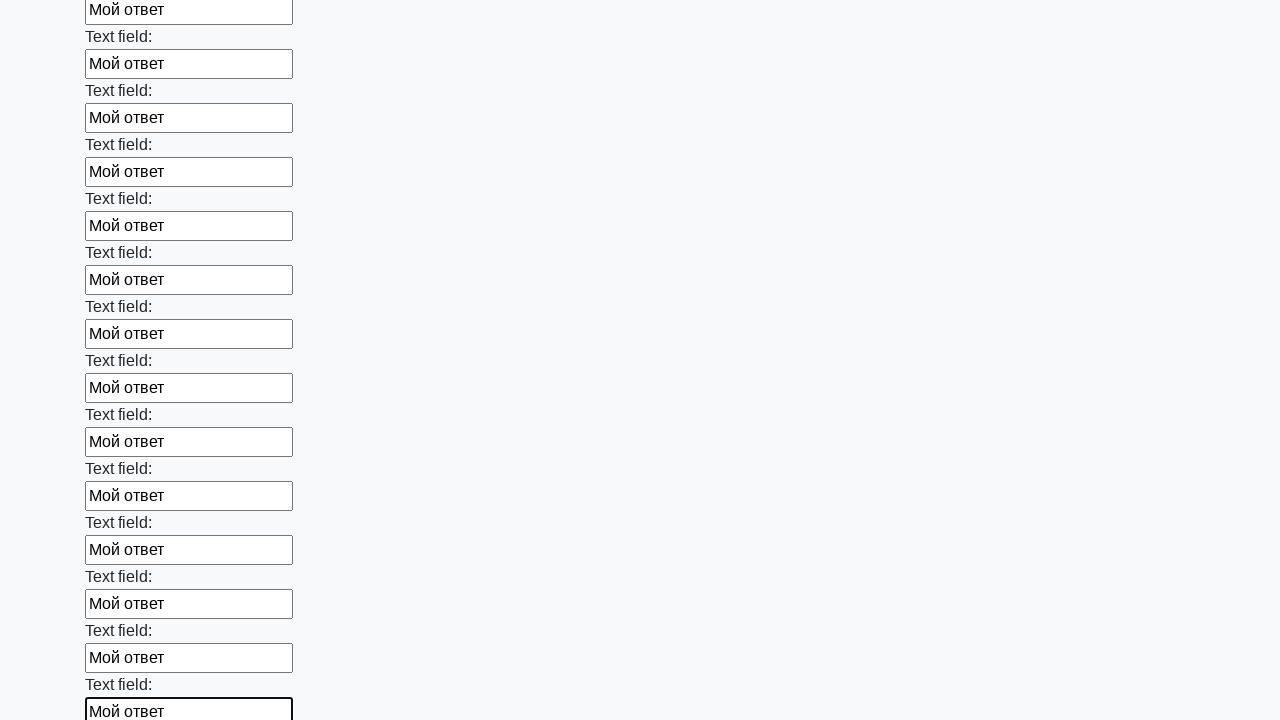

Filled input field with 'Мой ответ' on input >> nth=73
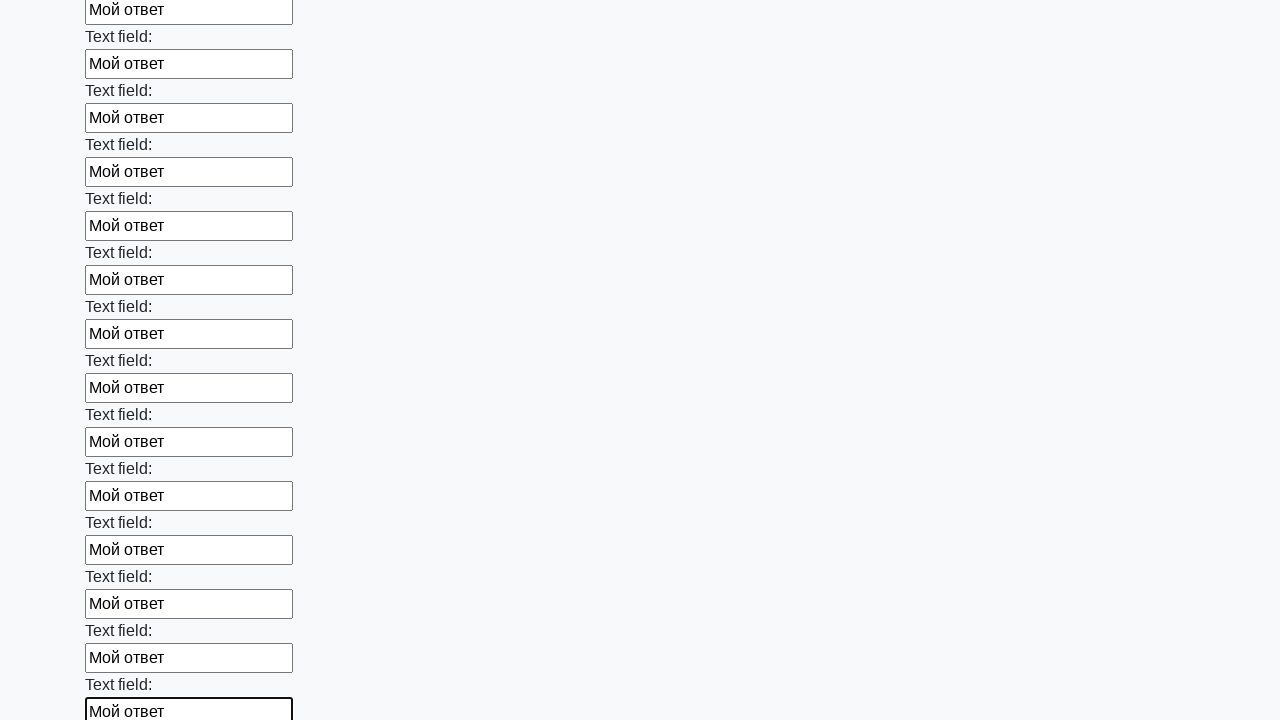

Filled input field with 'Мой ответ' on input >> nth=74
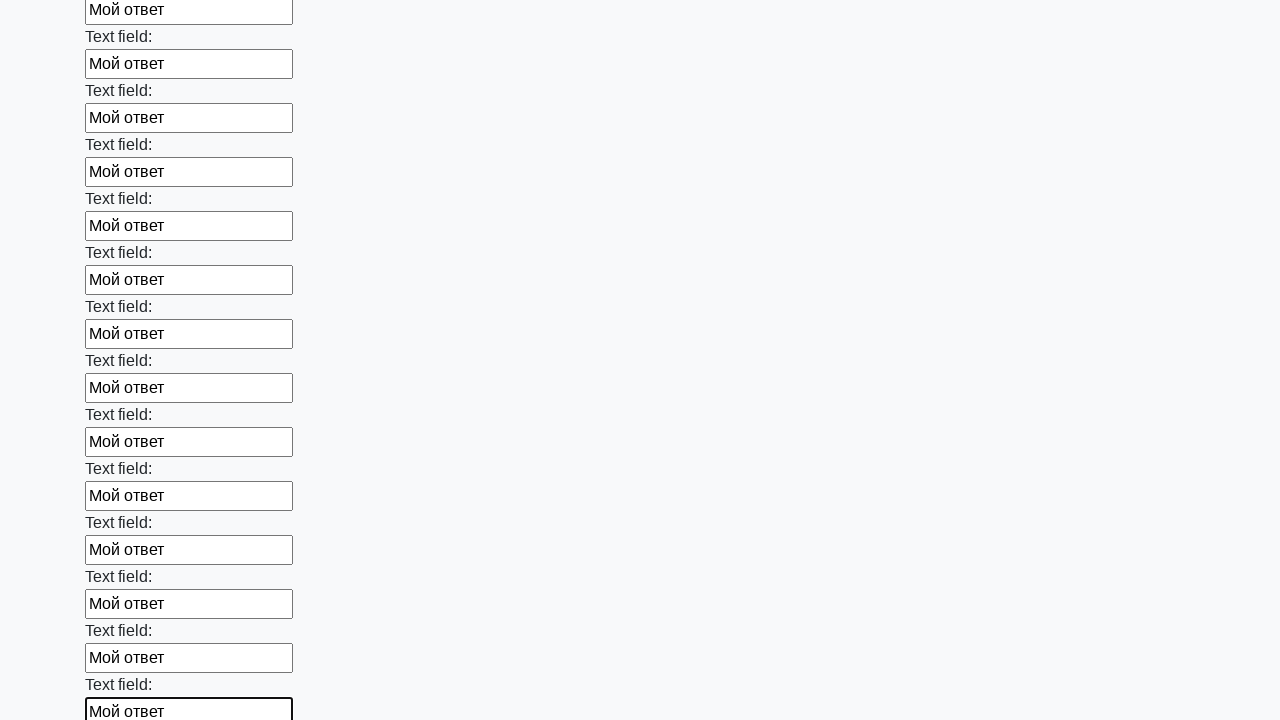

Filled input field with 'Мой ответ' on input >> nth=75
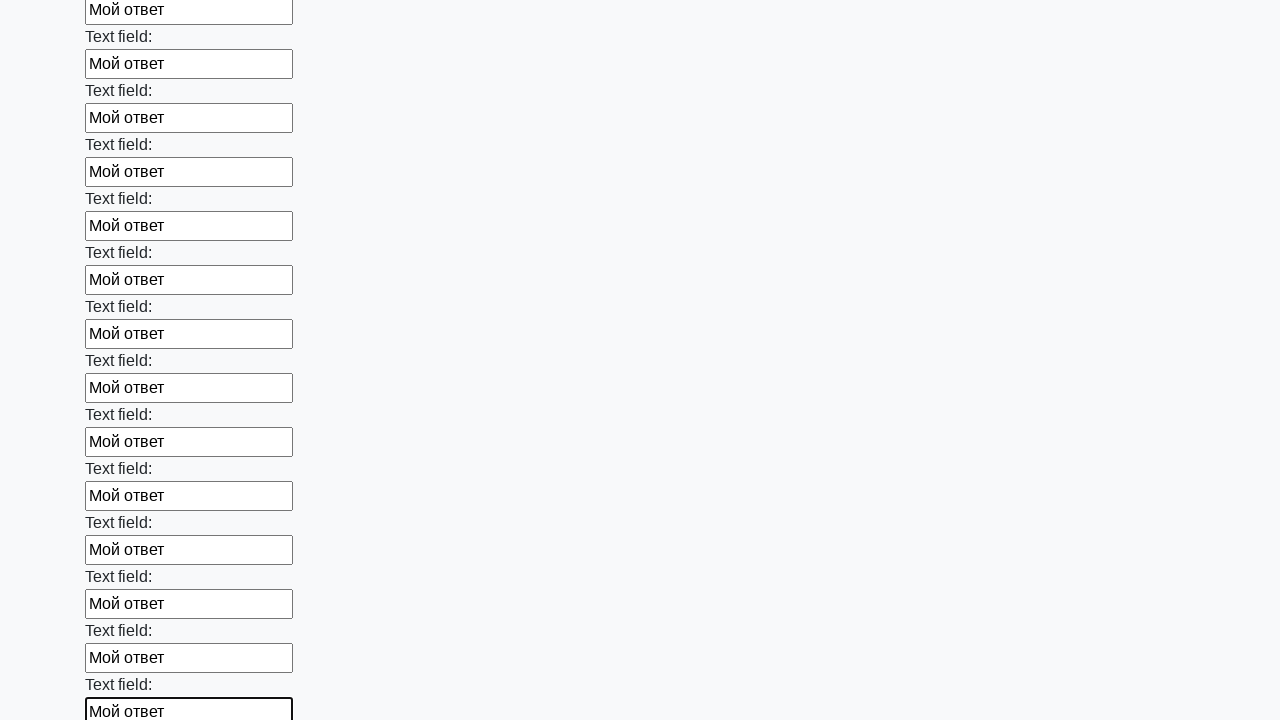

Filled input field with 'Мой ответ' on input >> nth=76
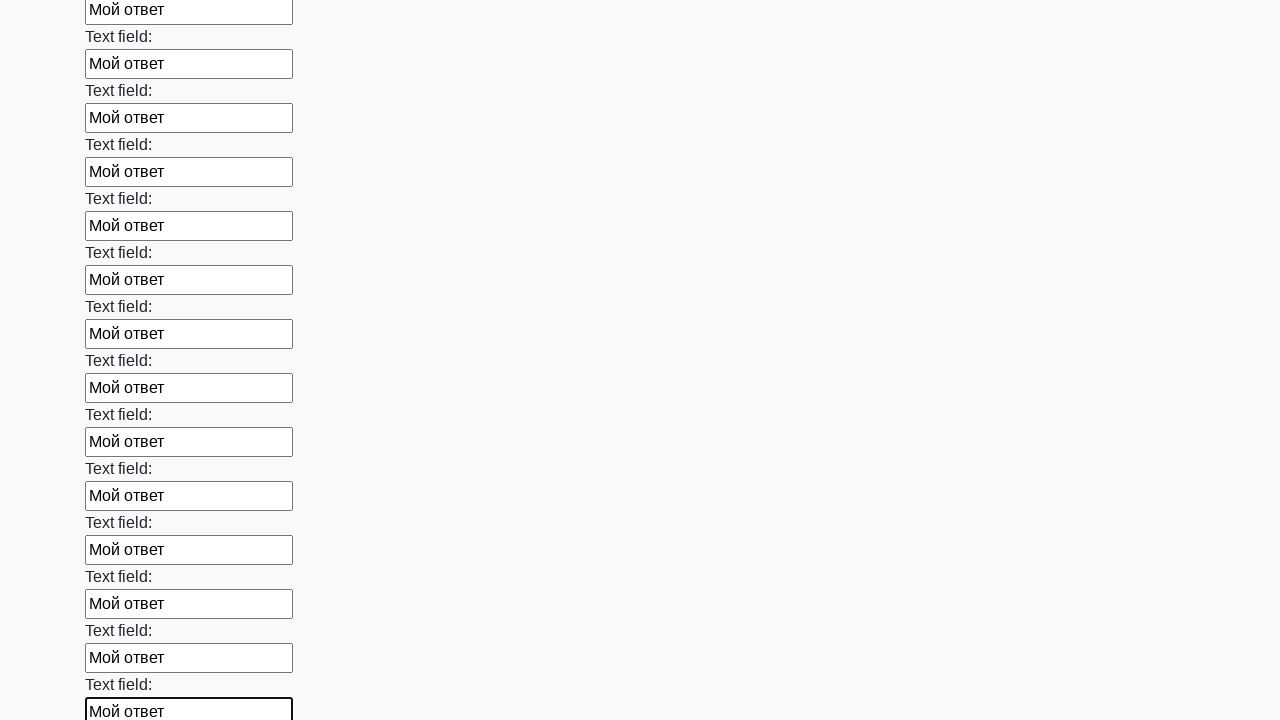

Filled input field with 'Мой ответ' on input >> nth=77
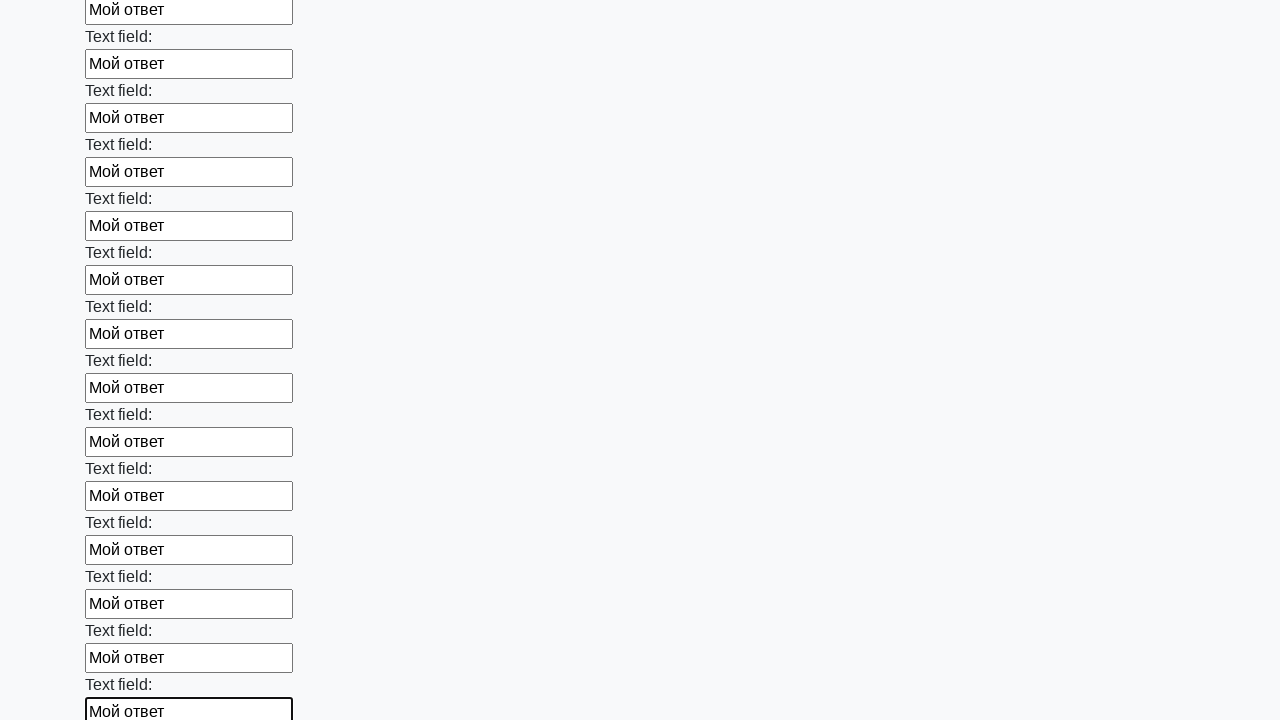

Filled input field with 'Мой ответ' on input >> nth=78
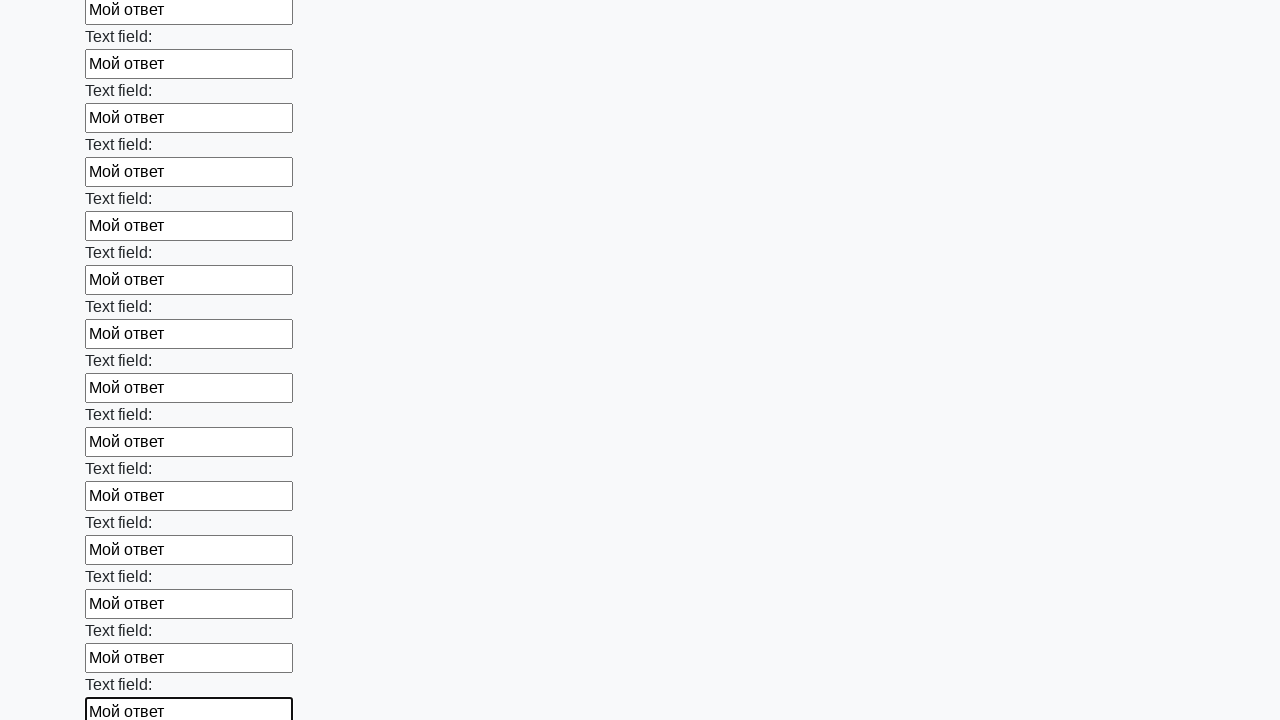

Filled input field with 'Мой ответ' on input >> nth=79
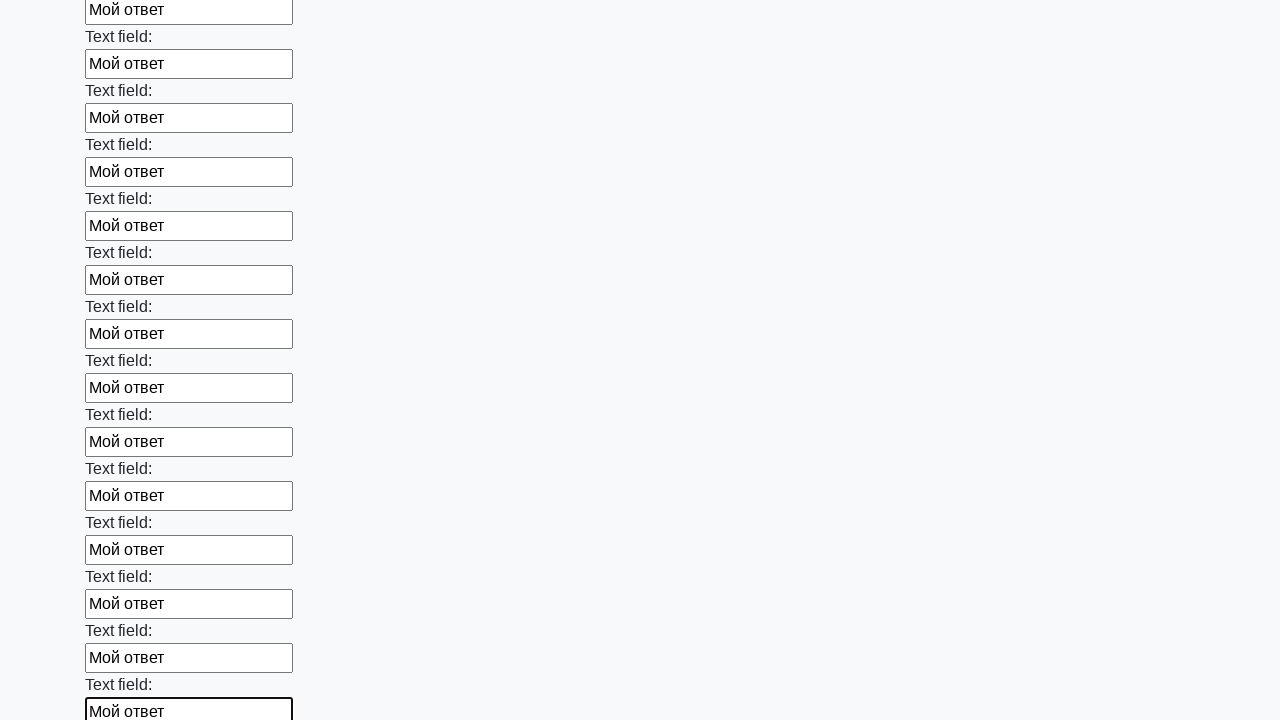

Filled input field with 'Мой ответ' on input >> nth=80
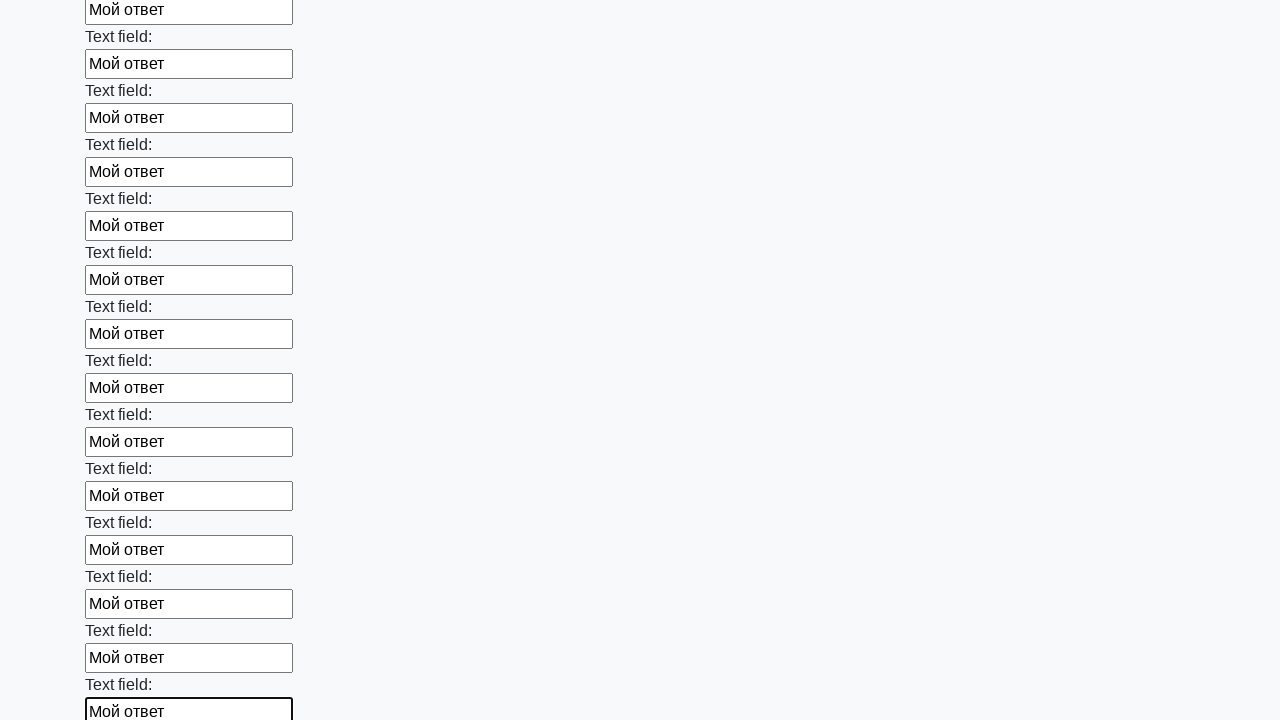

Filled input field with 'Мой ответ' on input >> nth=81
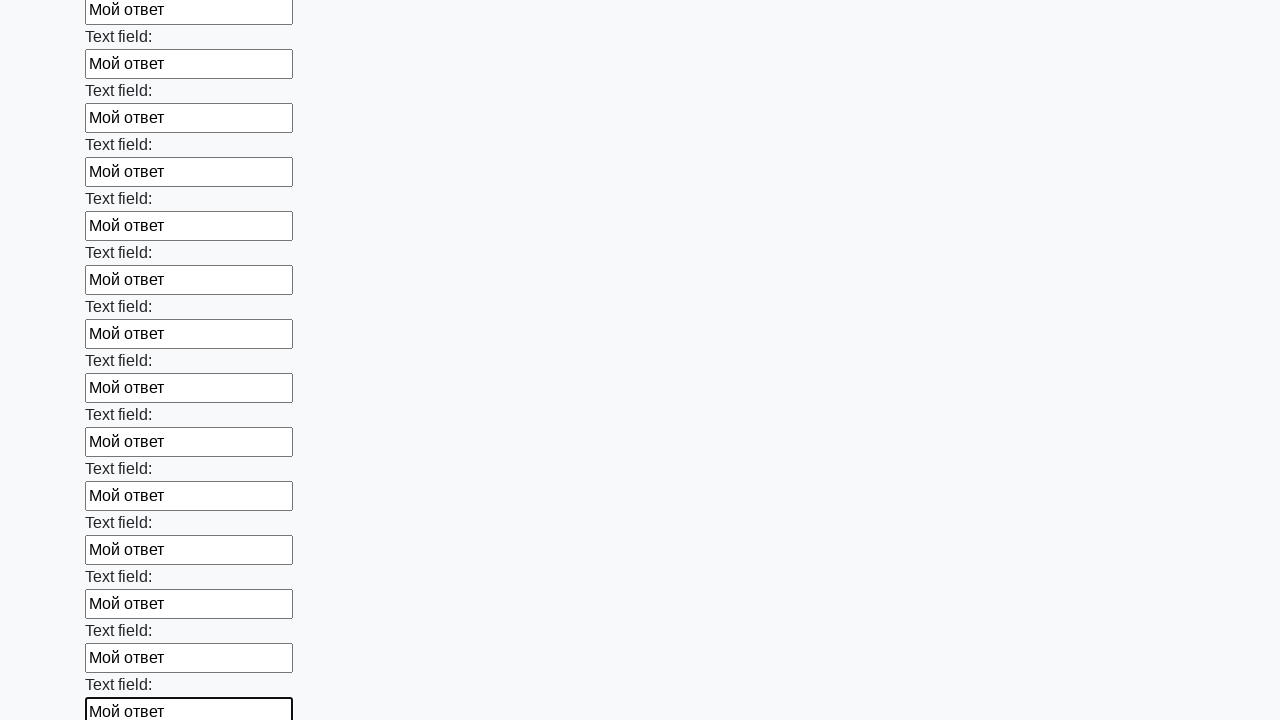

Filled input field with 'Мой ответ' on input >> nth=82
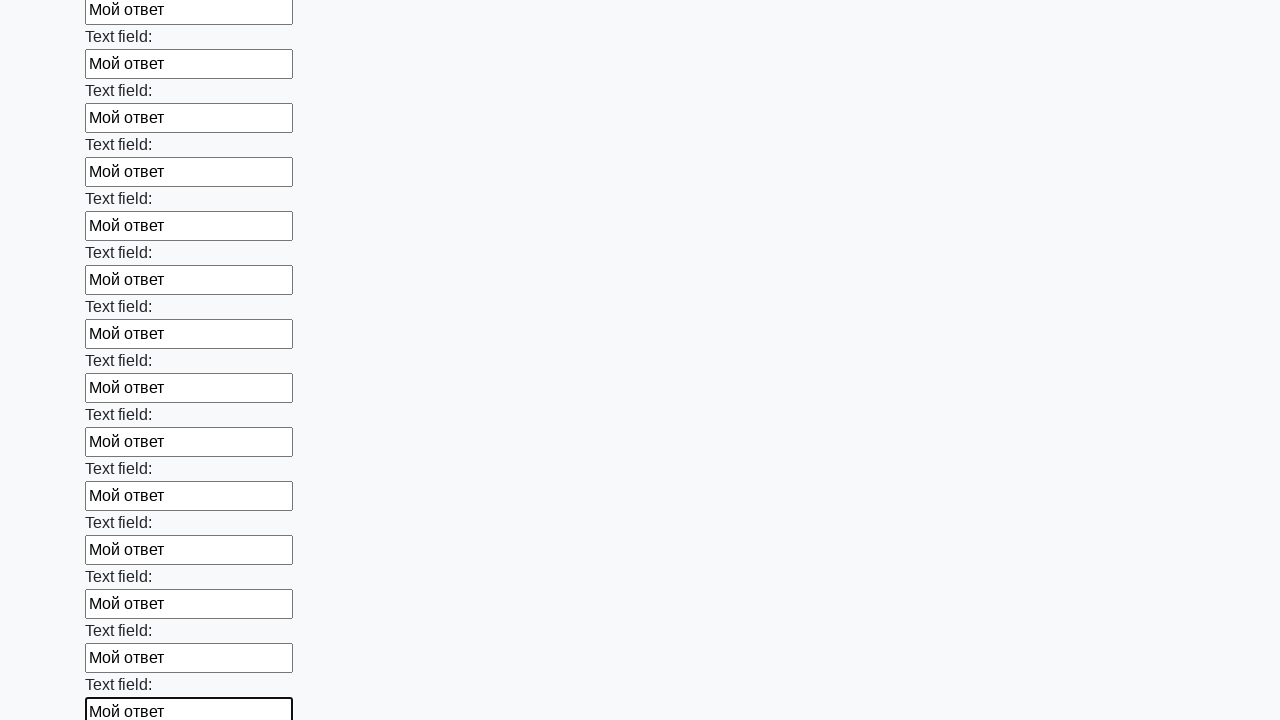

Filled input field with 'Мой ответ' on input >> nth=83
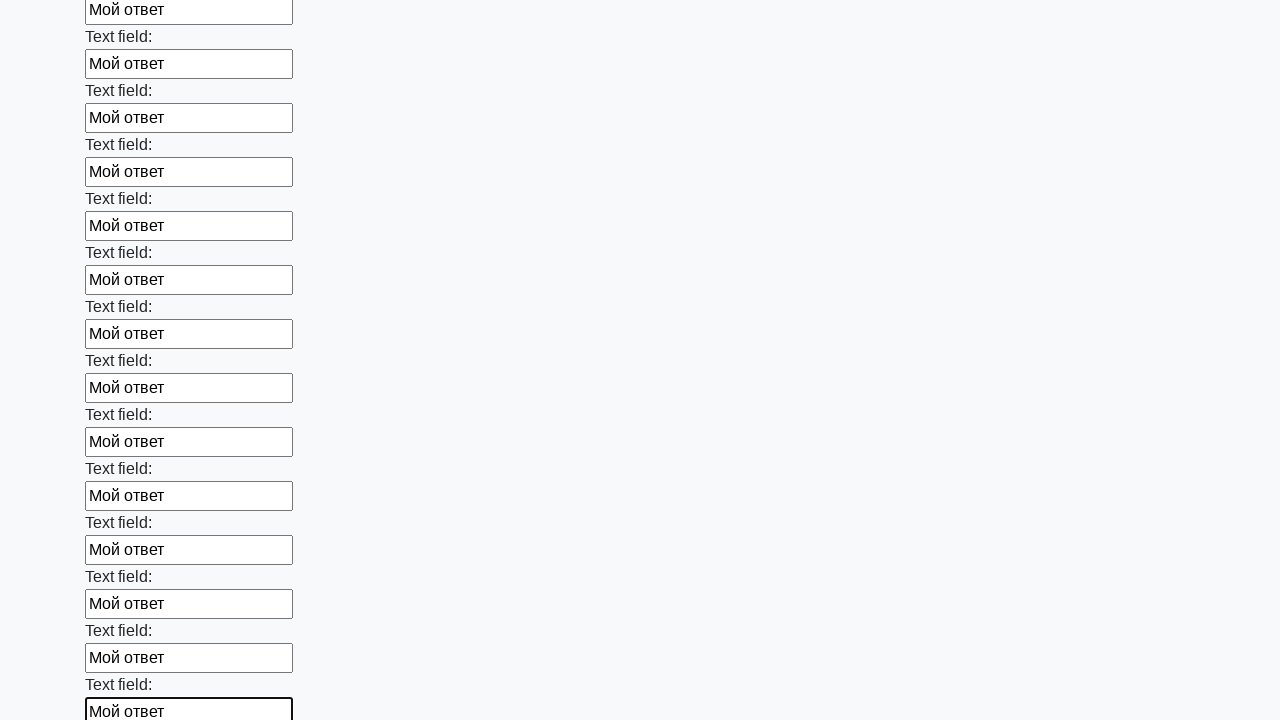

Filled input field with 'Мой ответ' on input >> nth=84
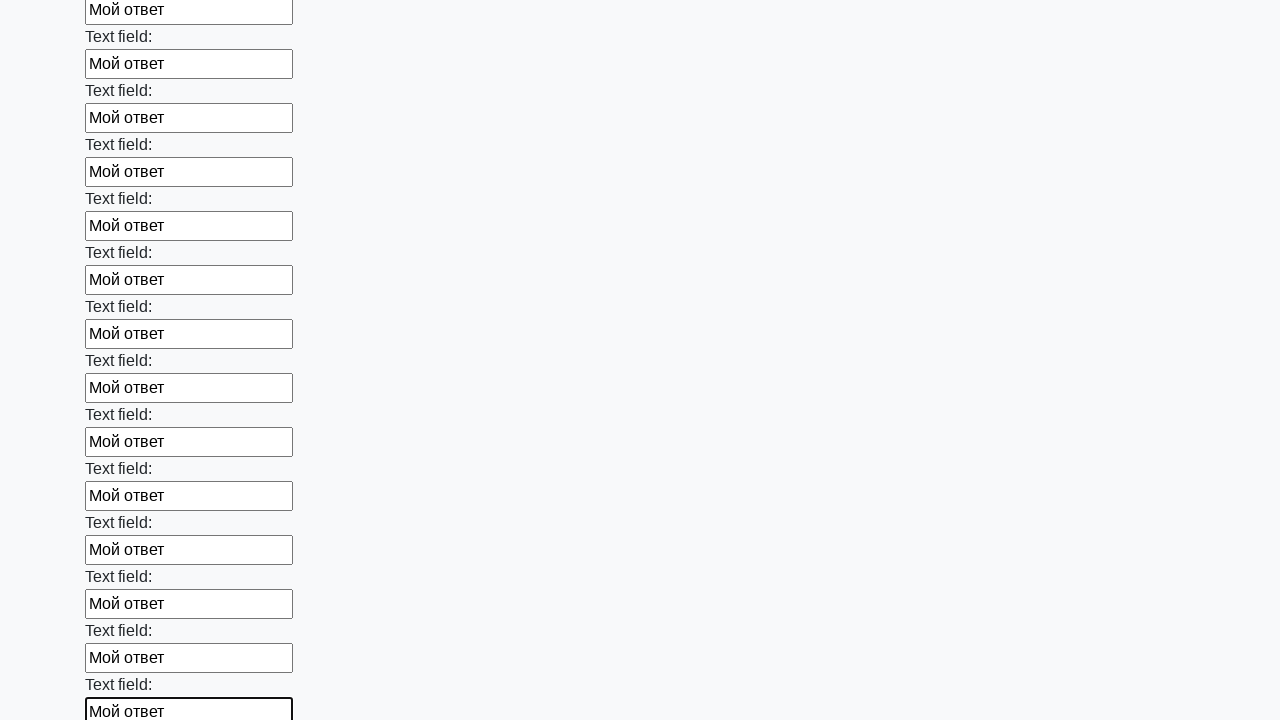

Filled input field with 'Мой ответ' on input >> nth=85
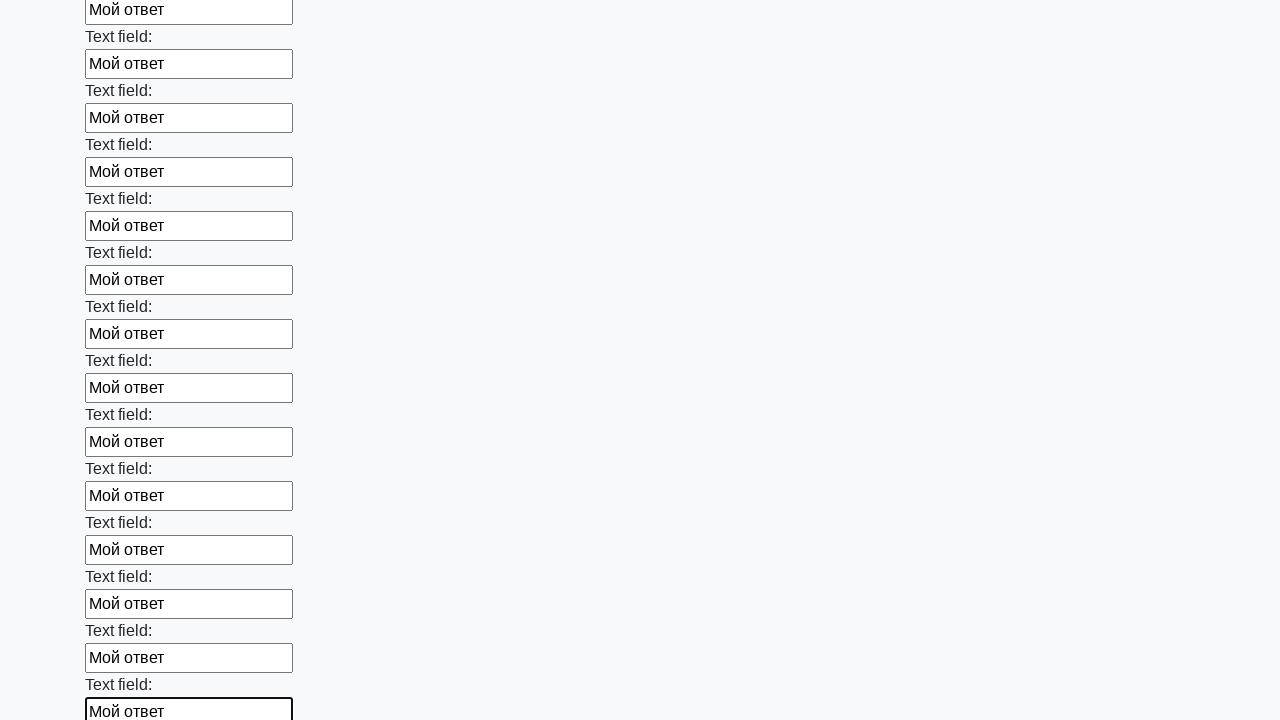

Filled input field with 'Мой ответ' on input >> nth=86
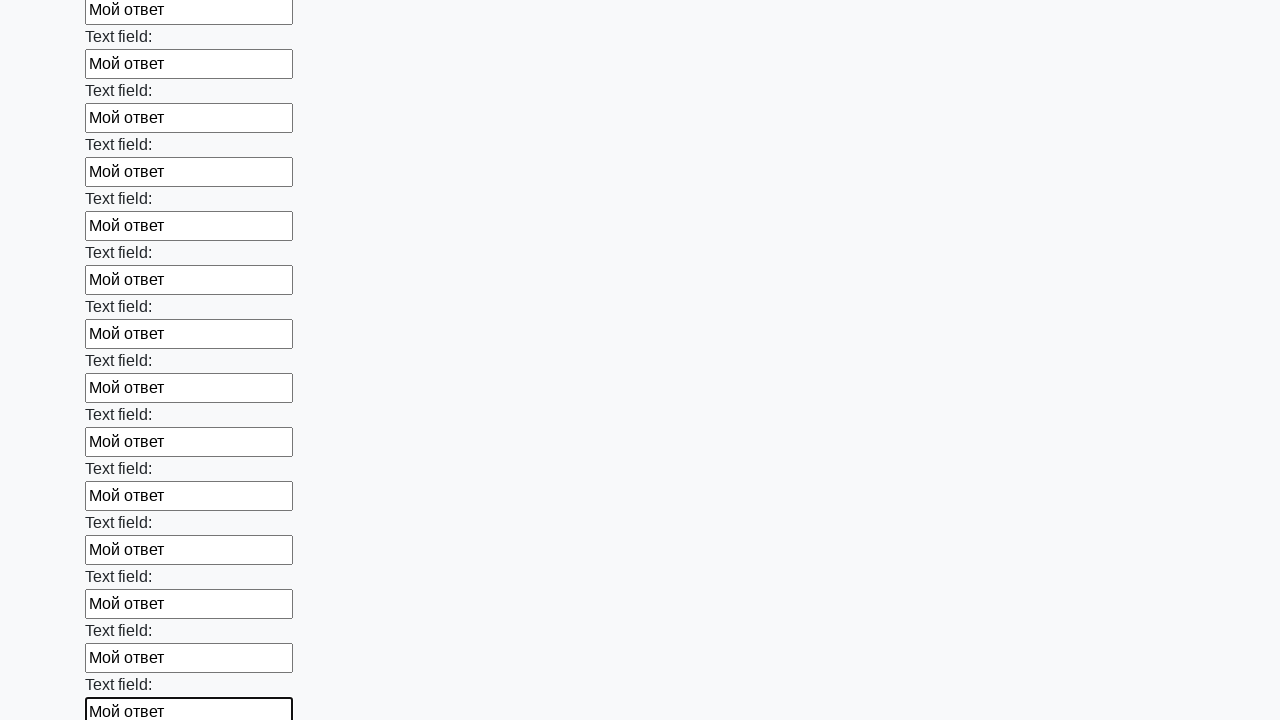

Filled input field with 'Мой ответ' on input >> nth=87
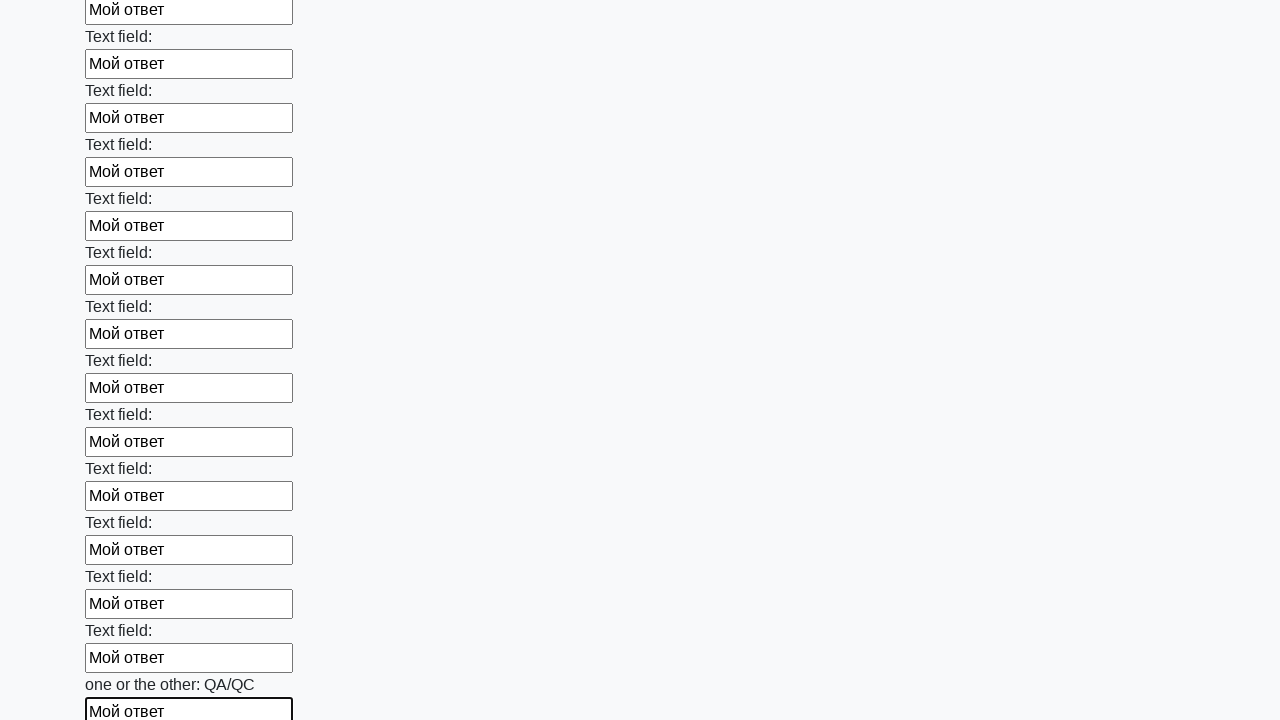

Filled input field with 'Мой ответ' on input >> nth=88
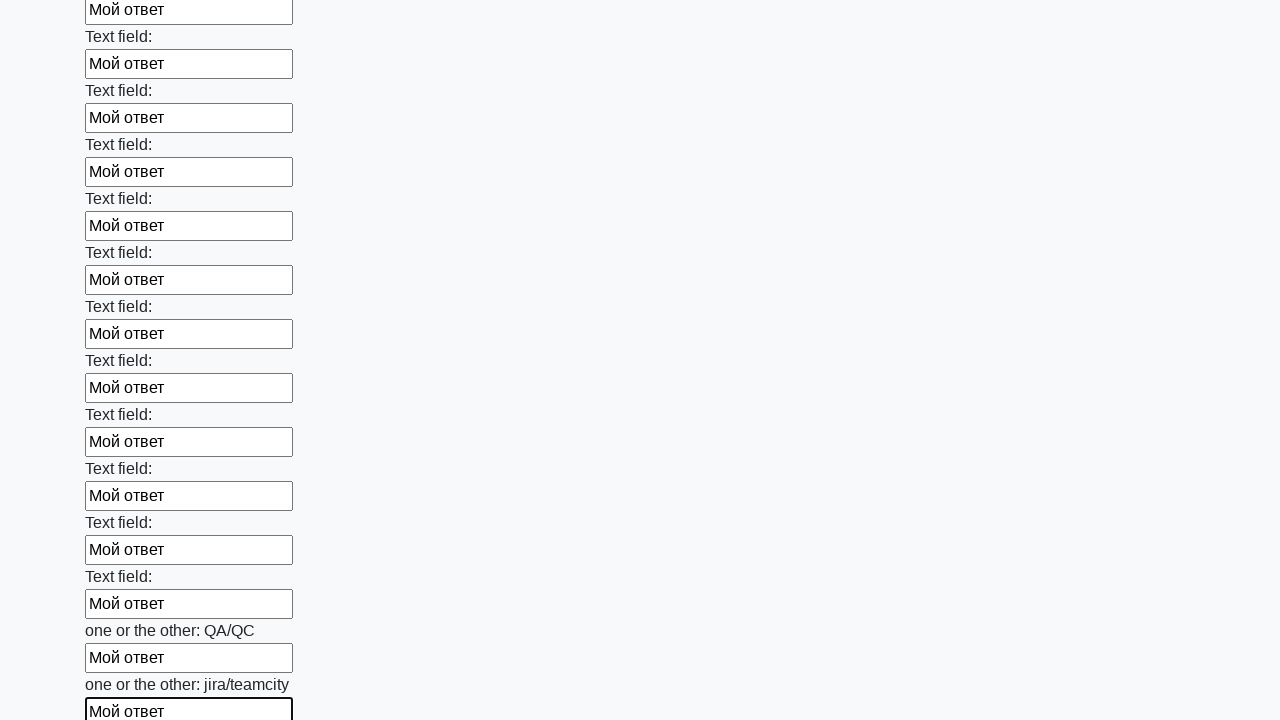

Filled input field with 'Мой ответ' on input >> nth=89
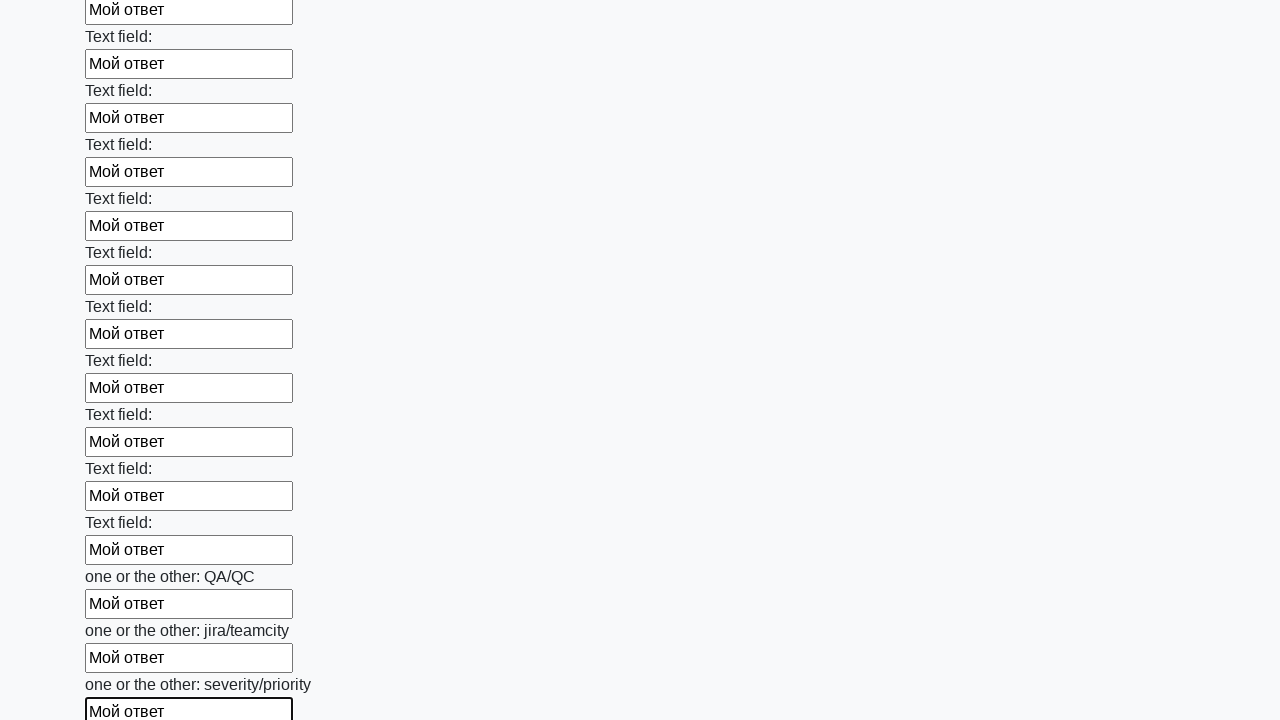

Filled input field with 'Мой ответ' on input >> nth=90
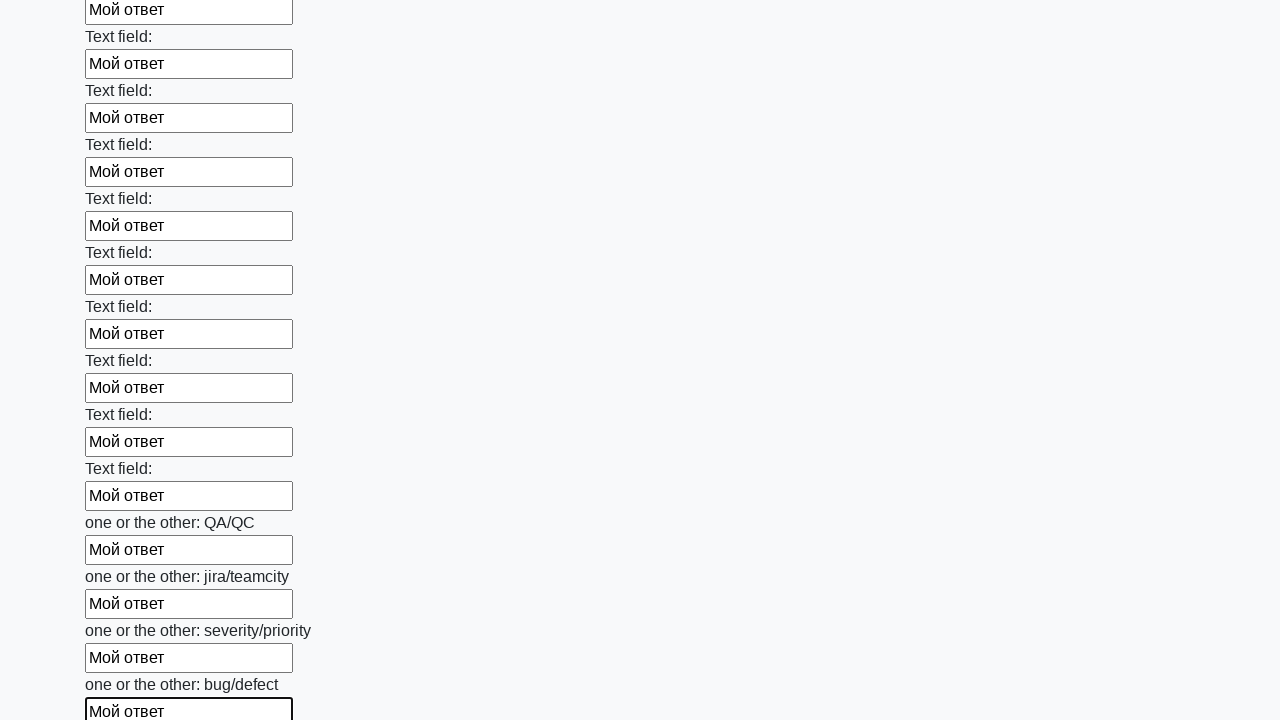

Filled input field with 'Мой ответ' on input >> nth=91
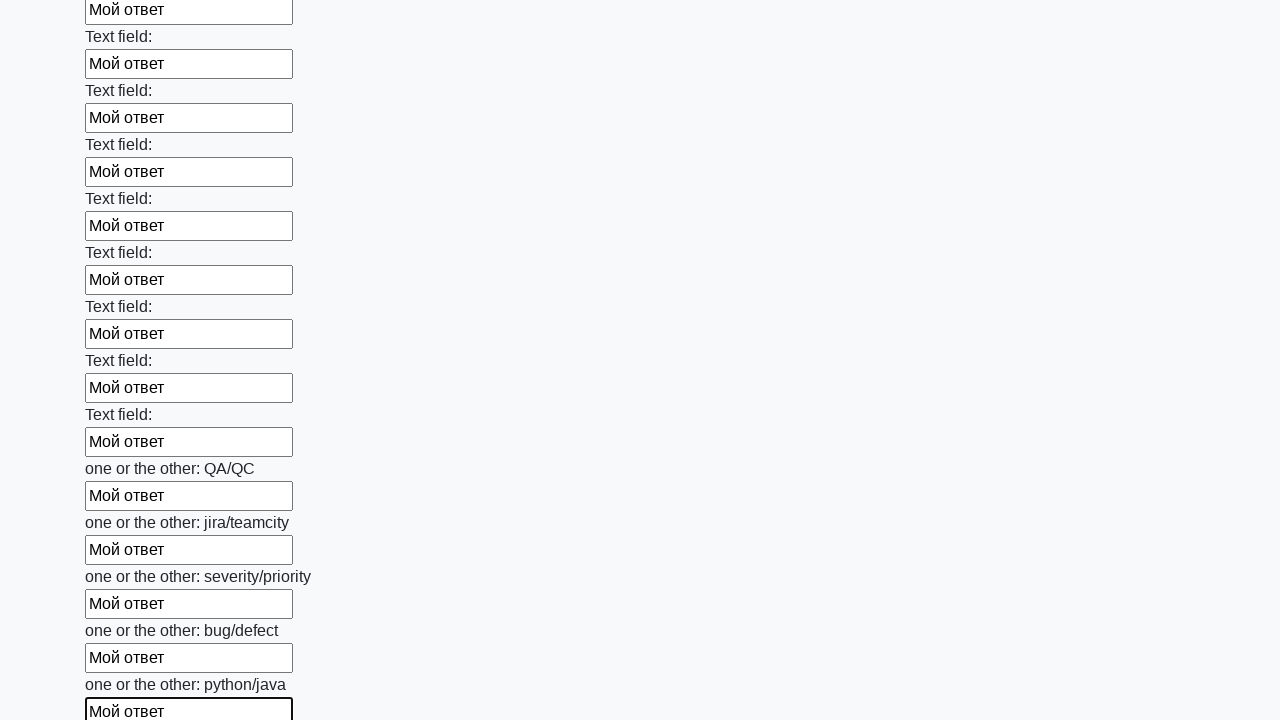

Filled input field with 'Мой ответ' on input >> nth=92
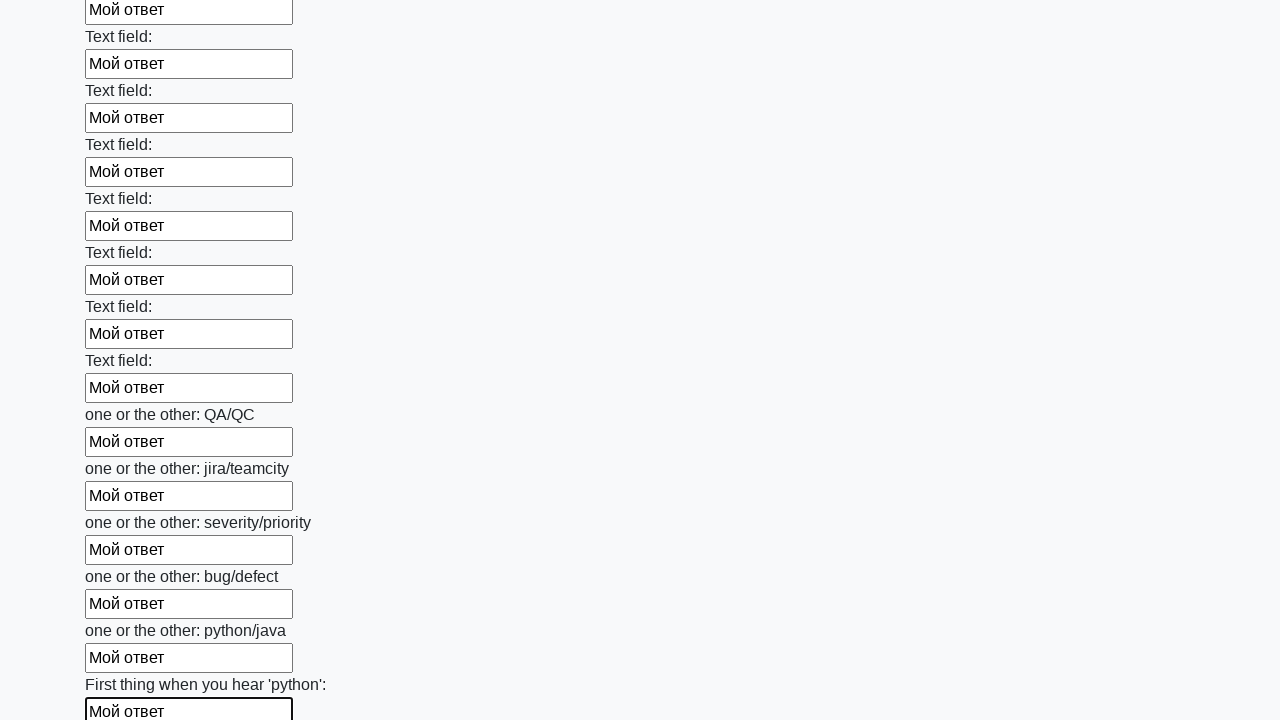

Filled input field with 'Мой ответ' on input >> nth=93
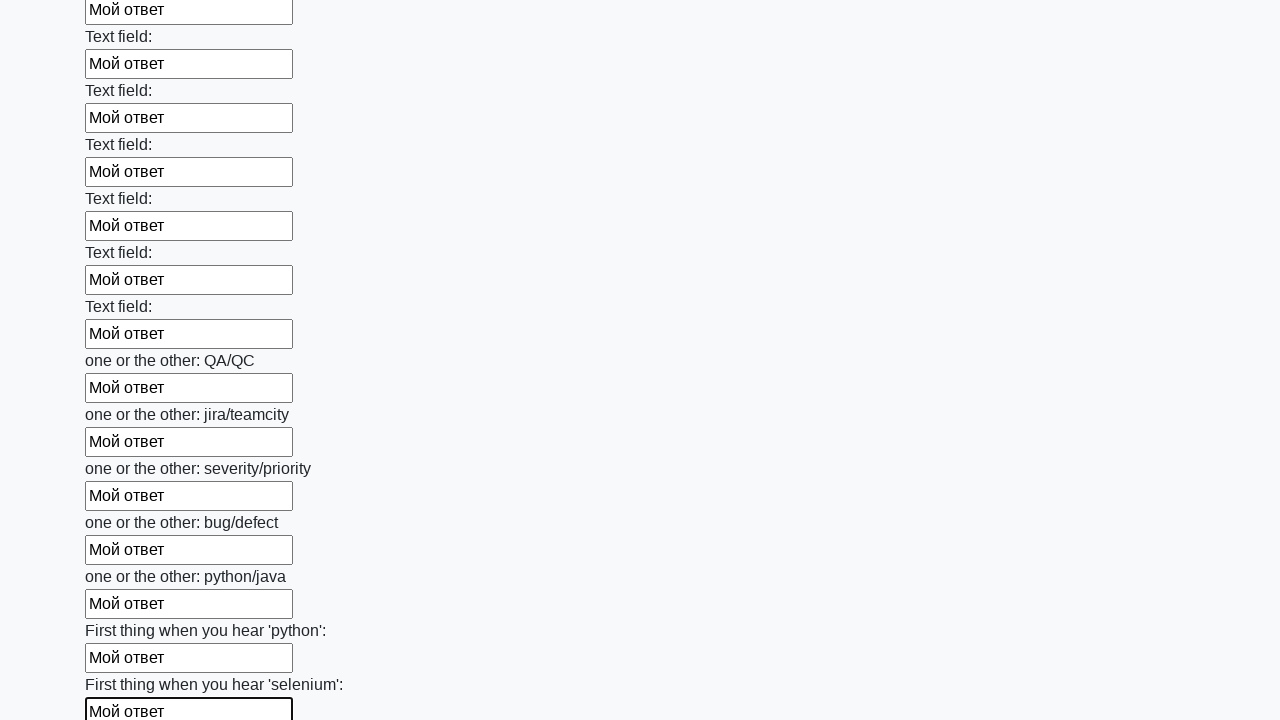

Filled input field with 'Мой ответ' on input >> nth=94
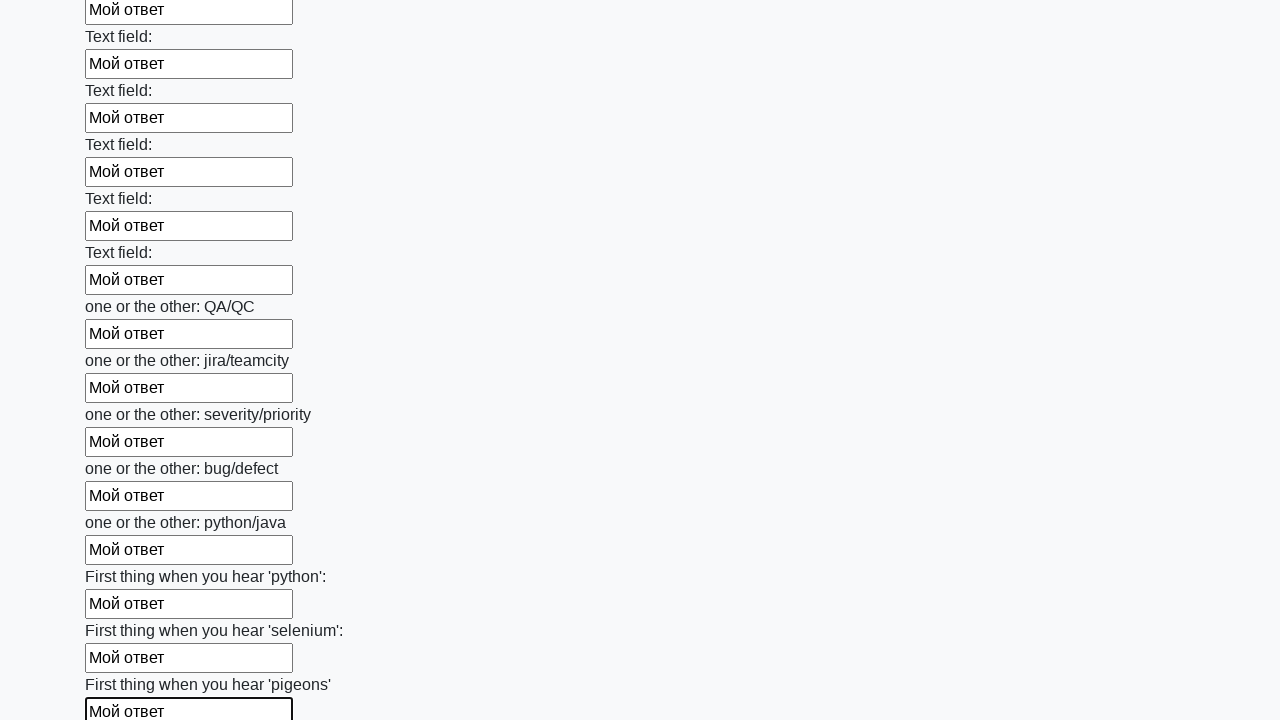

Filled input field with 'Мой ответ' on input >> nth=95
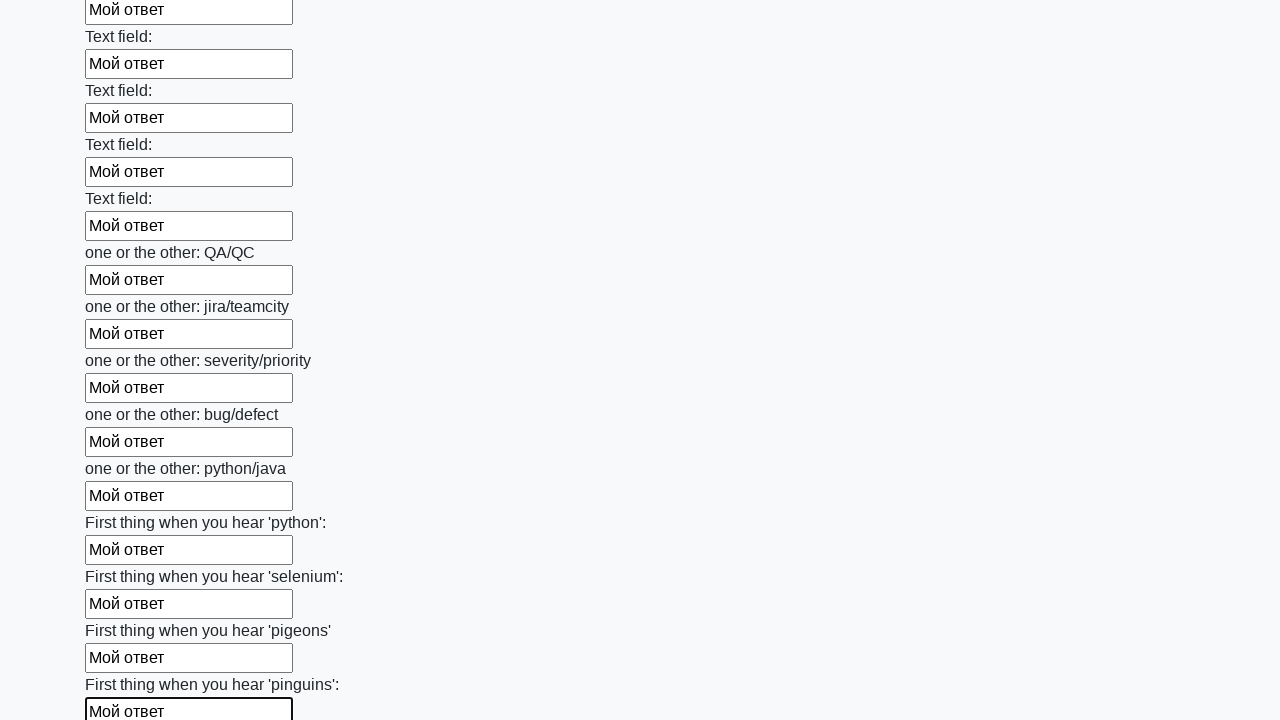

Filled input field with 'Мой ответ' on input >> nth=96
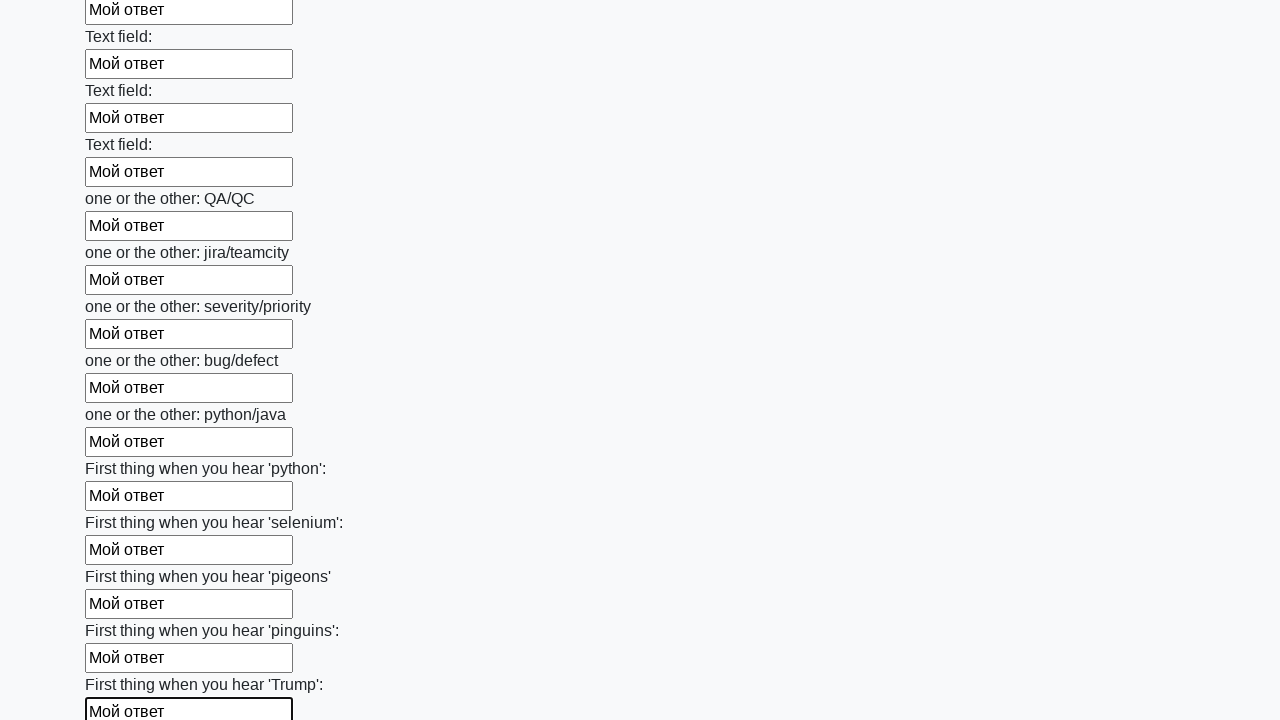

Filled input field with 'Мой ответ' on input >> nth=97
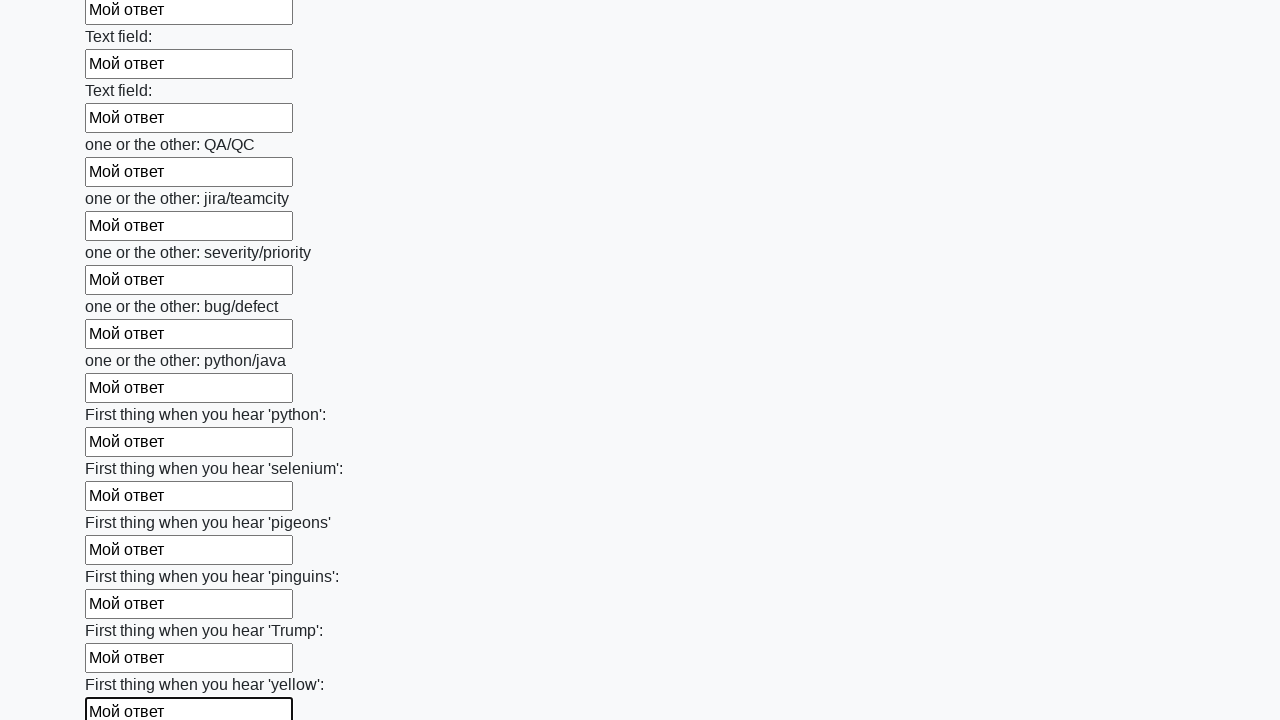

Filled input field with 'Мой ответ' on input >> nth=98
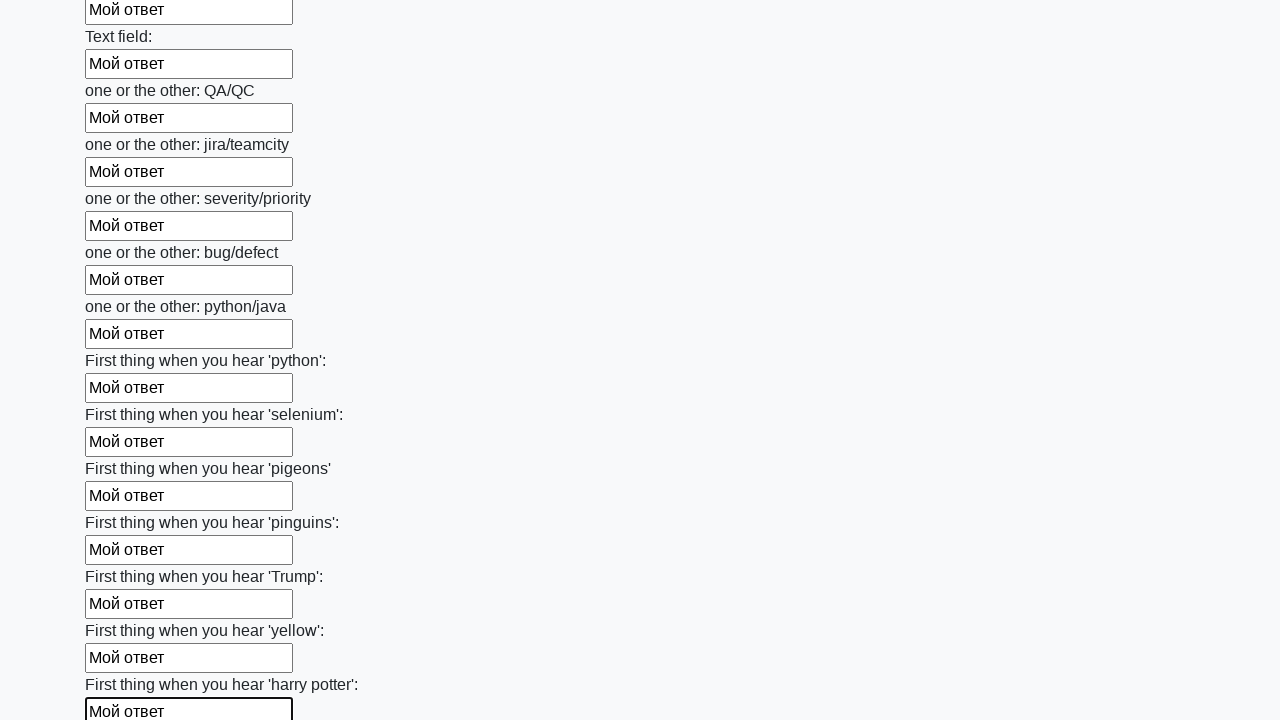

Filled input field with 'Мой ответ' on input >> nth=99
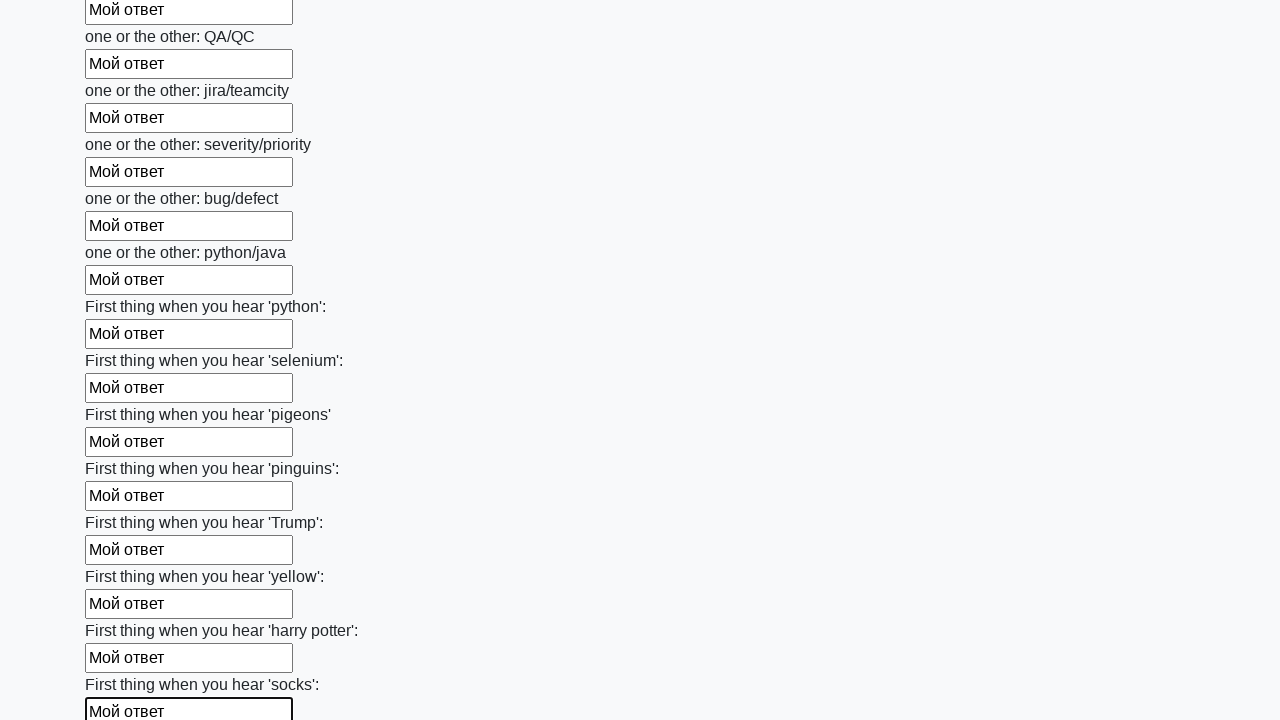

Clicked submit button to submit the form at (123, 611) on button.btn
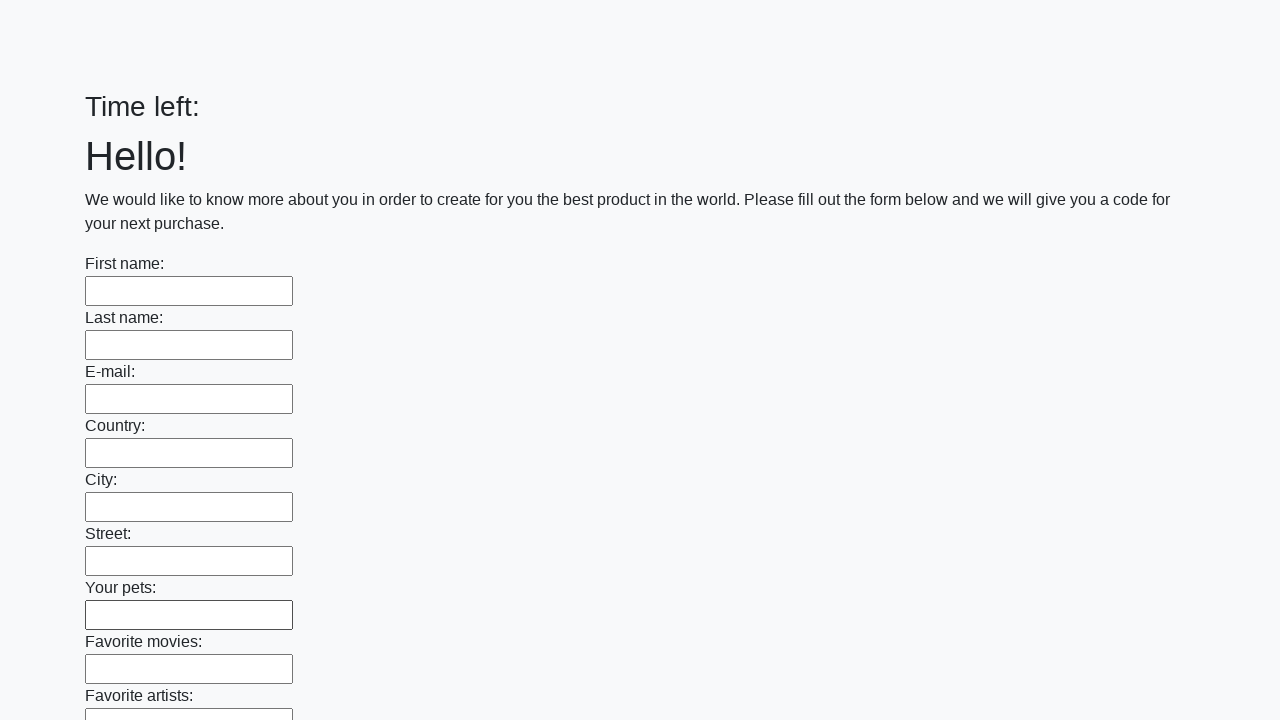

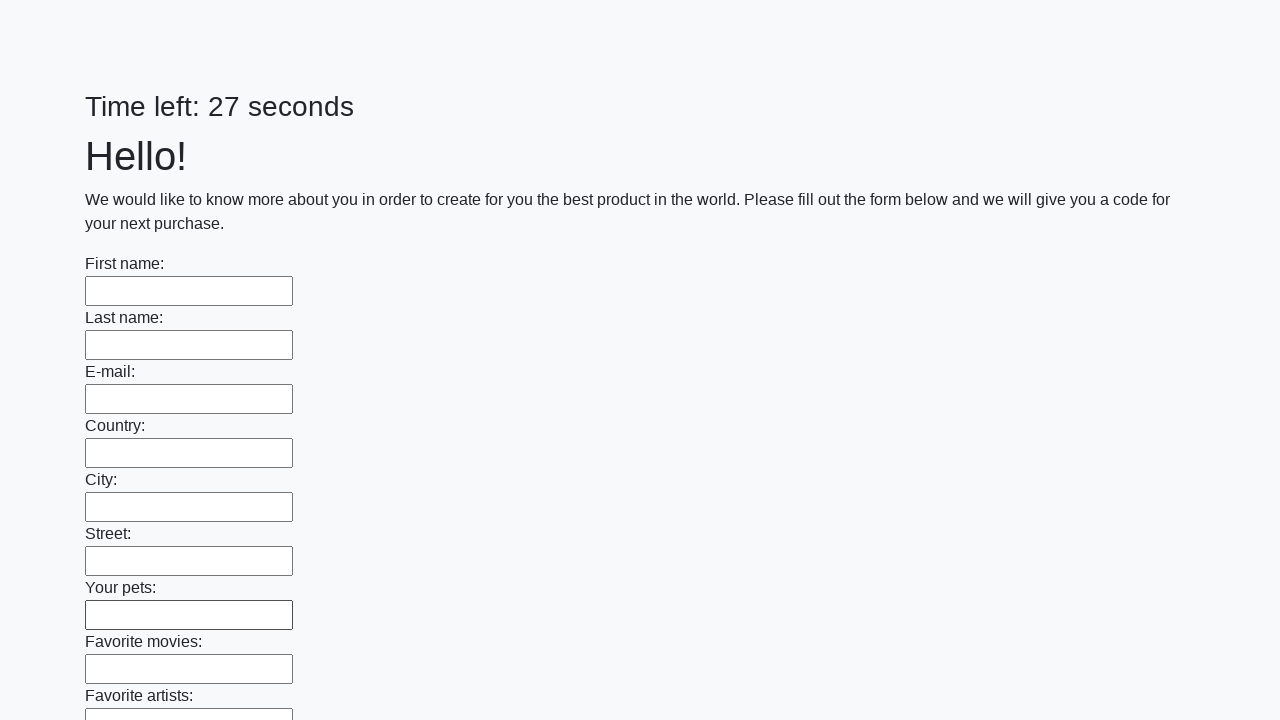